Navigates through multiple pages of a quotes website to verify pages load successfully. The test visits pages 2 through 49 of the quotes listing.

Starting URL: https://quotes.toscrape.com/page/2/

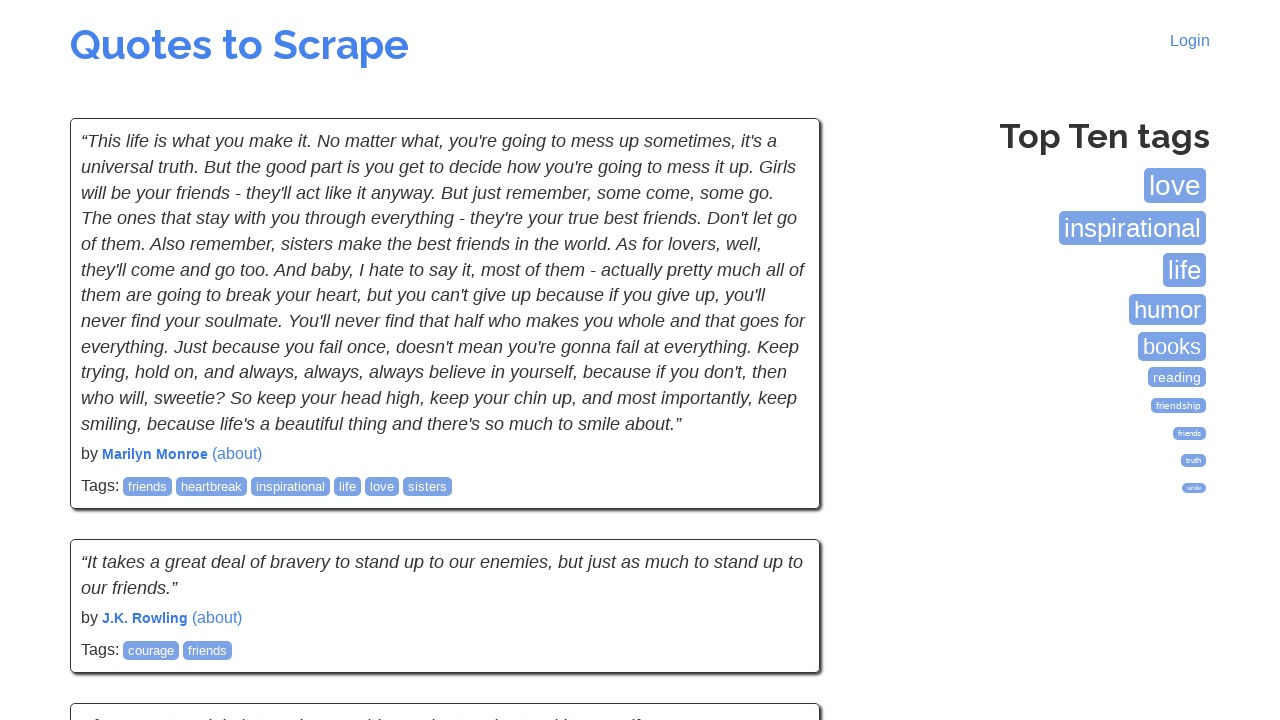

Page 2 loaded successfully (domcontentloaded)
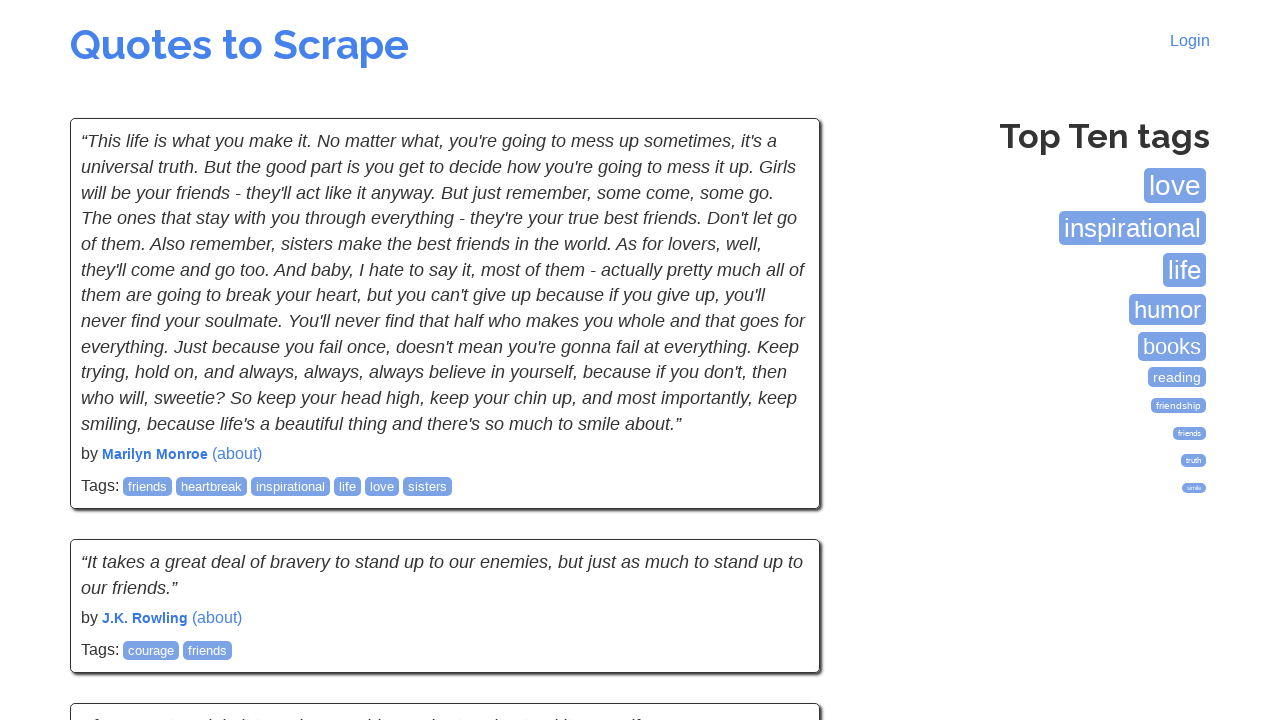

Navigated to page 3
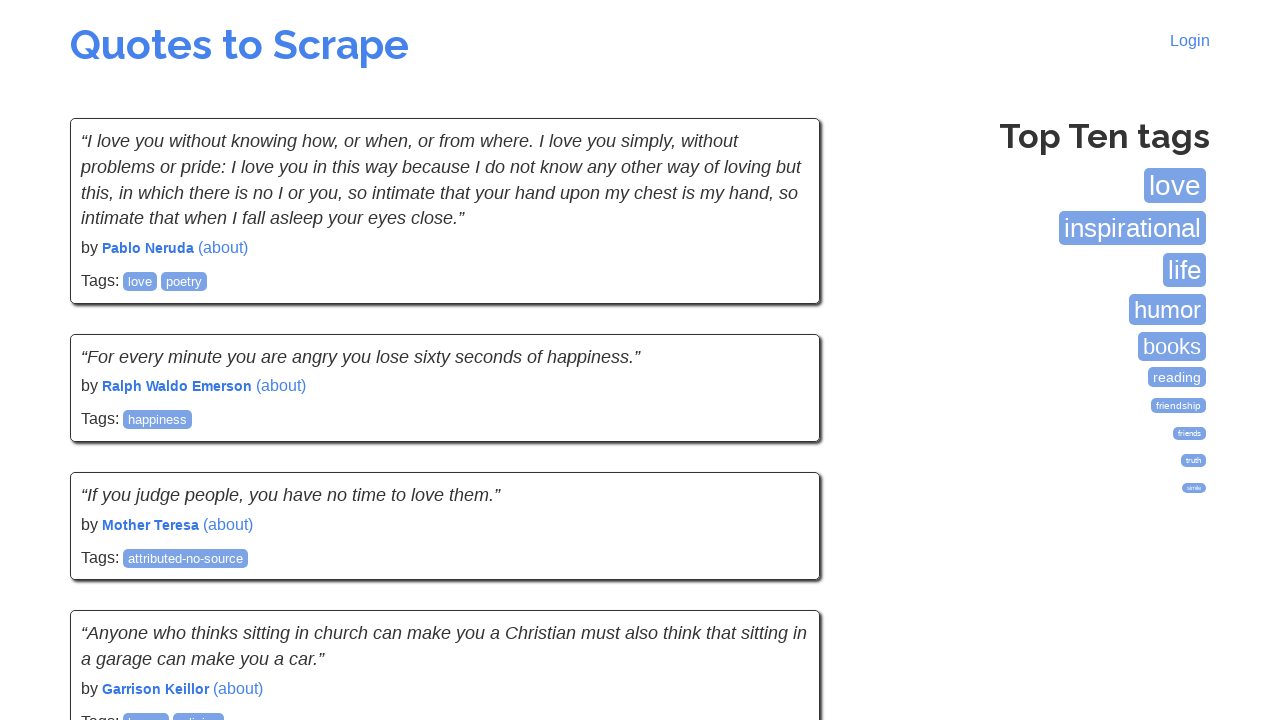

Page 3 loaded successfully (domcontentloaded)
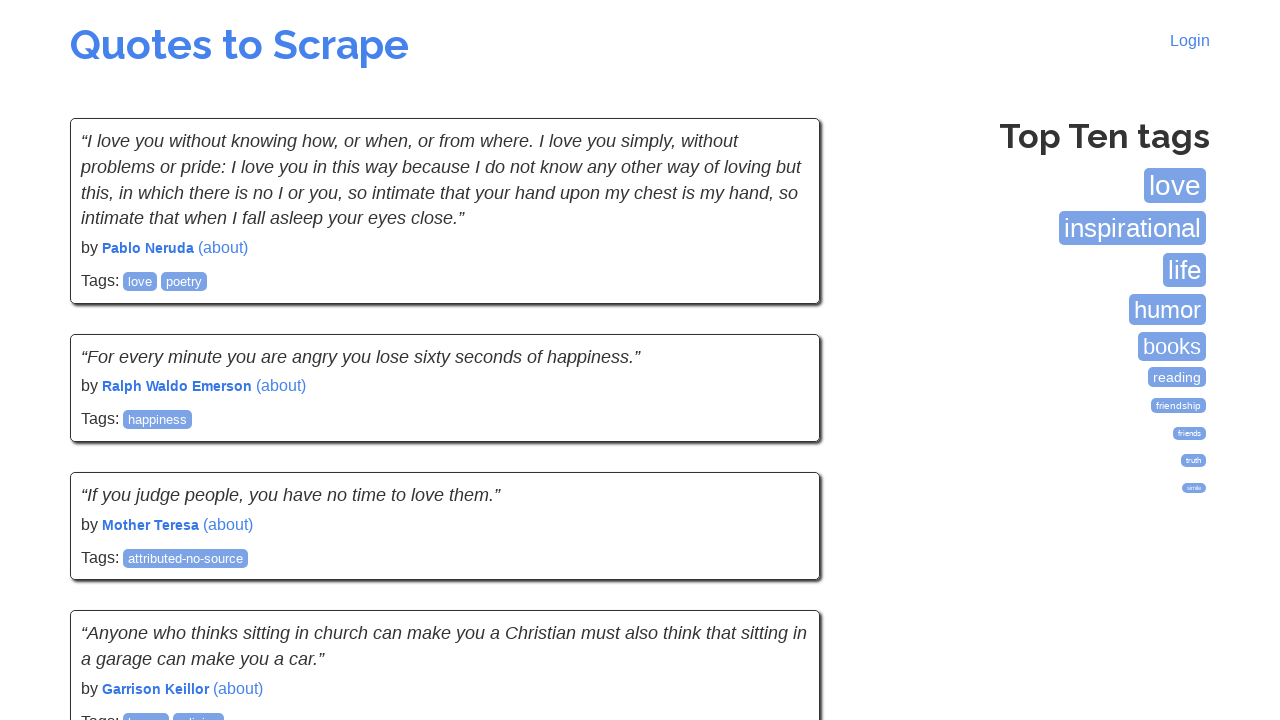

Navigated to page 4
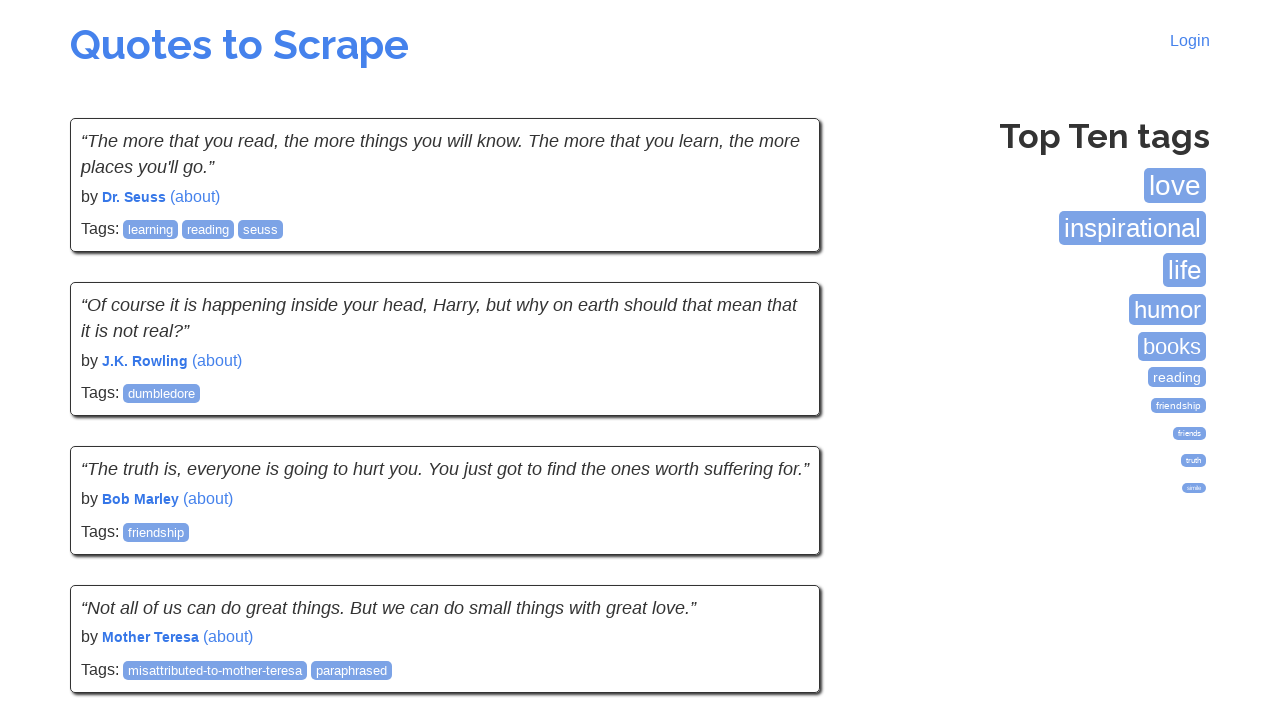

Page 4 loaded successfully (domcontentloaded)
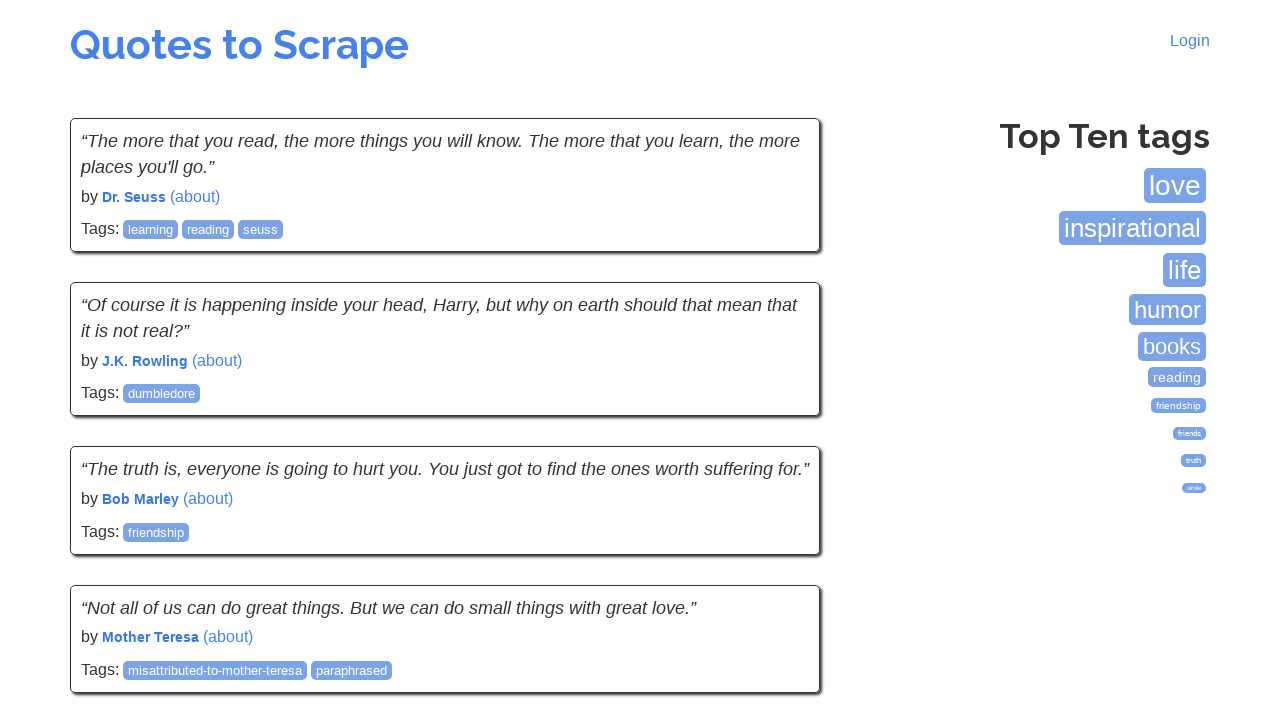

Navigated to page 5
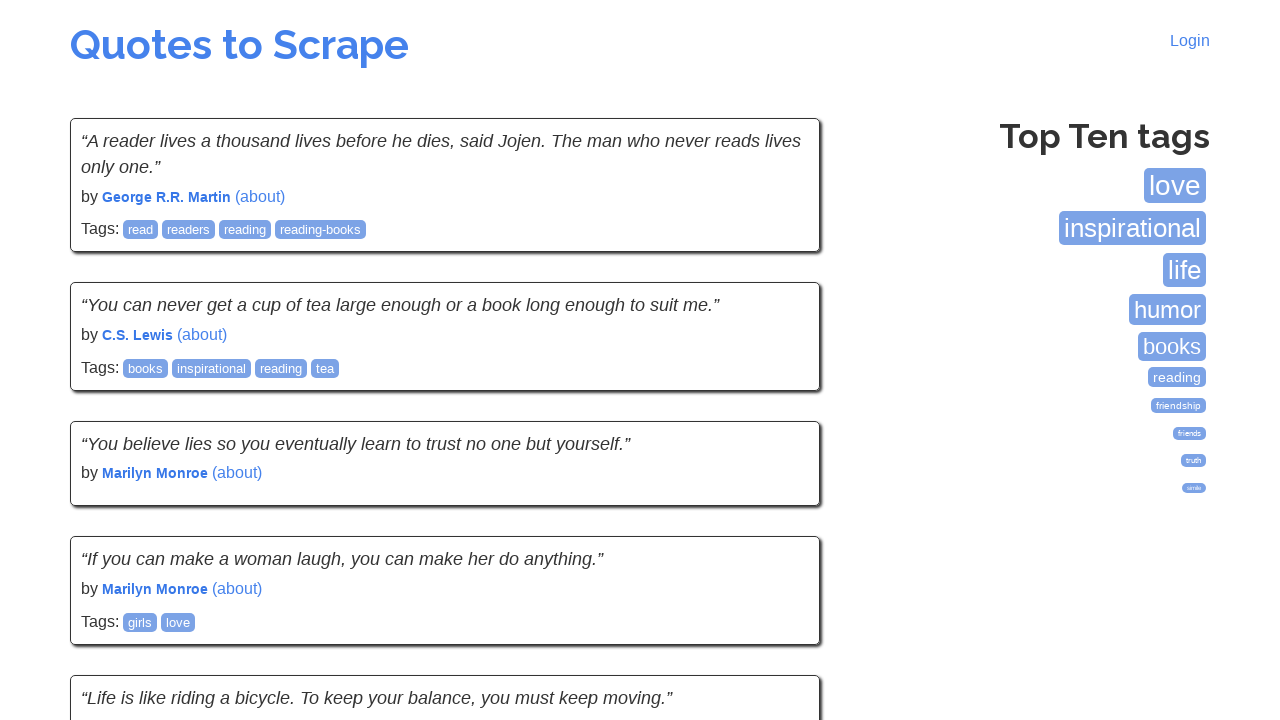

Page 5 loaded successfully (domcontentloaded)
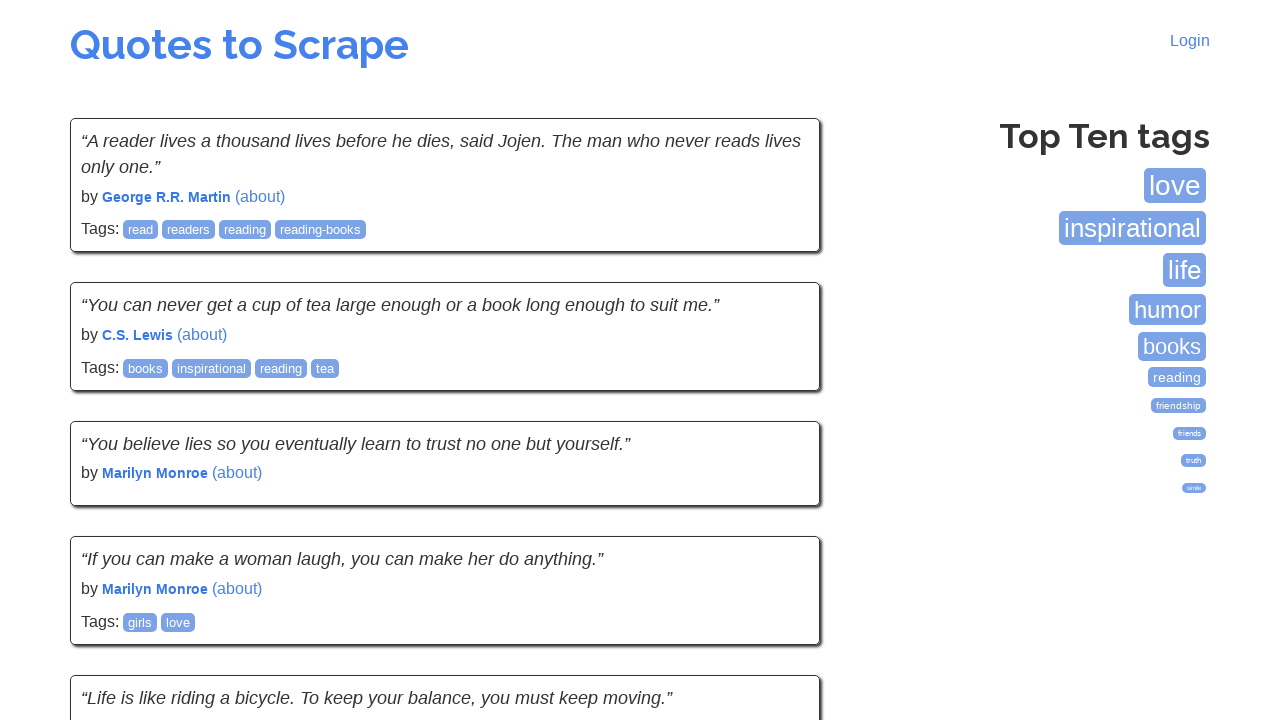

Navigated to page 6
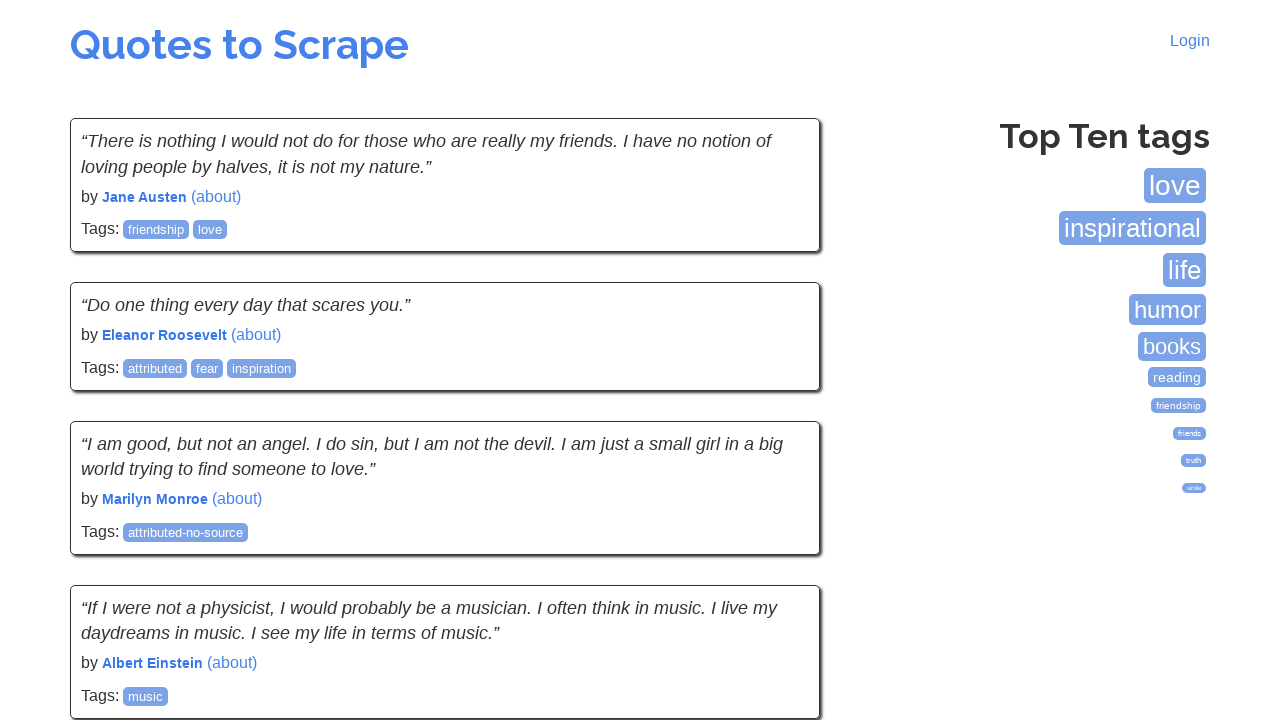

Page 6 loaded successfully (domcontentloaded)
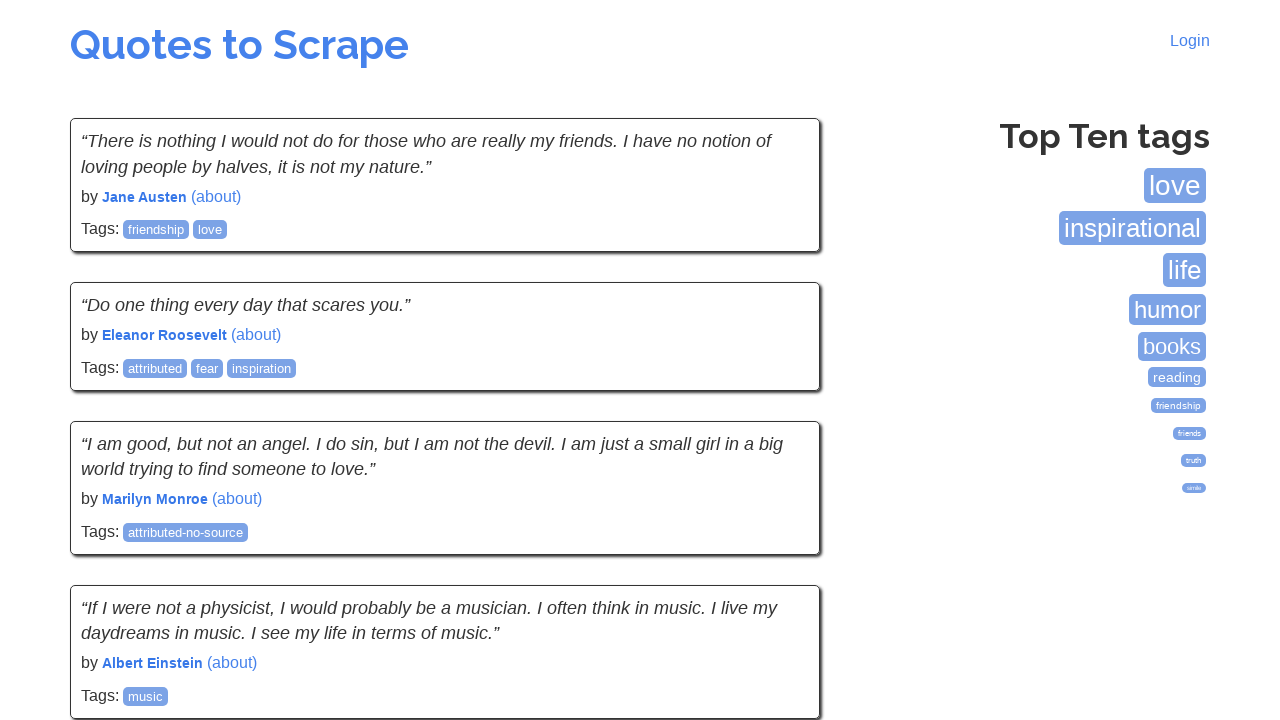

Navigated to page 7
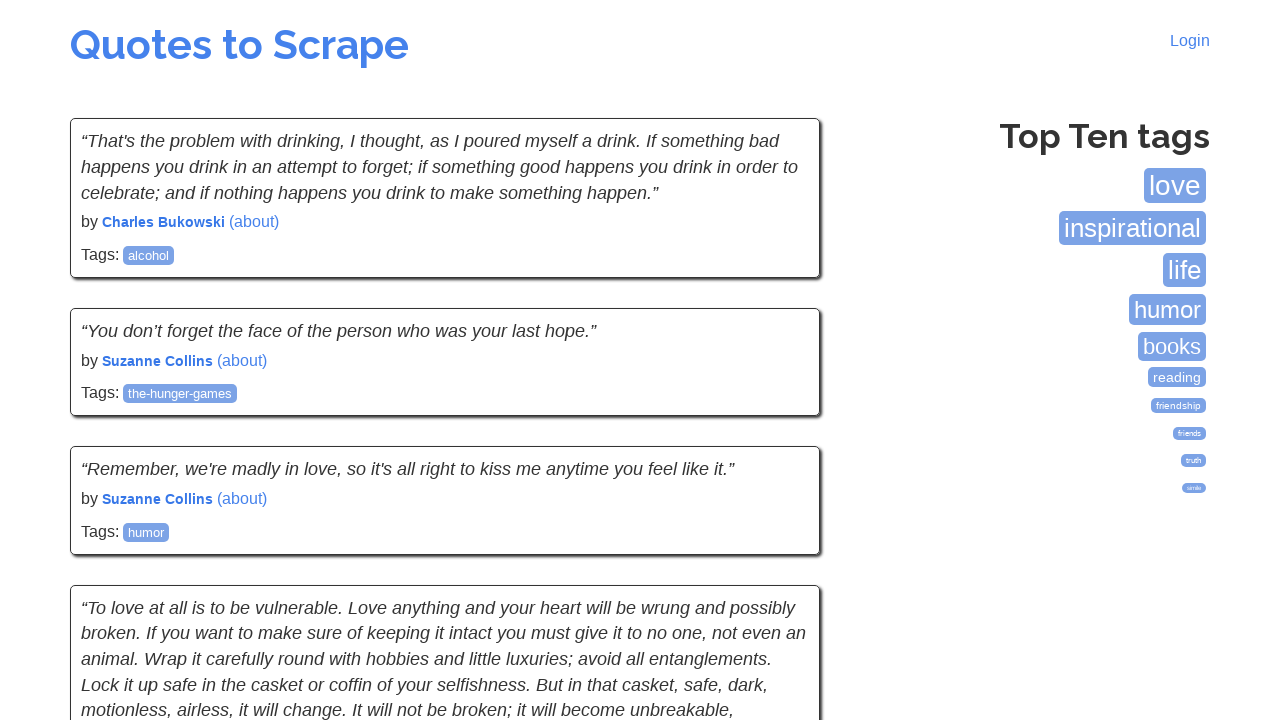

Page 7 loaded successfully (domcontentloaded)
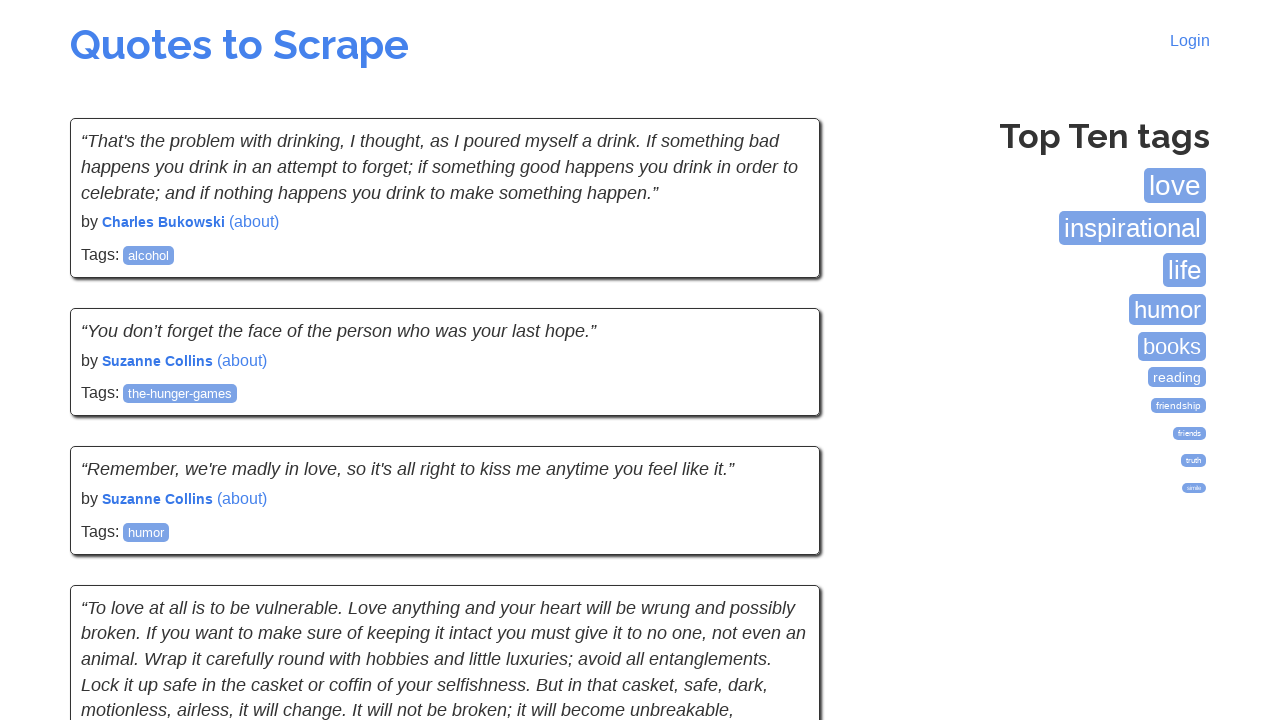

Navigated to page 8
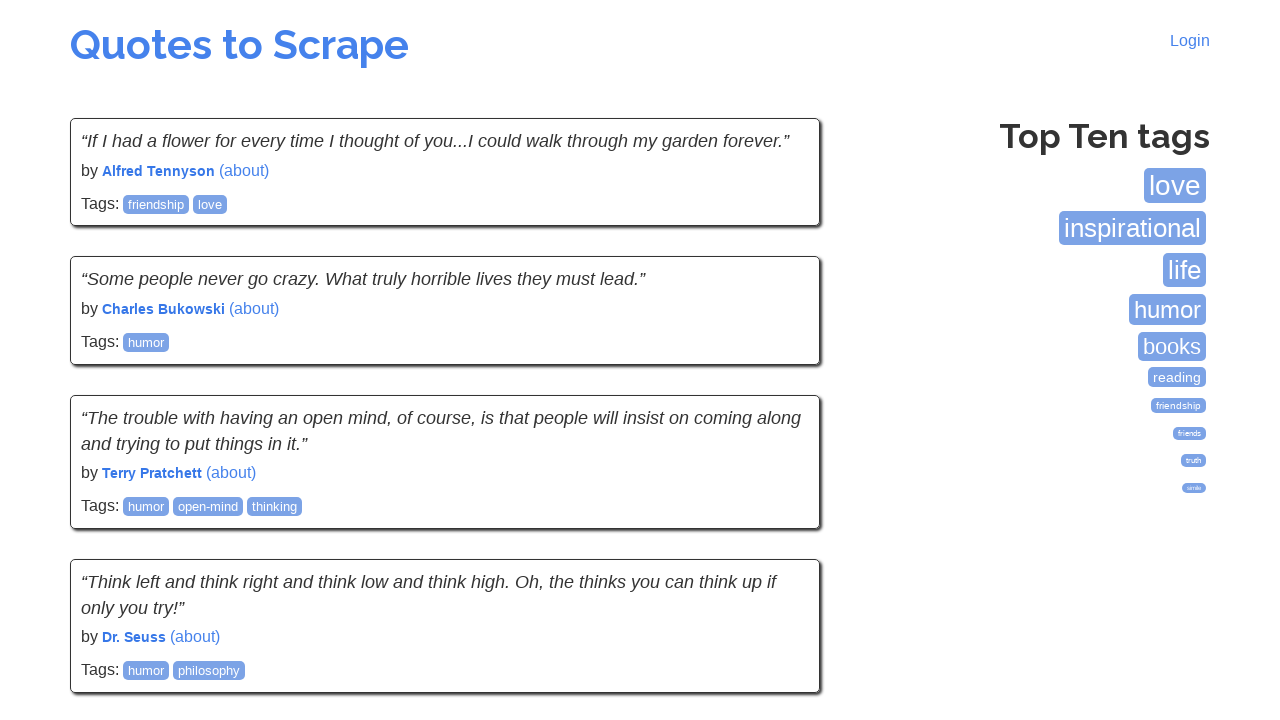

Page 8 loaded successfully (domcontentloaded)
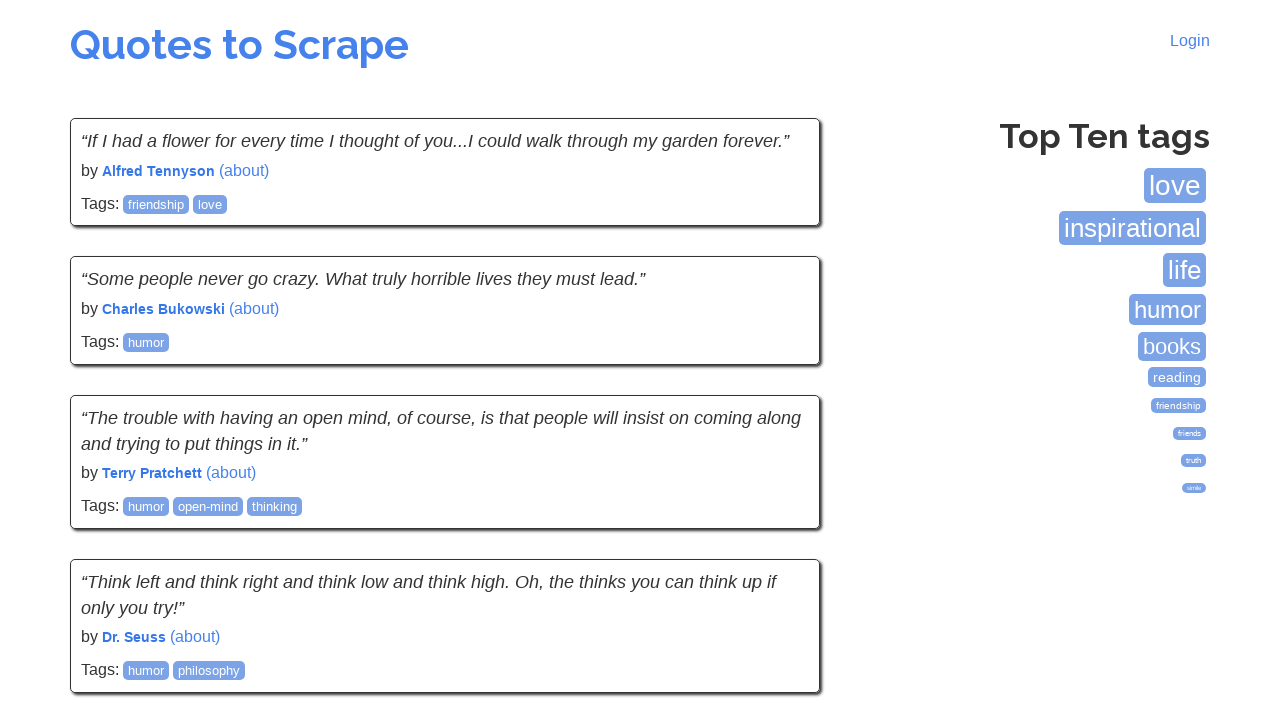

Navigated to page 9
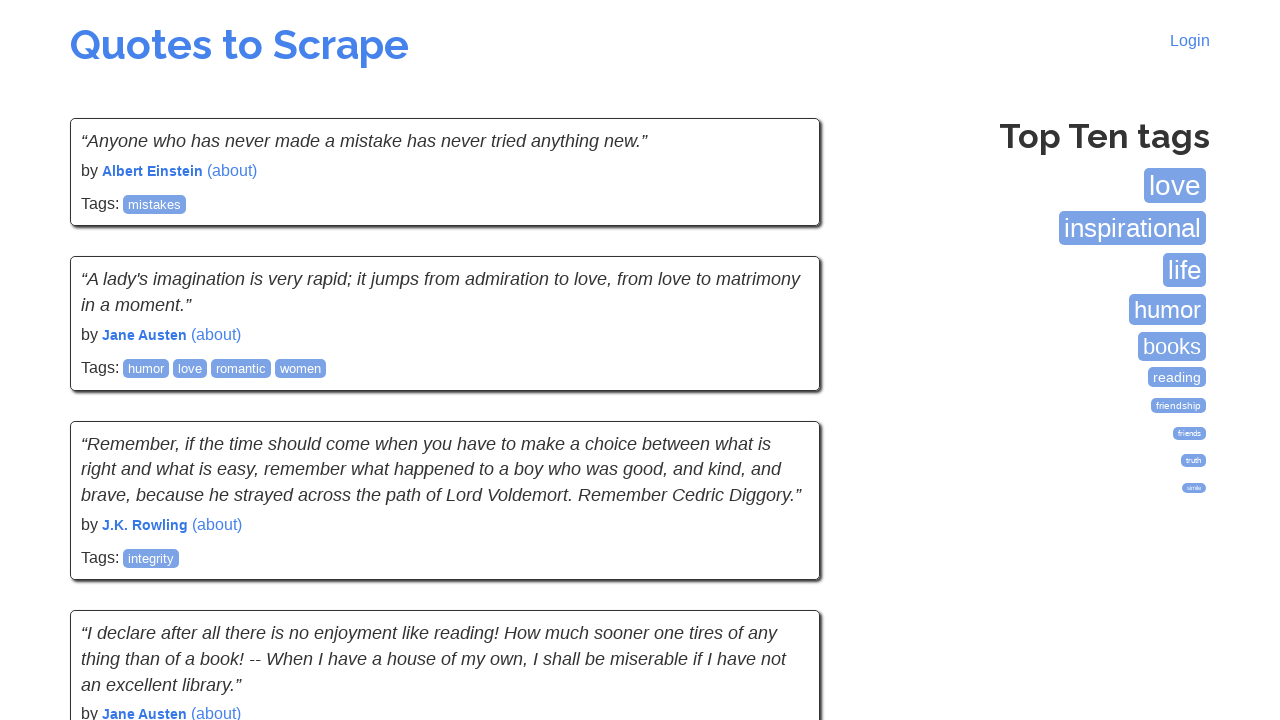

Page 9 loaded successfully (domcontentloaded)
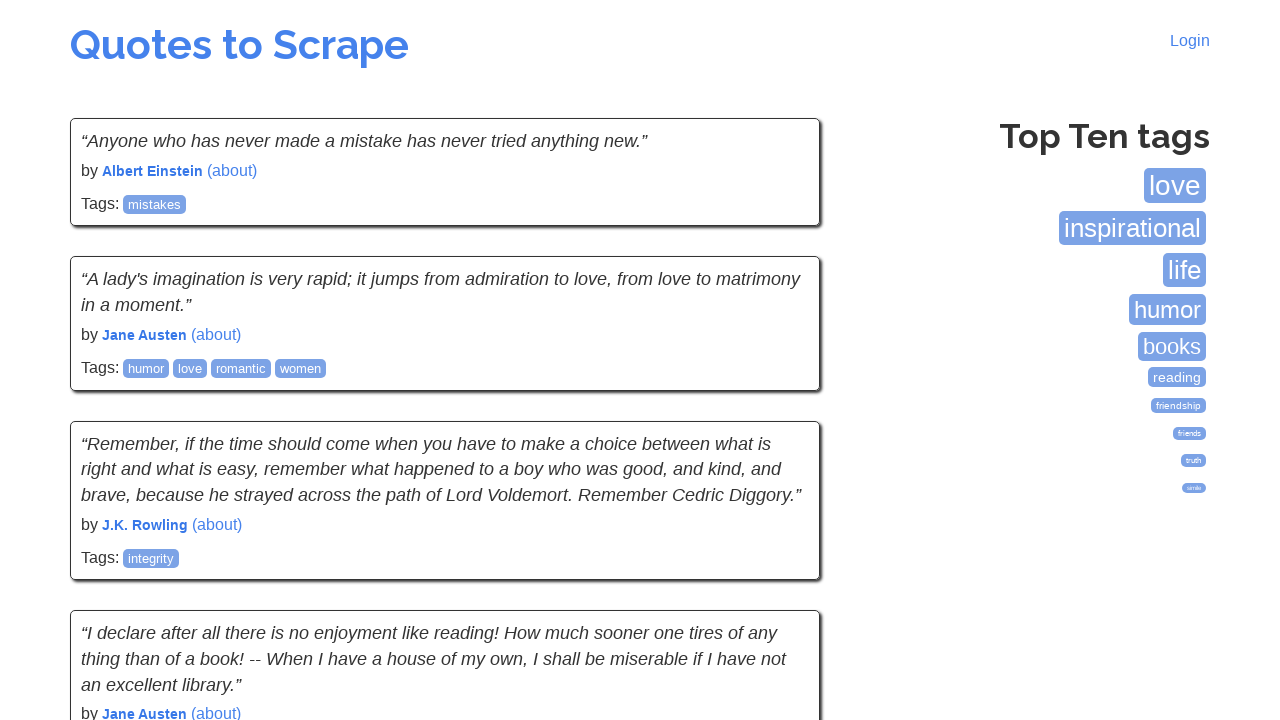

Navigated to page 10
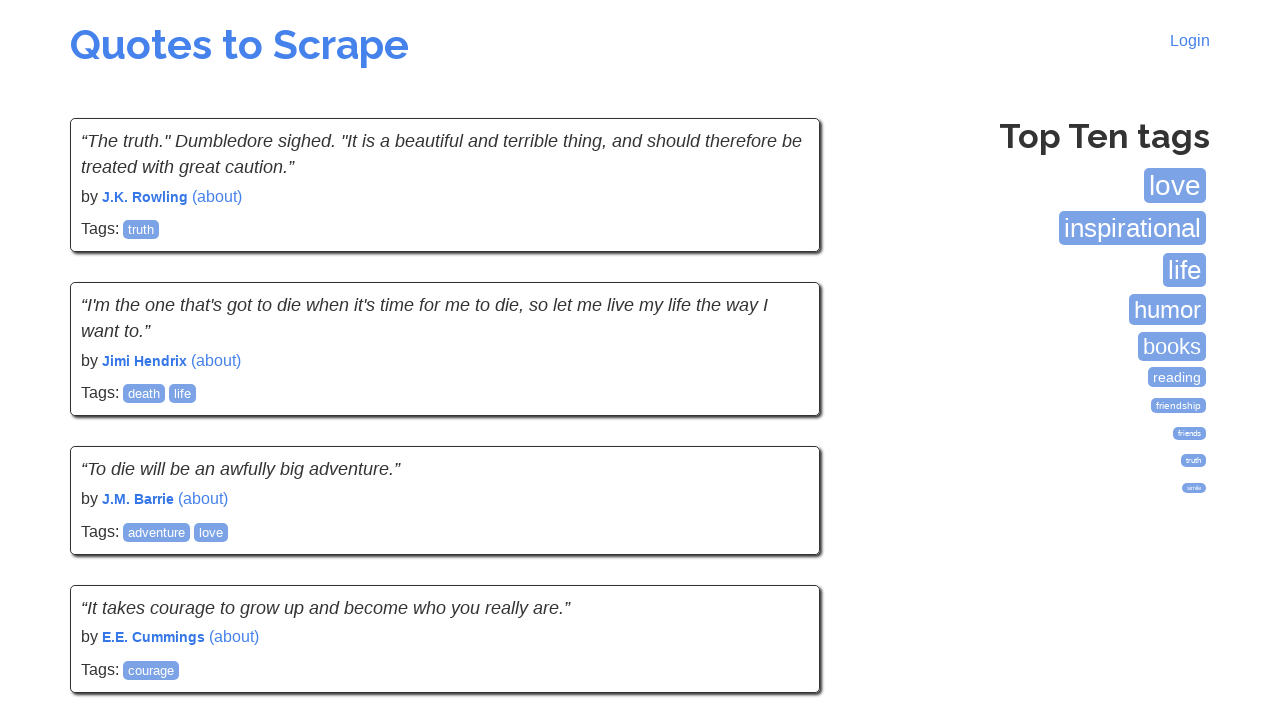

Page 10 loaded successfully (domcontentloaded)
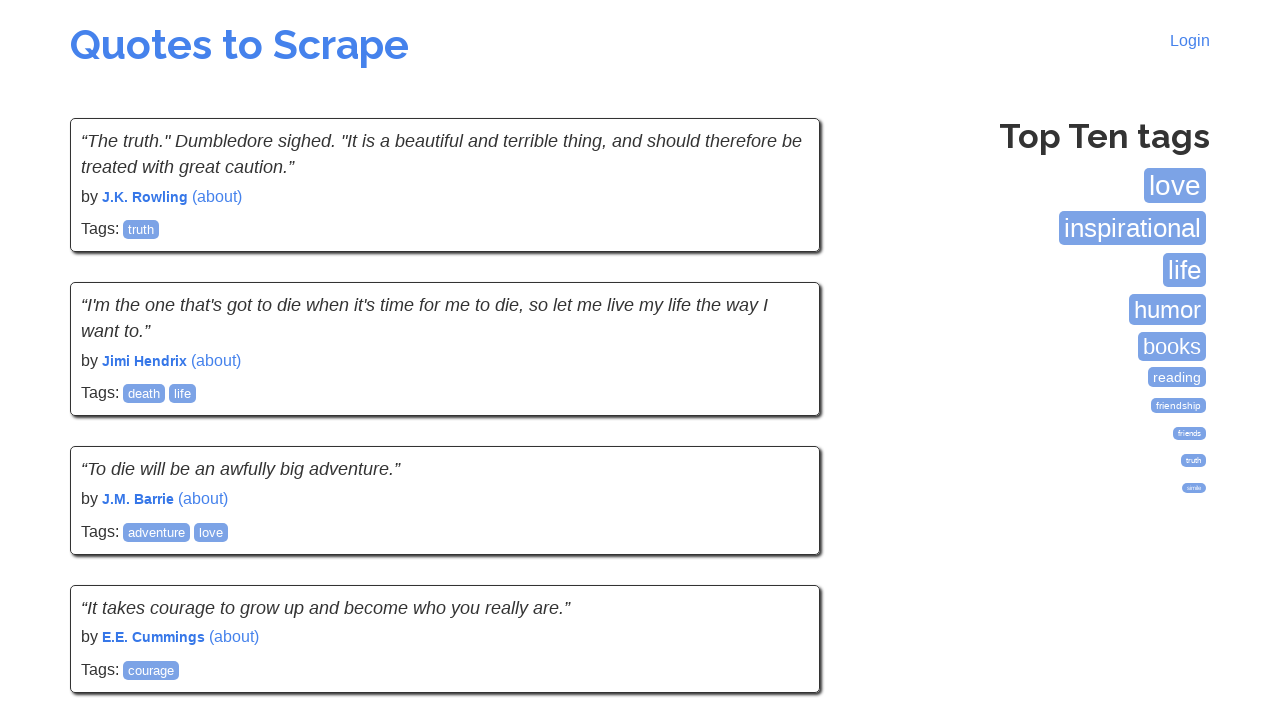

Navigated to page 11
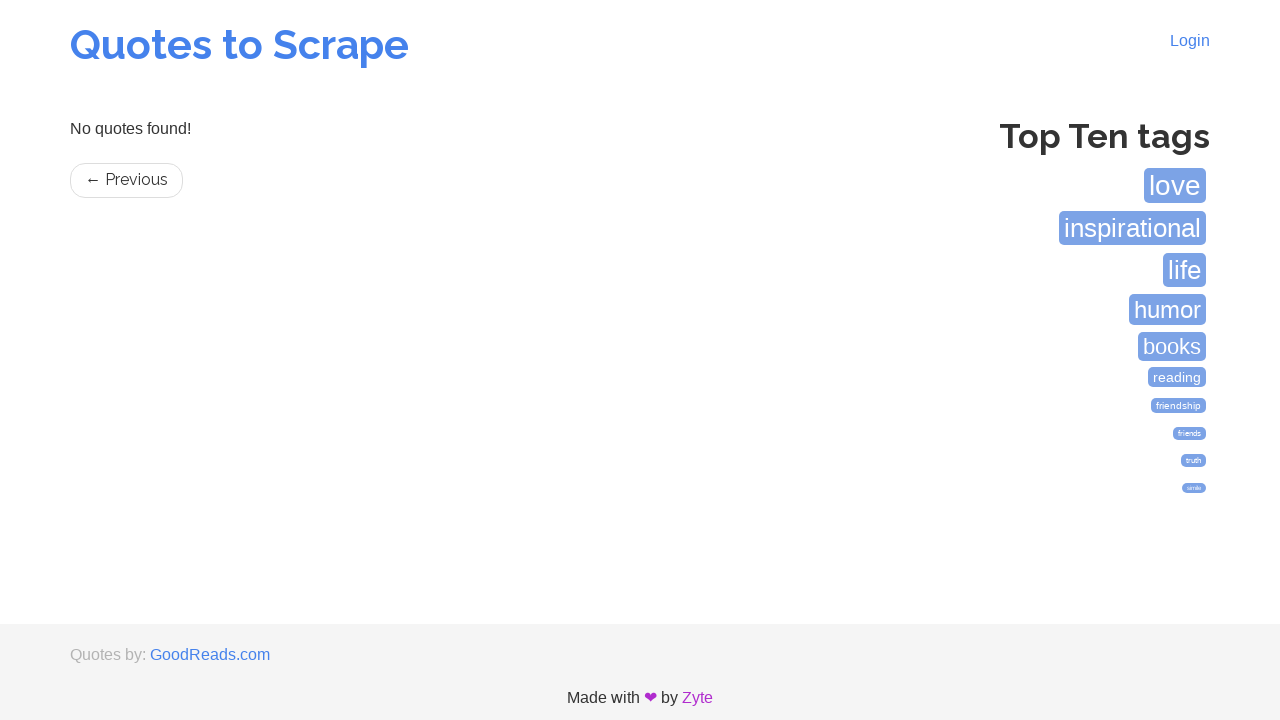

Page 11 loaded successfully (domcontentloaded)
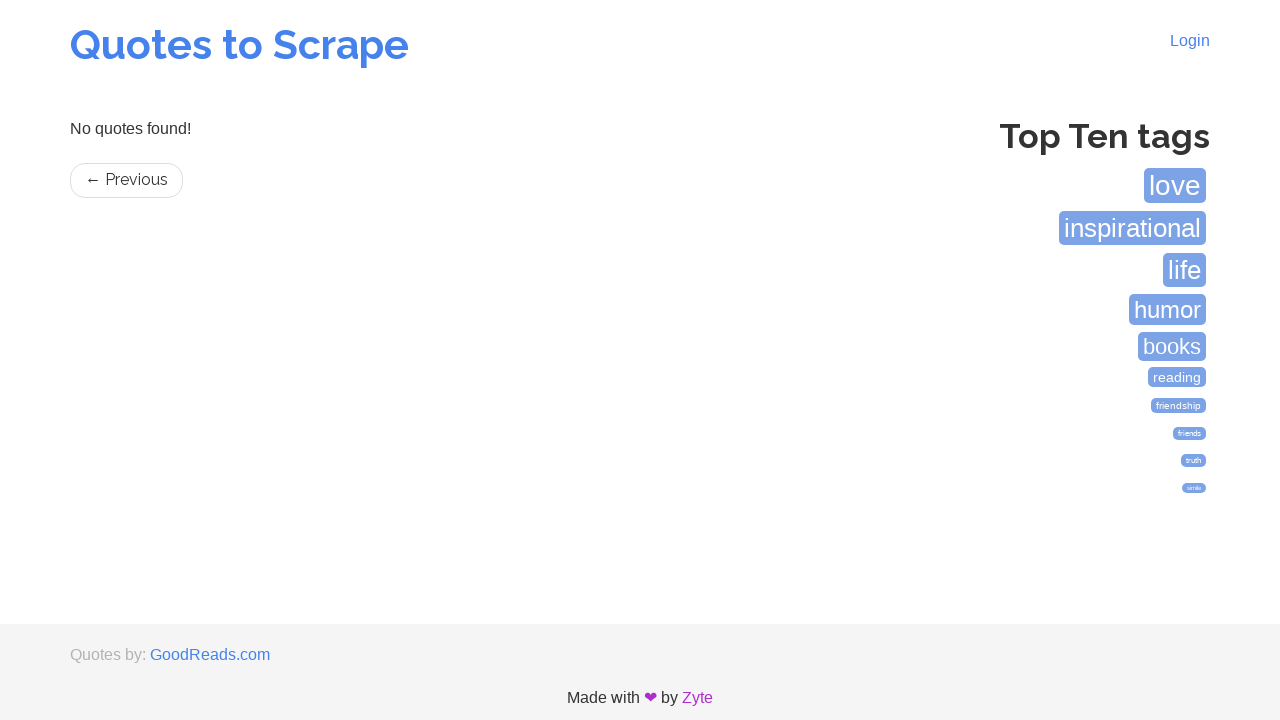

Navigated to page 12
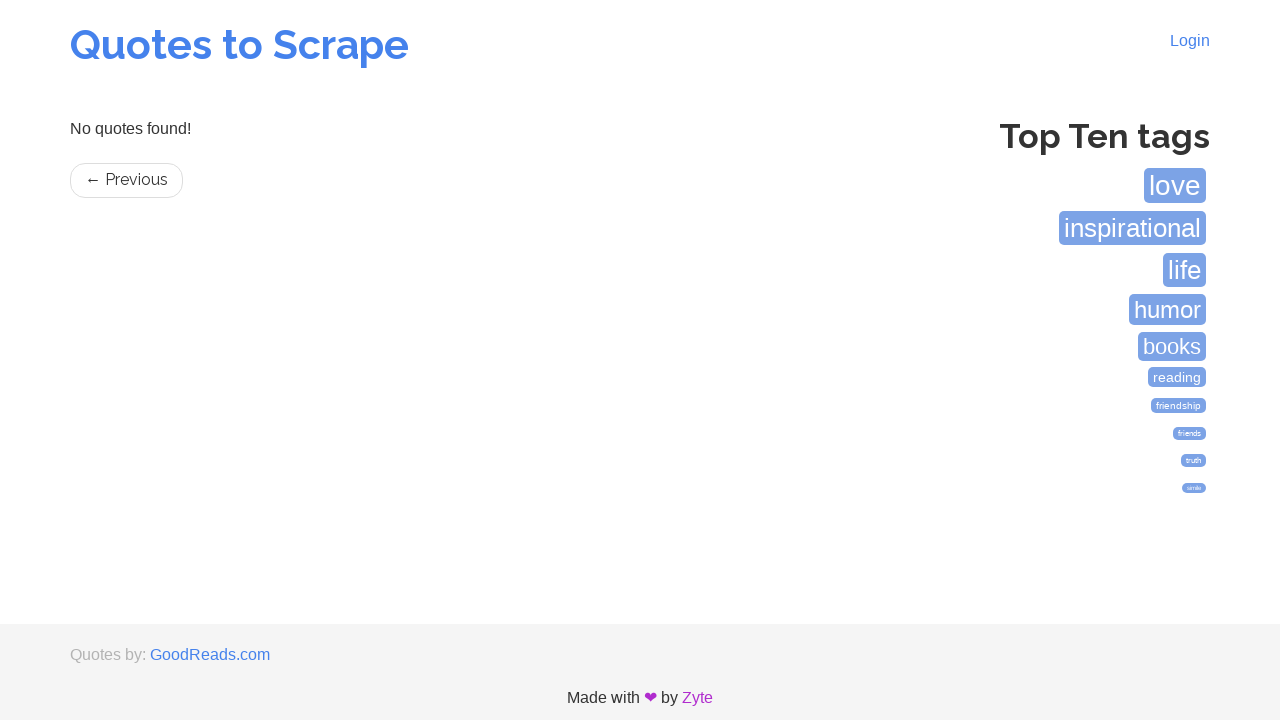

Page 12 loaded successfully (domcontentloaded)
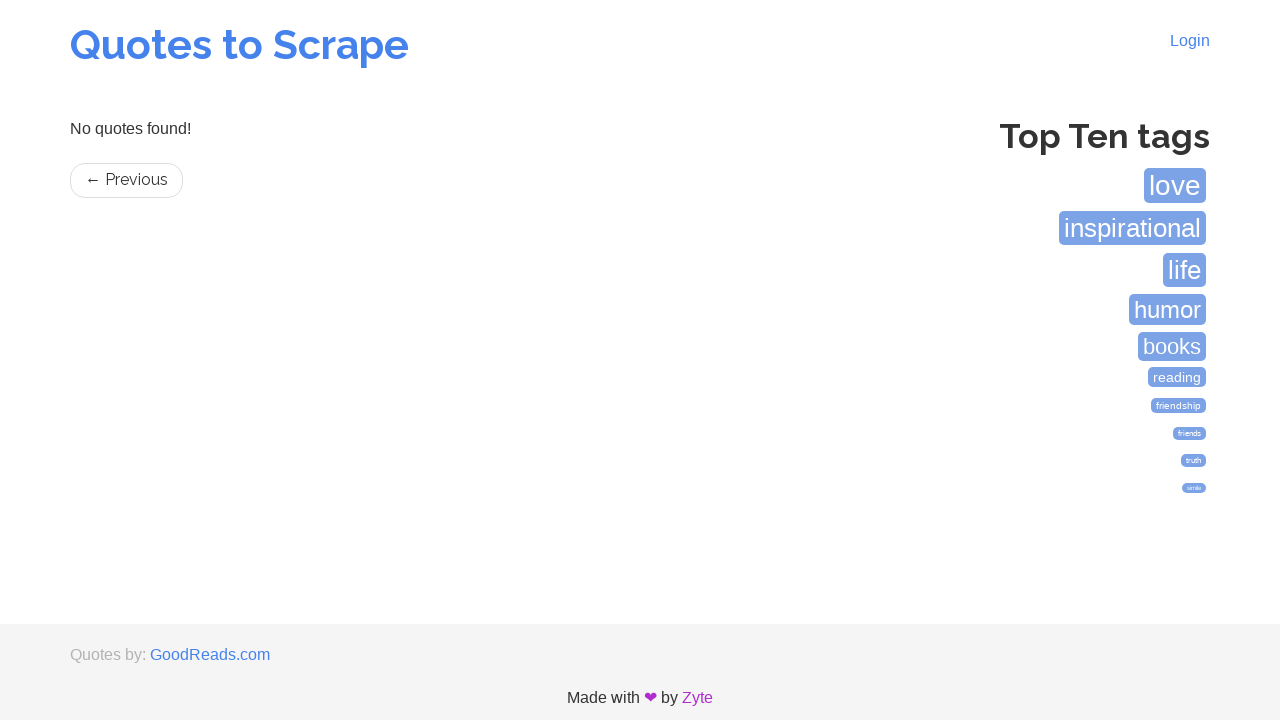

Navigated to page 13
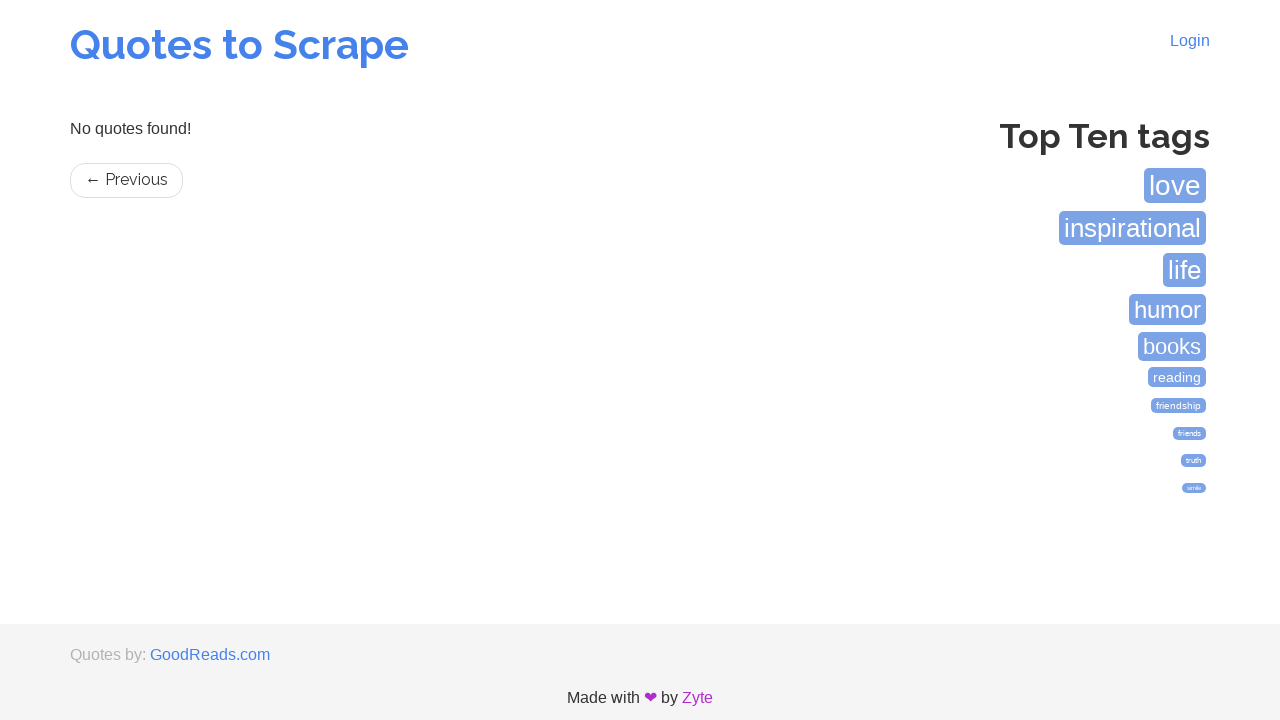

Page 13 loaded successfully (domcontentloaded)
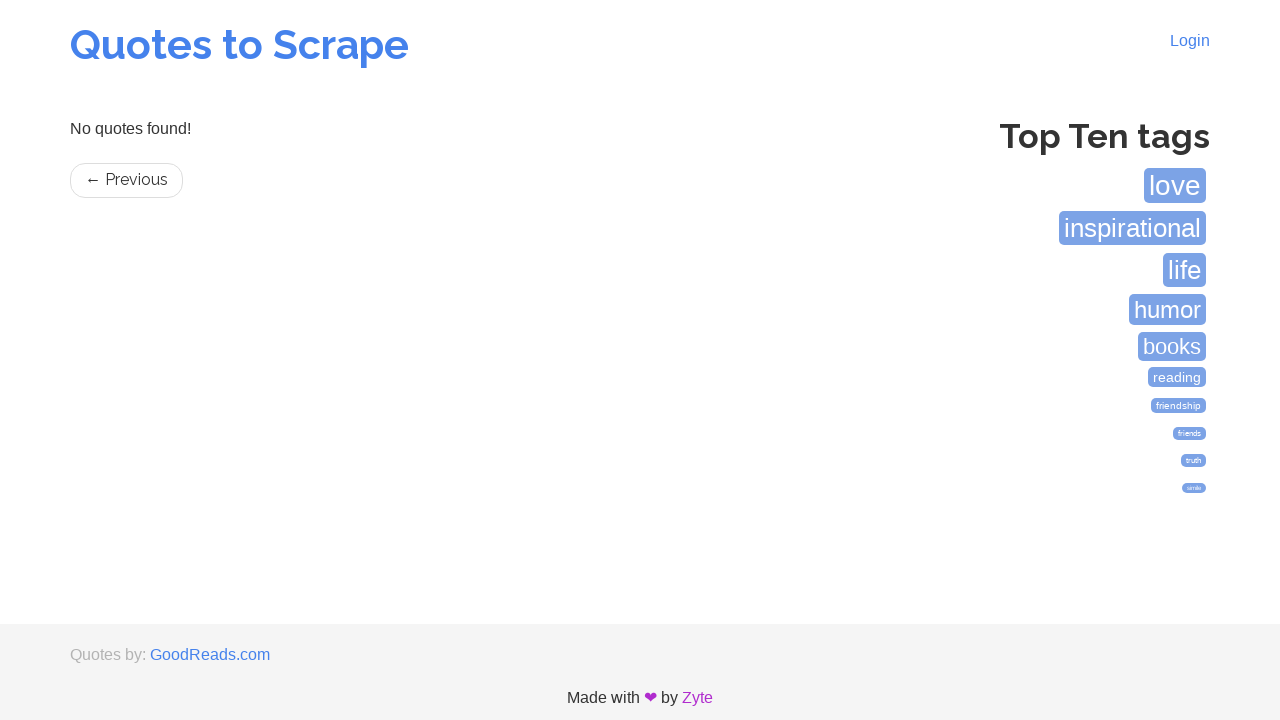

Navigated to page 14
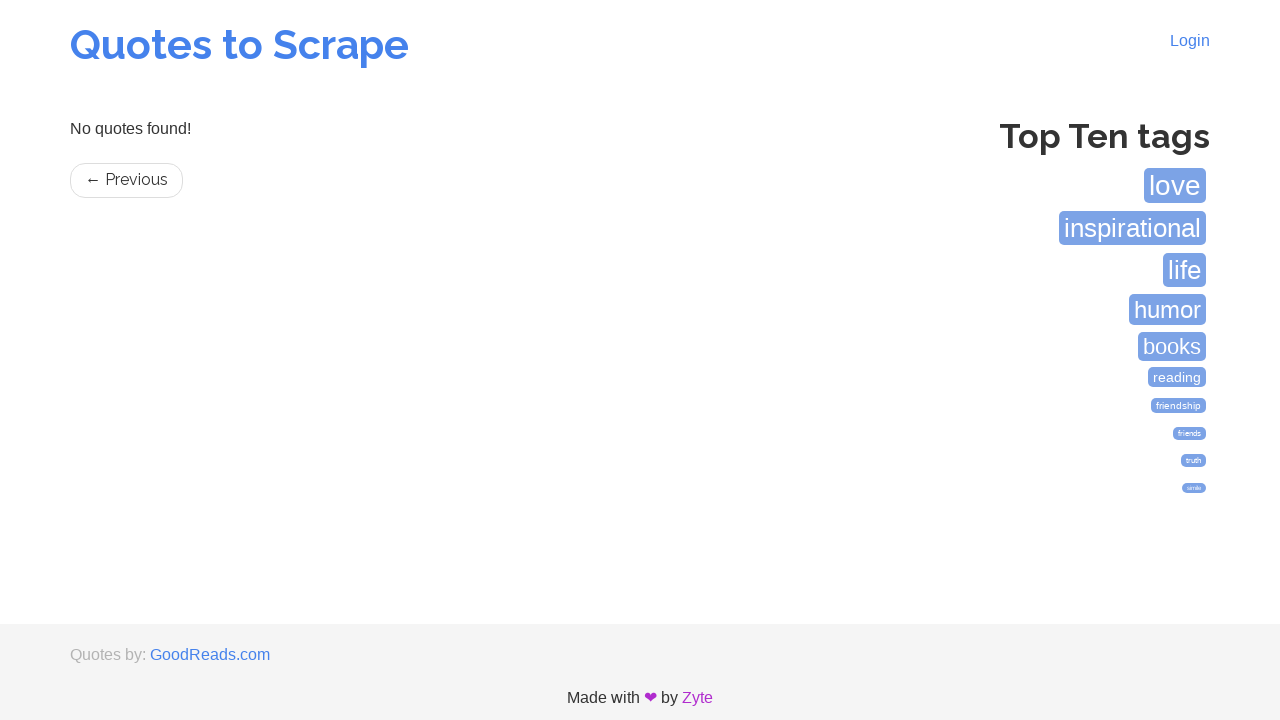

Page 14 loaded successfully (domcontentloaded)
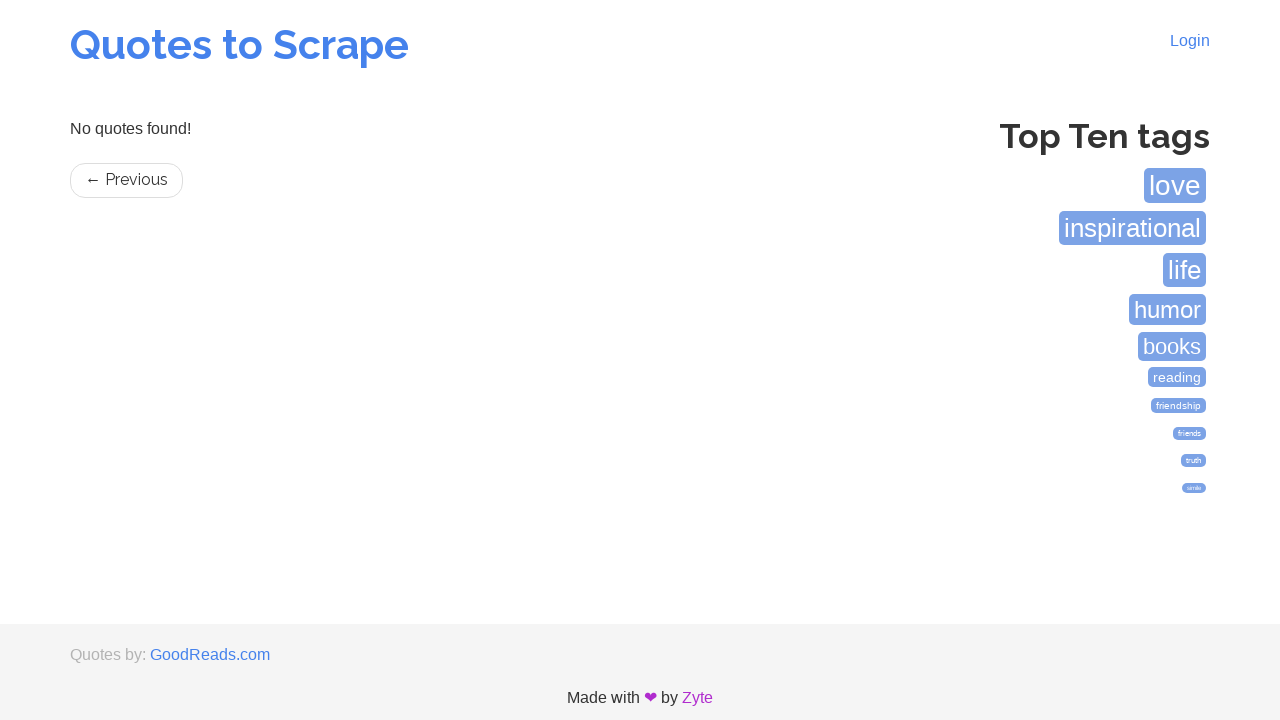

Navigated to page 15
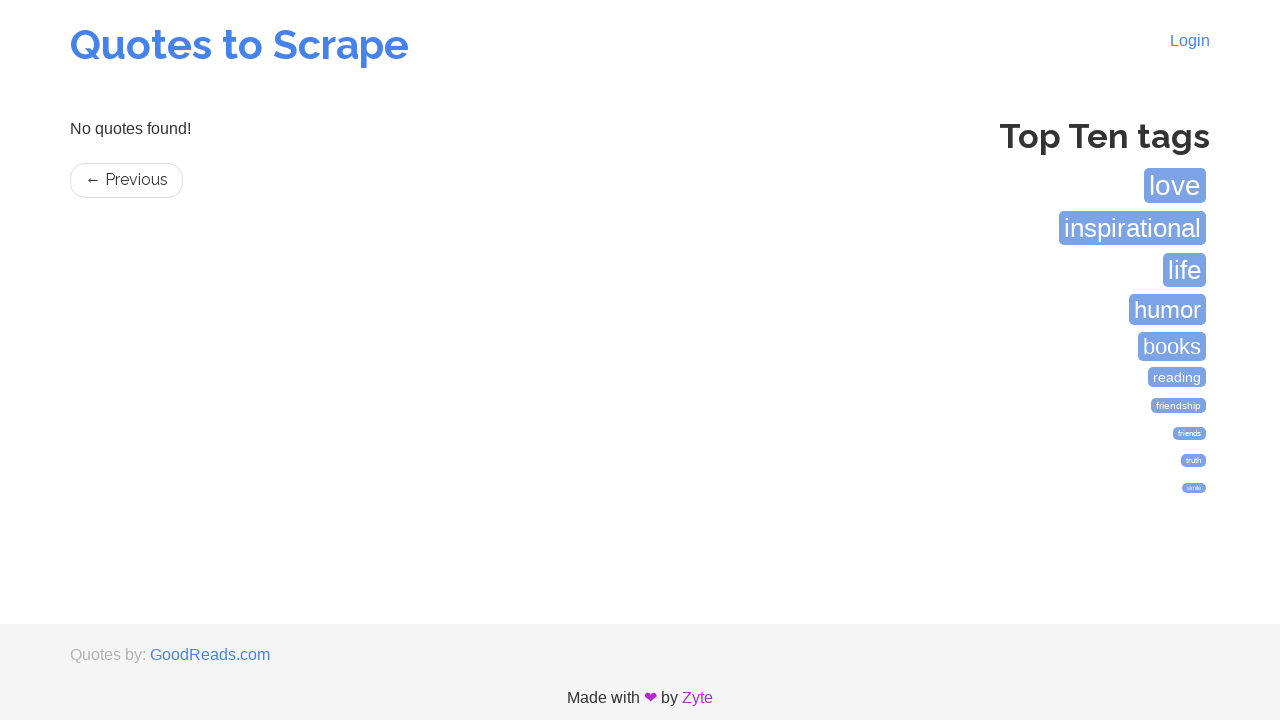

Page 15 loaded successfully (domcontentloaded)
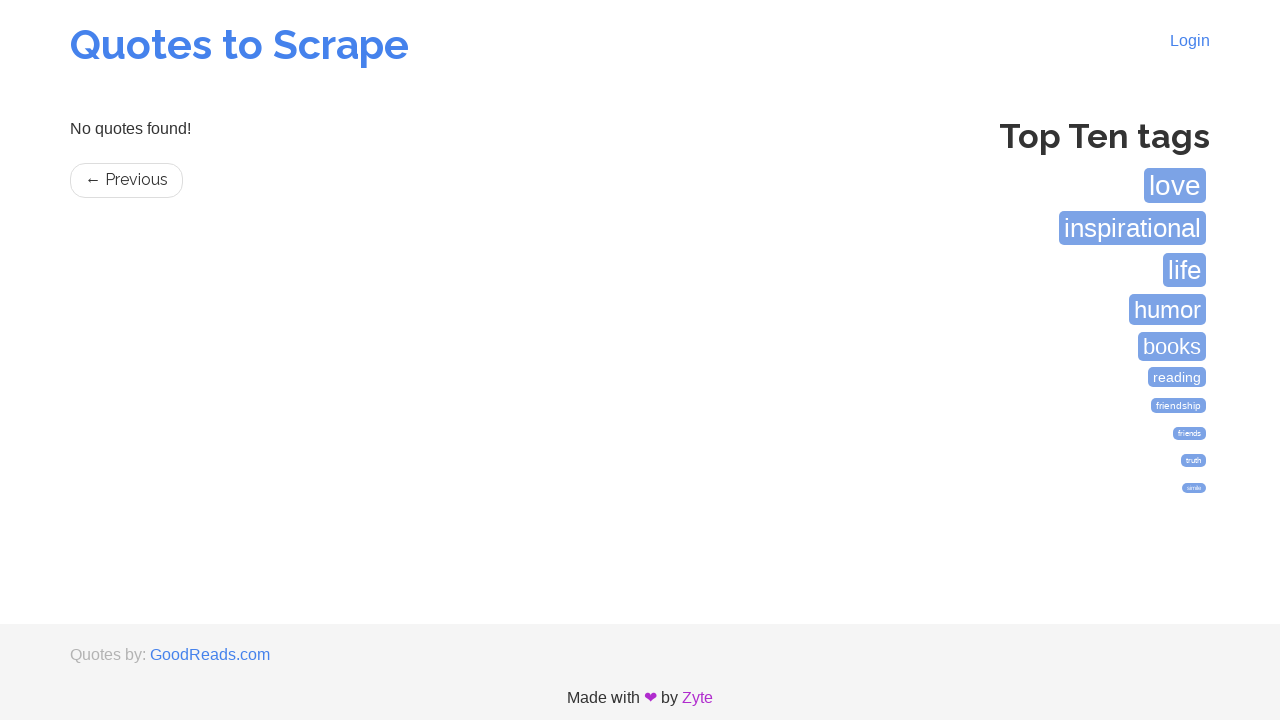

Navigated to page 16
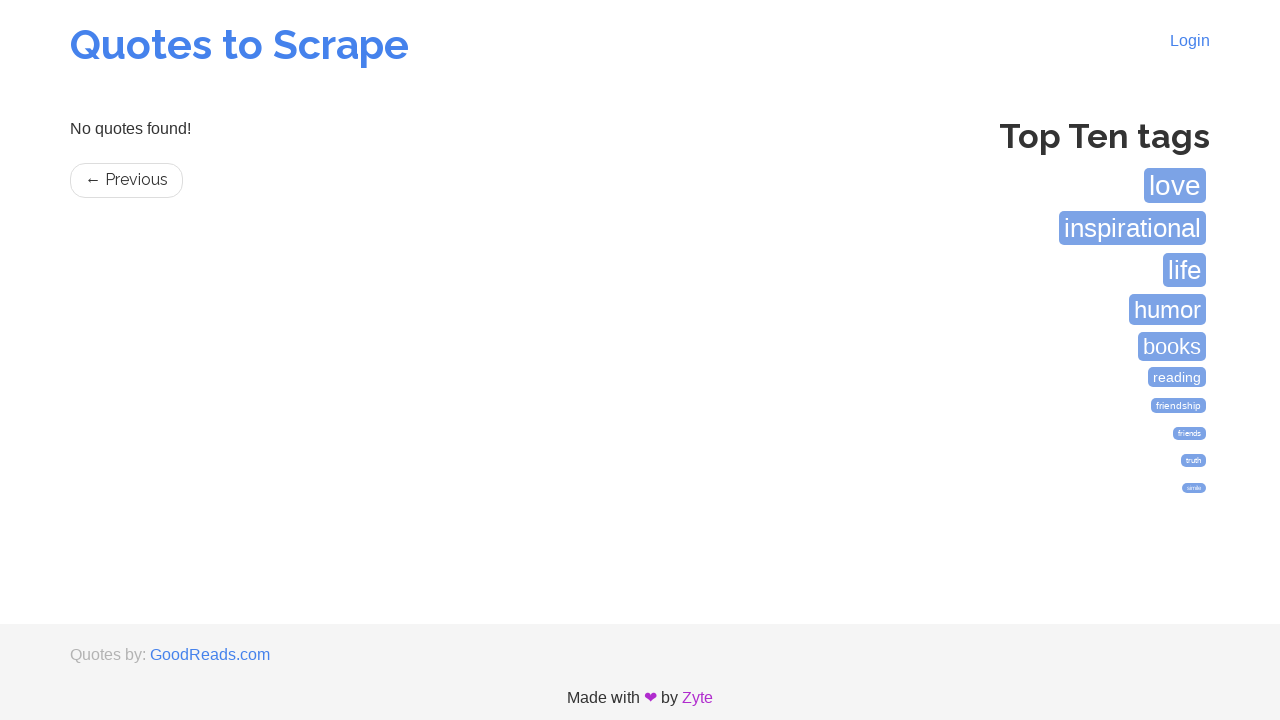

Page 16 loaded successfully (domcontentloaded)
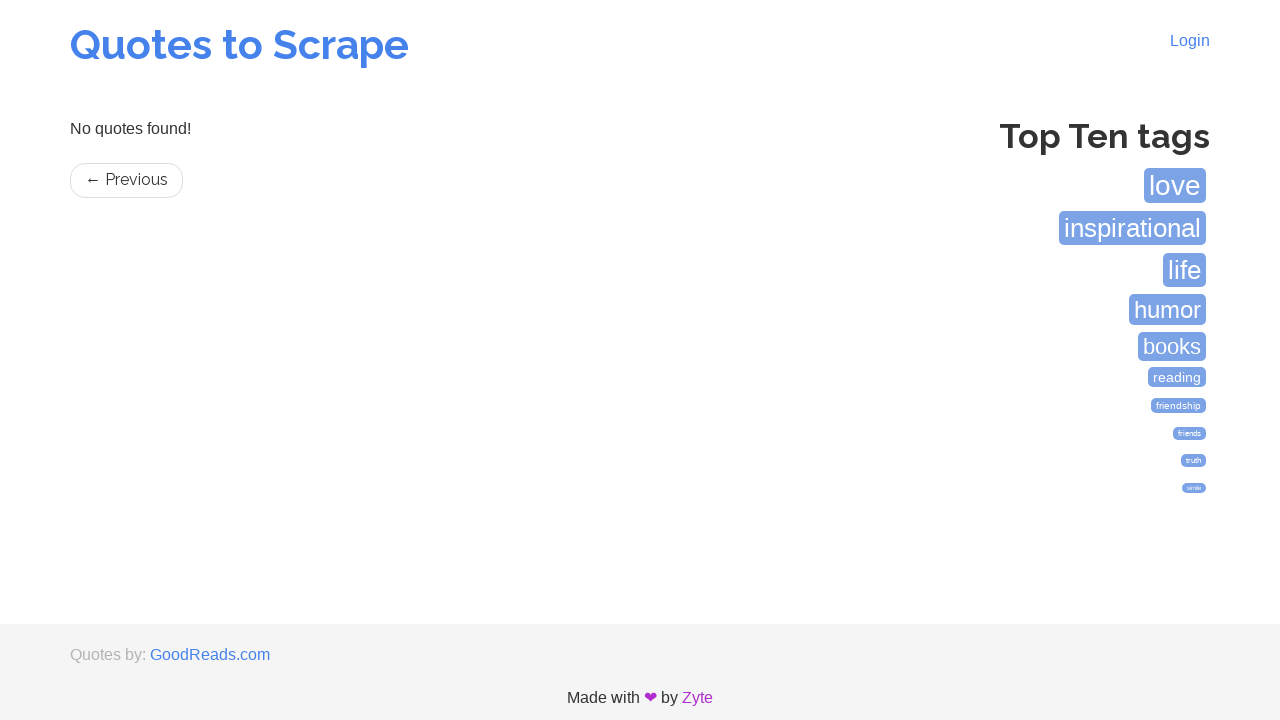

Navigated to page 17
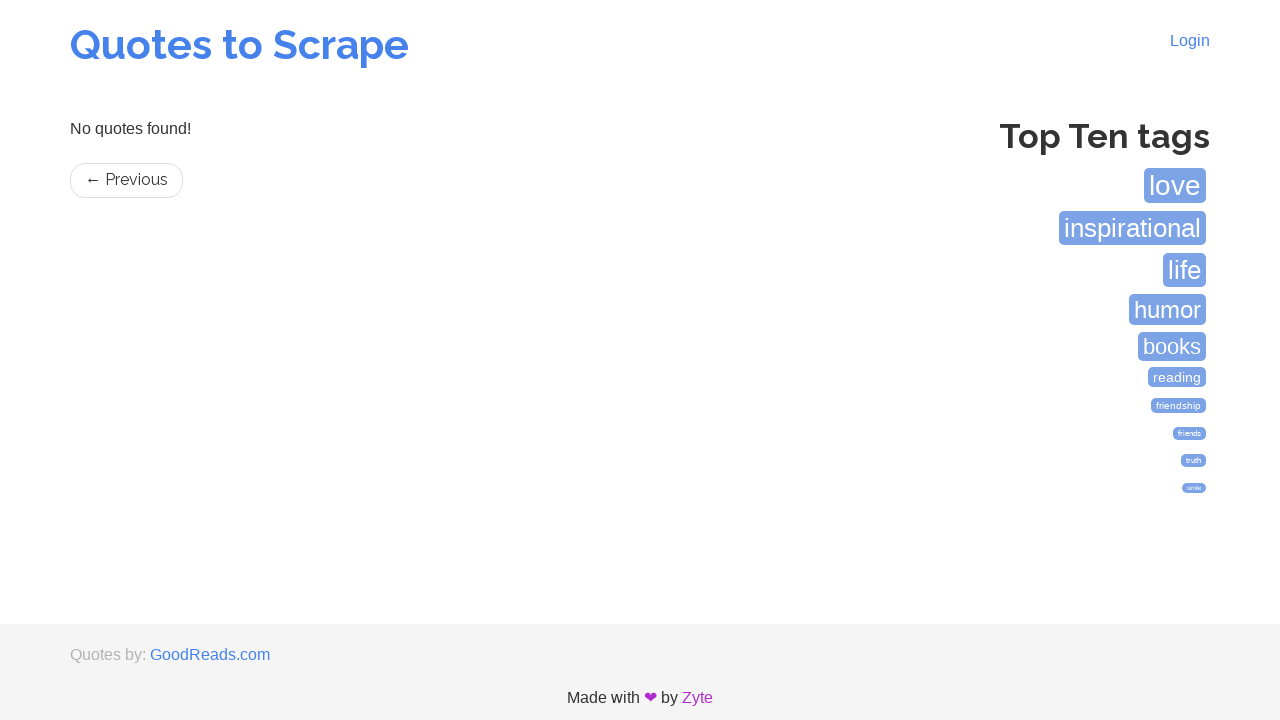

Page 17 loaded successfully (domcontentloaded)
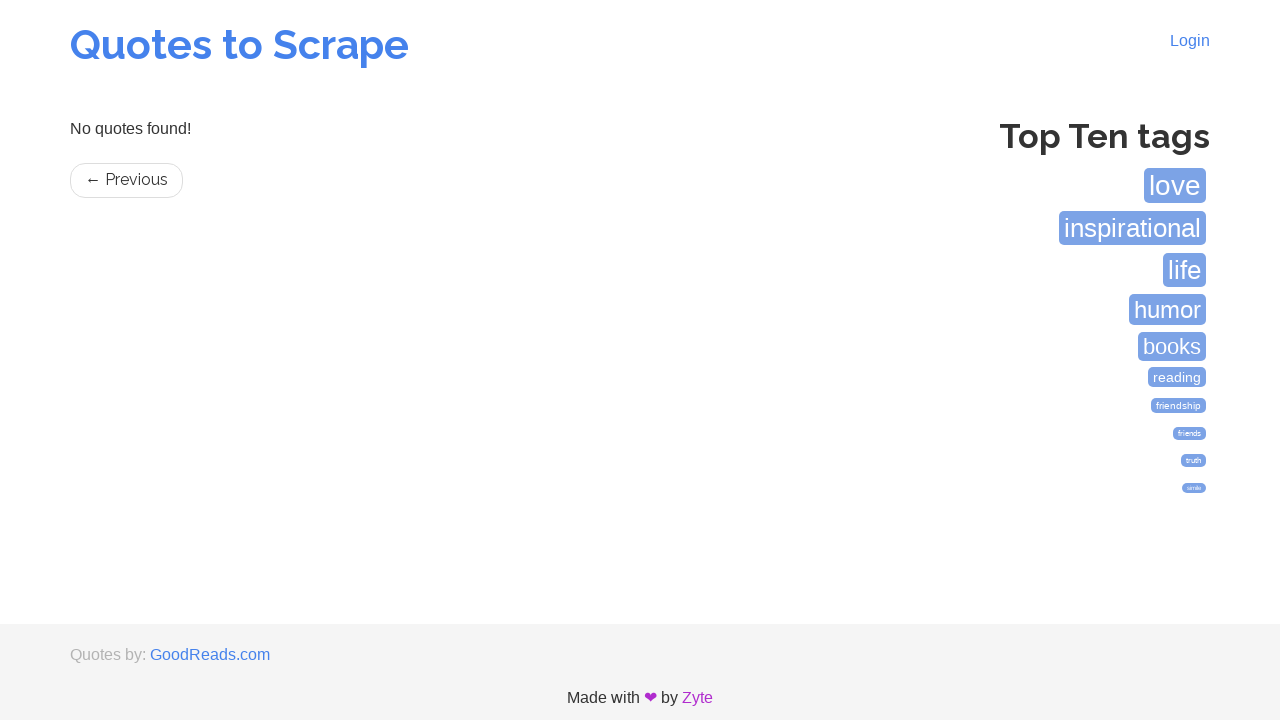

Navigated to page 18
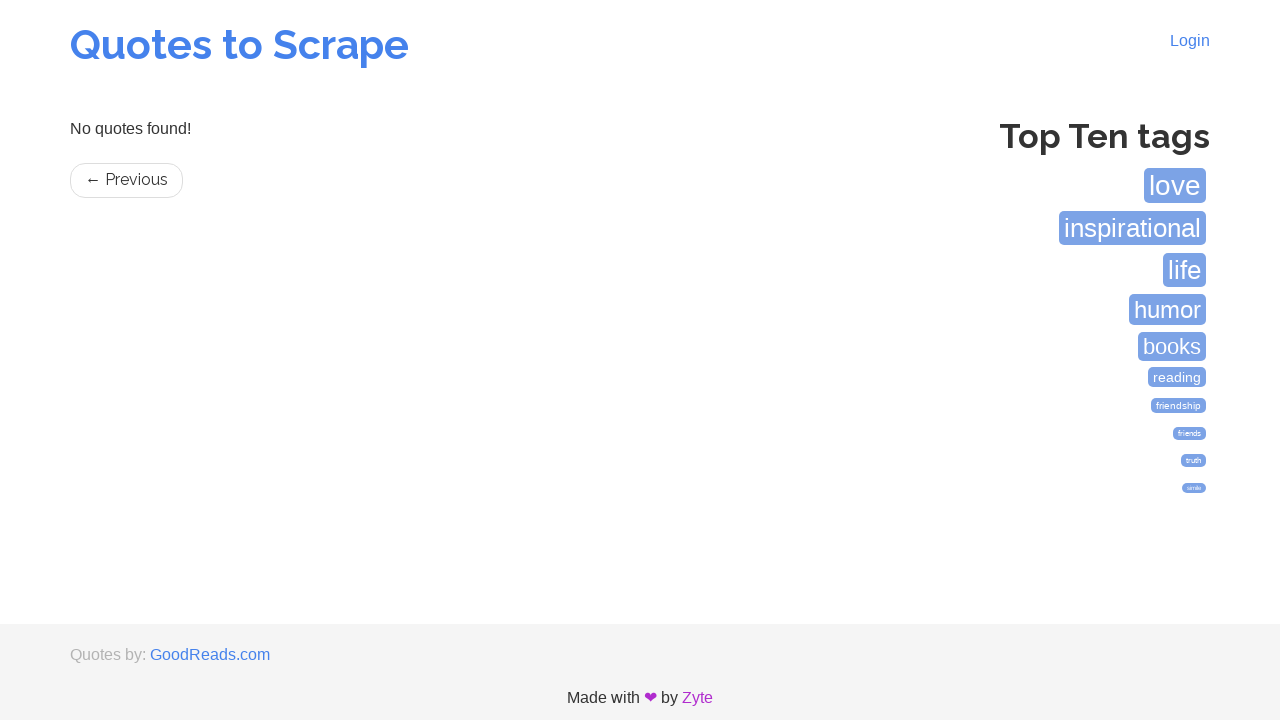

Page 18 loaded successfully (domcontentloaded)
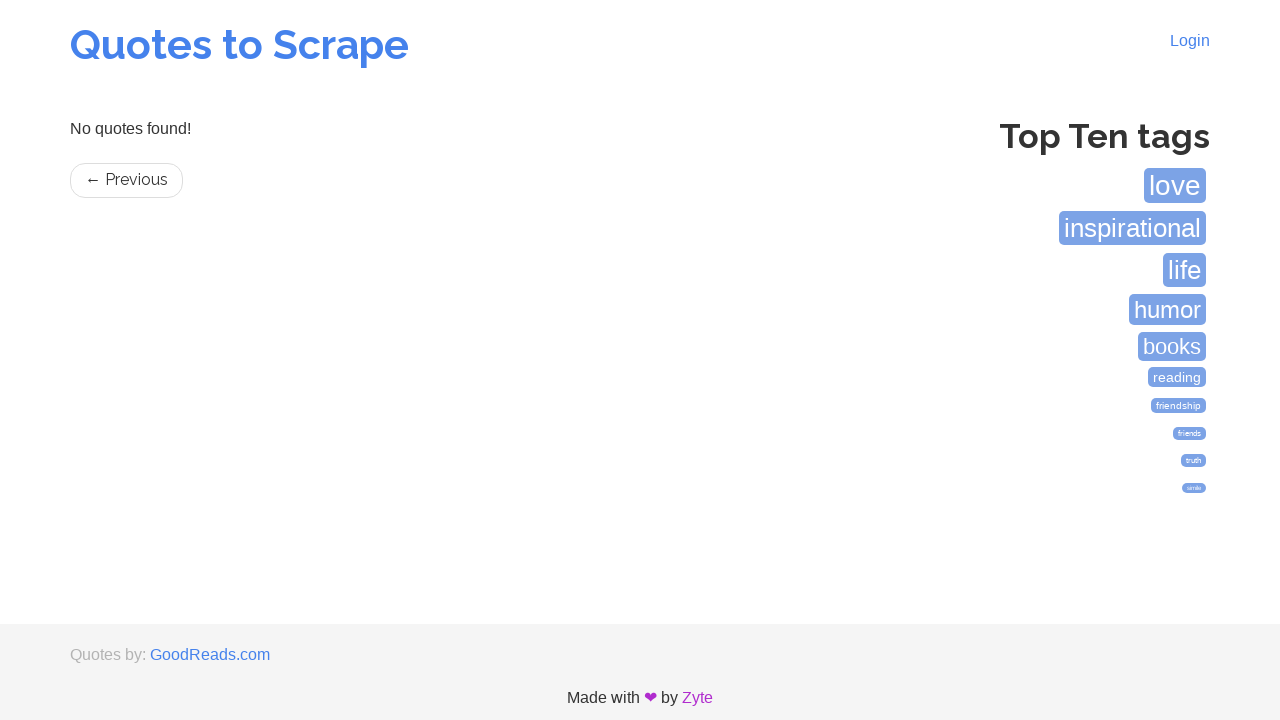

Navigated to page 19
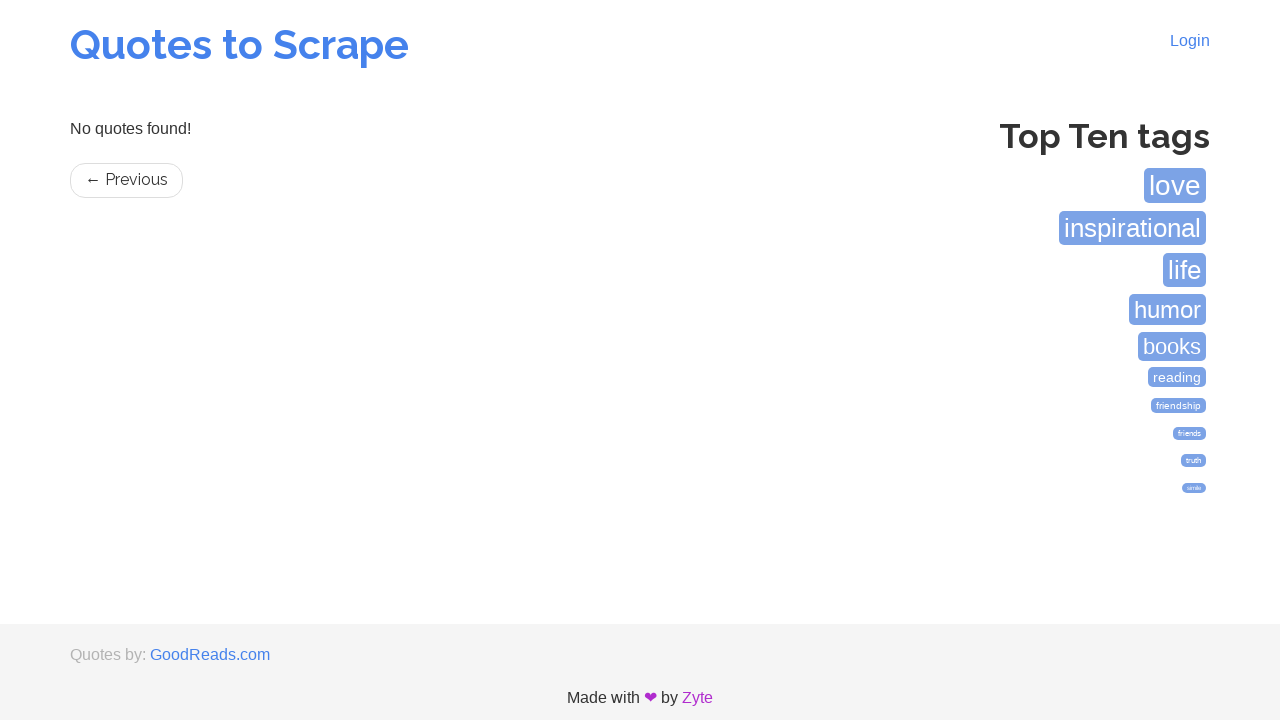

Page 19 loaded successfully (domcontentloaded)
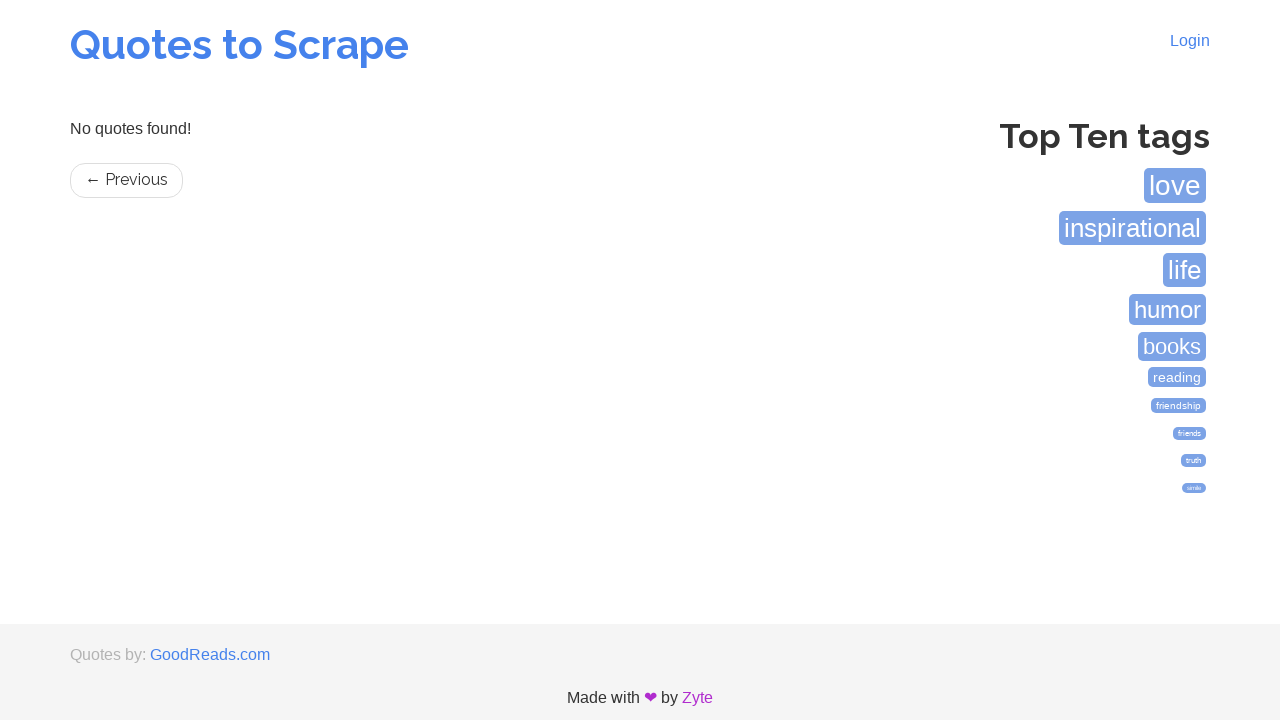

Navigated to page 20
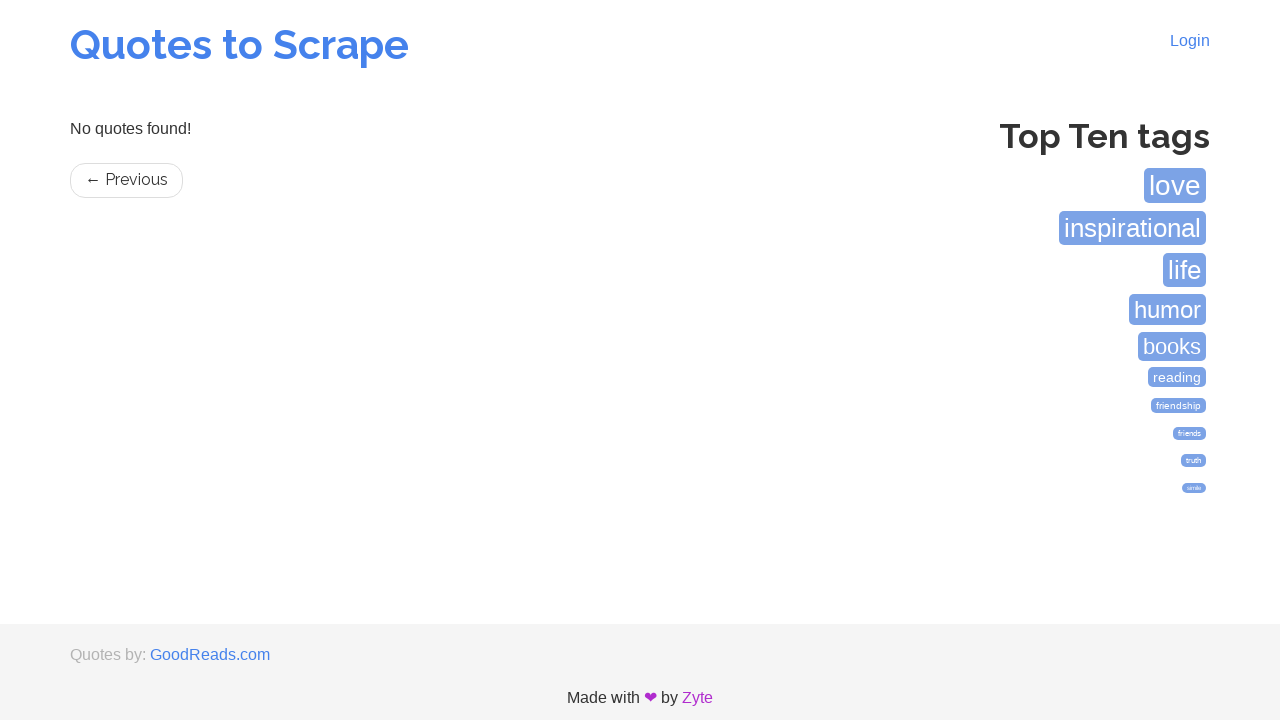

Page 20 loaded successfully (domcontentloaded)
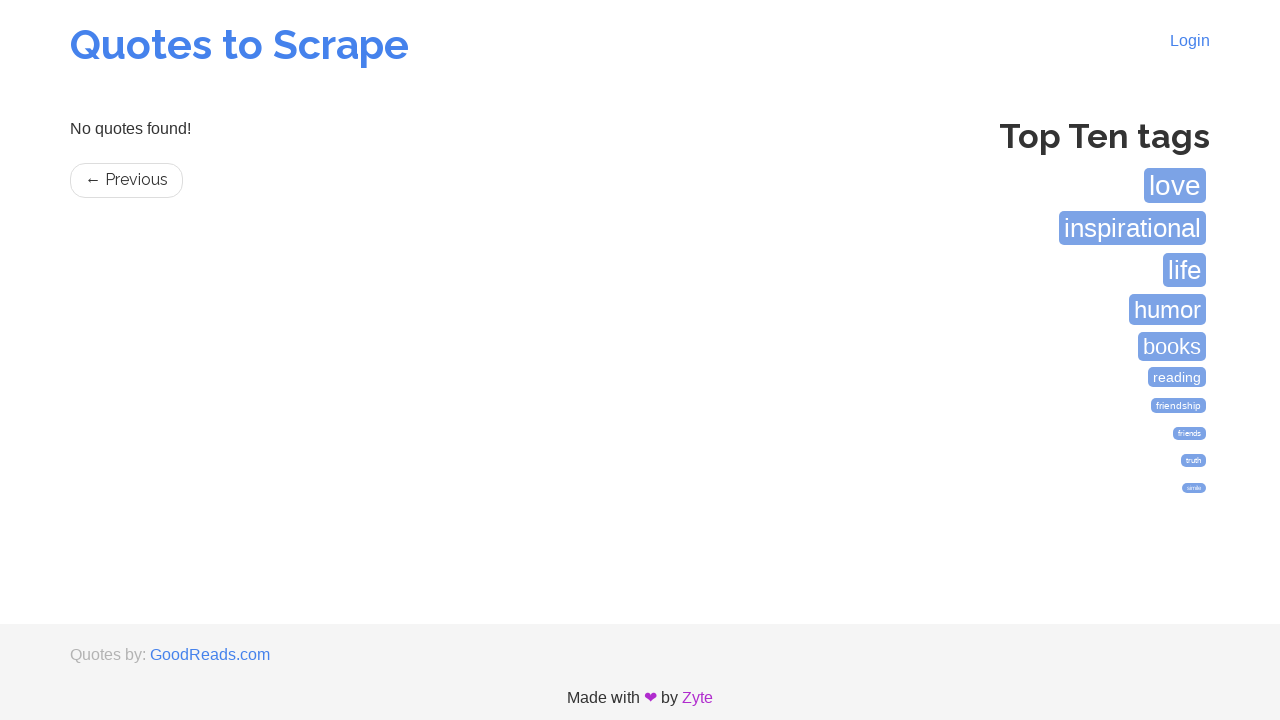

Navigated to page 21
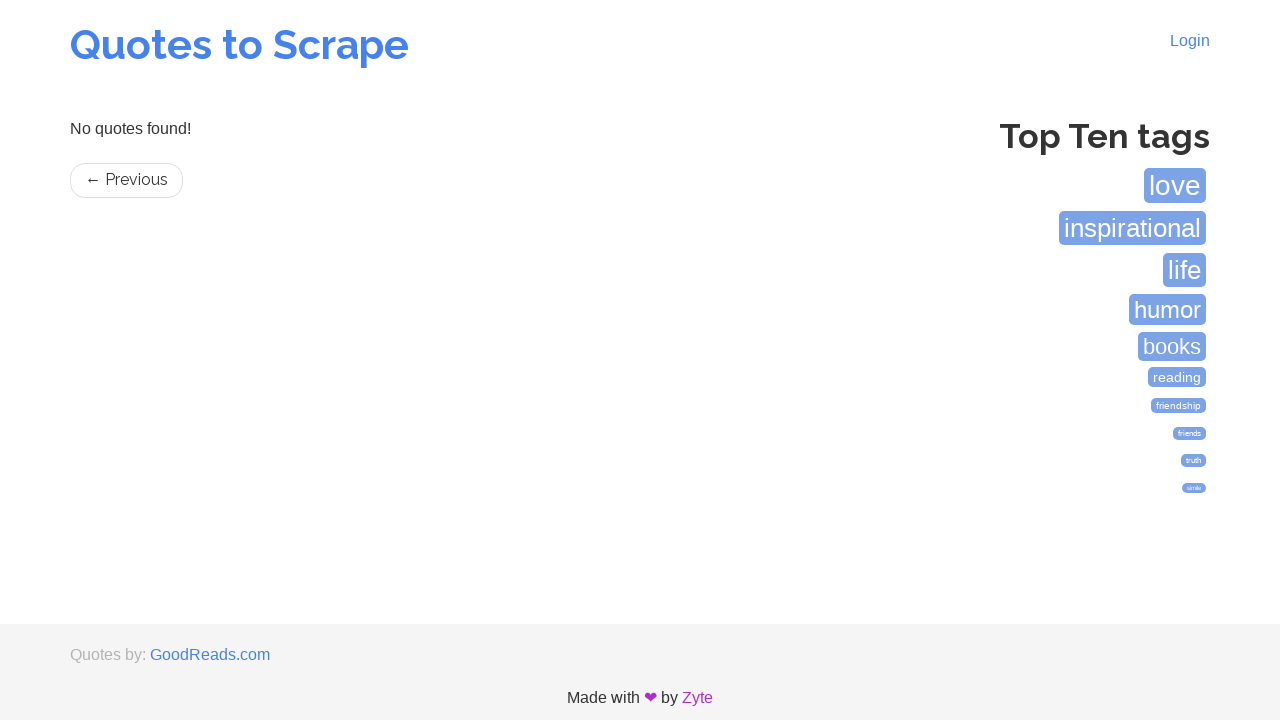

Page 21 loaded successfully (domcontentloaded)
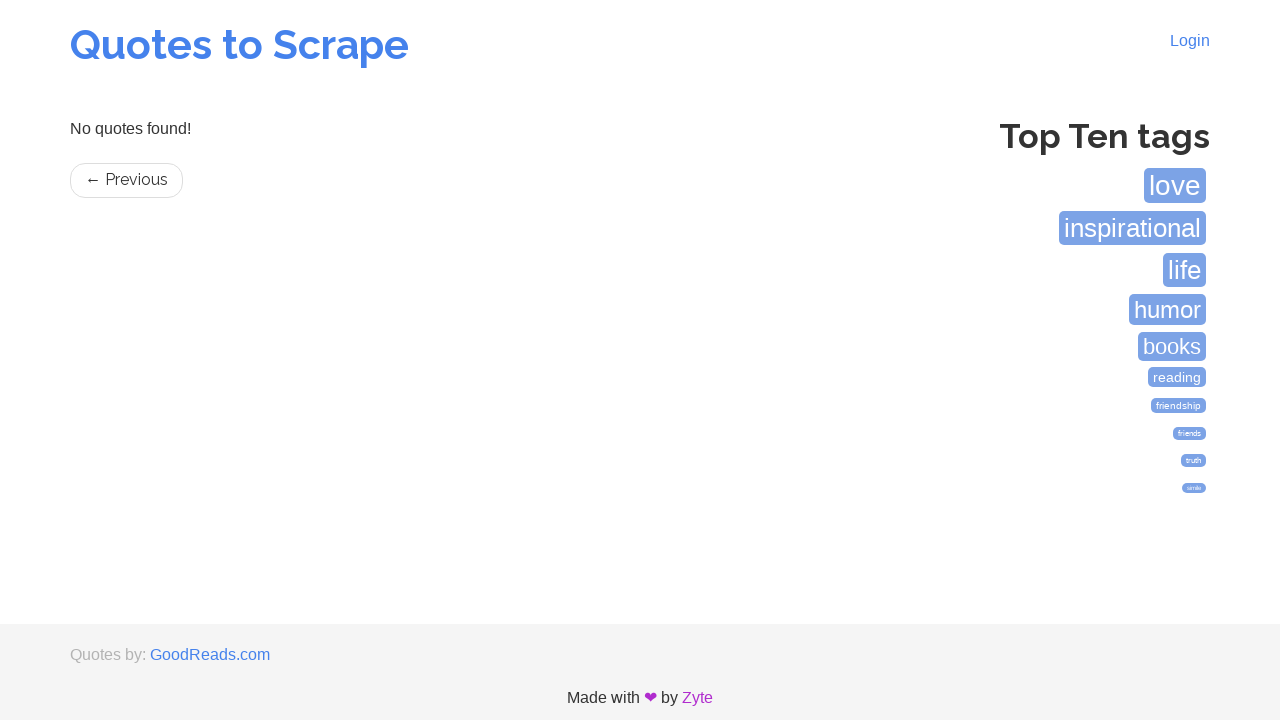

Navigated to page 22
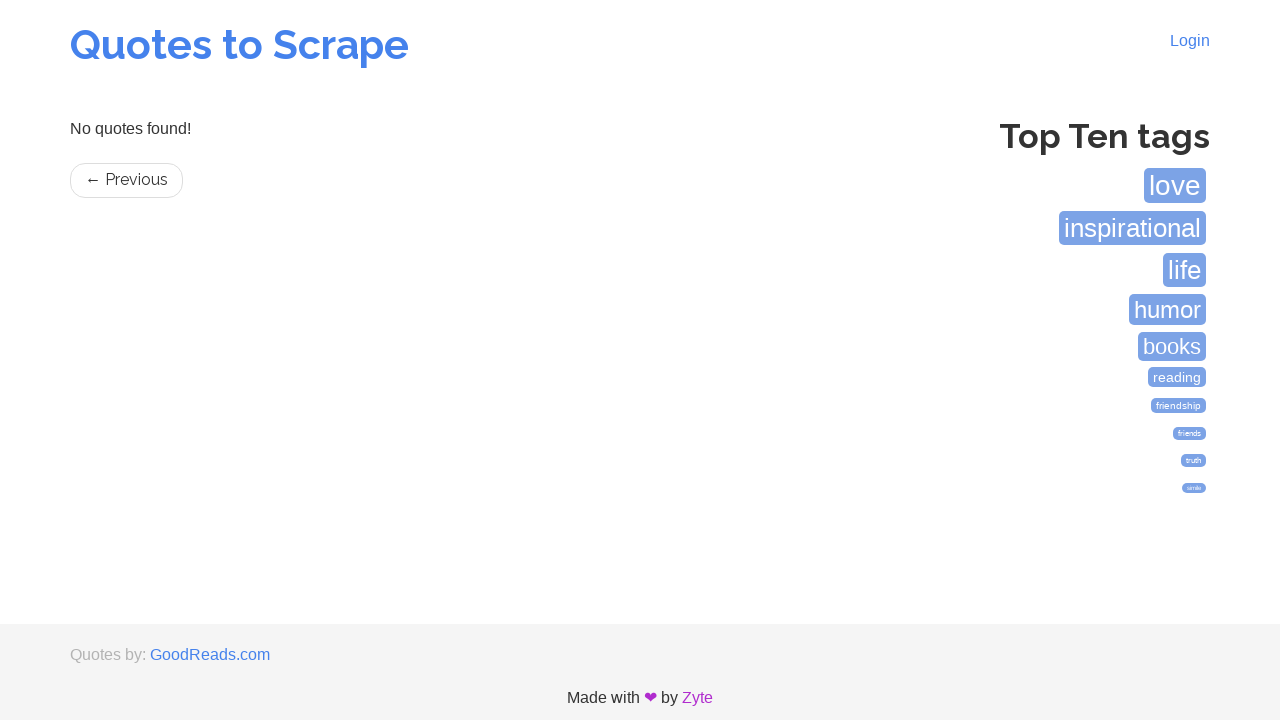

Page 22 loaded successfully (domcontentloaded)
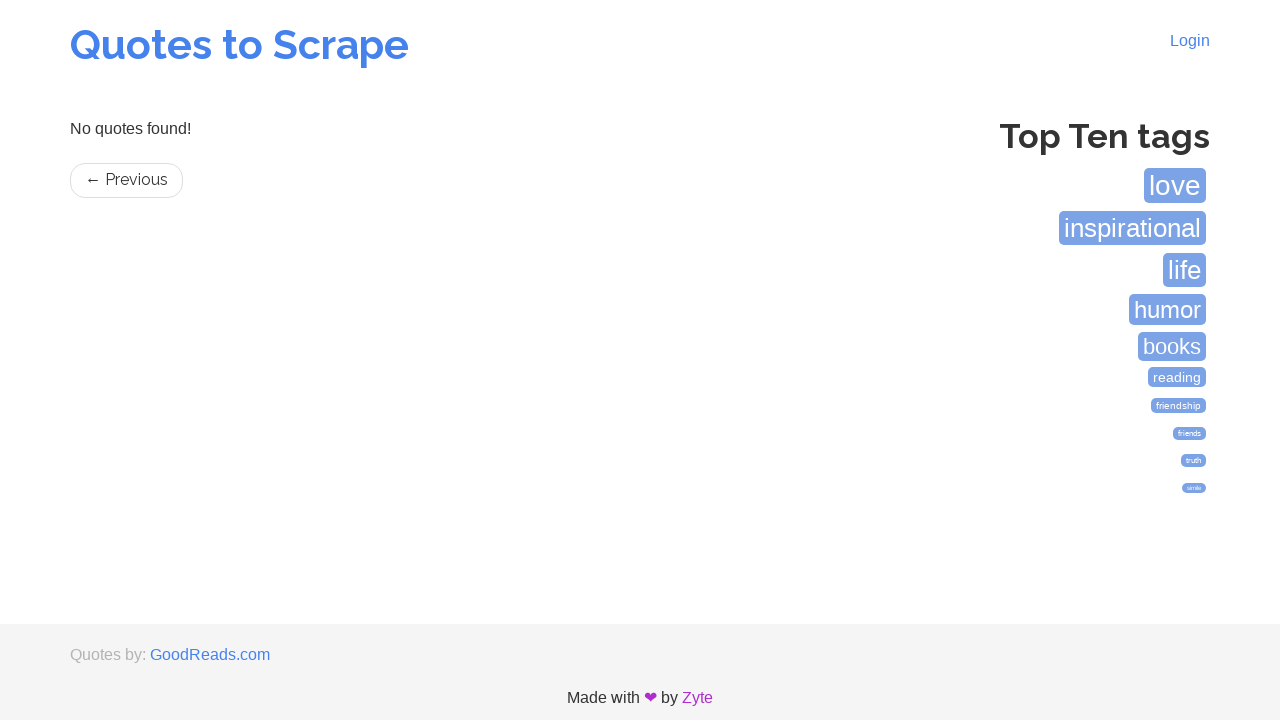

Navigated to page 23
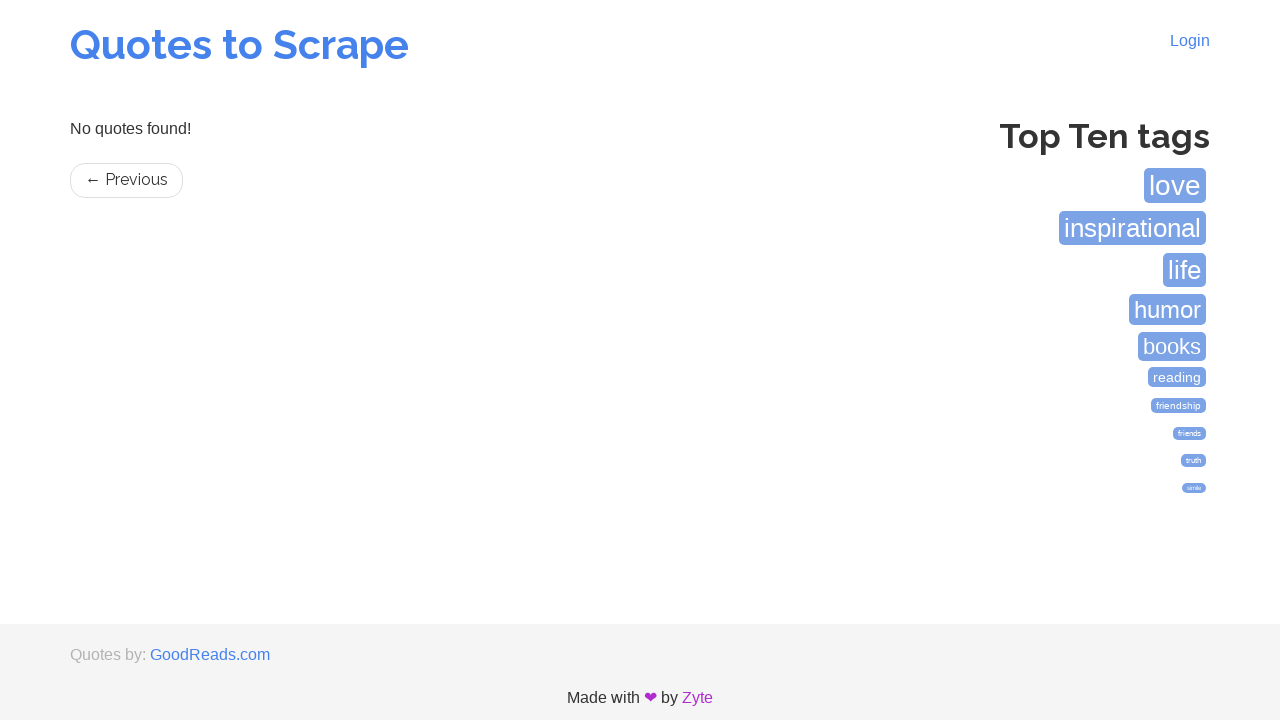

Page 23 loaded successfully (domcontentloaded)
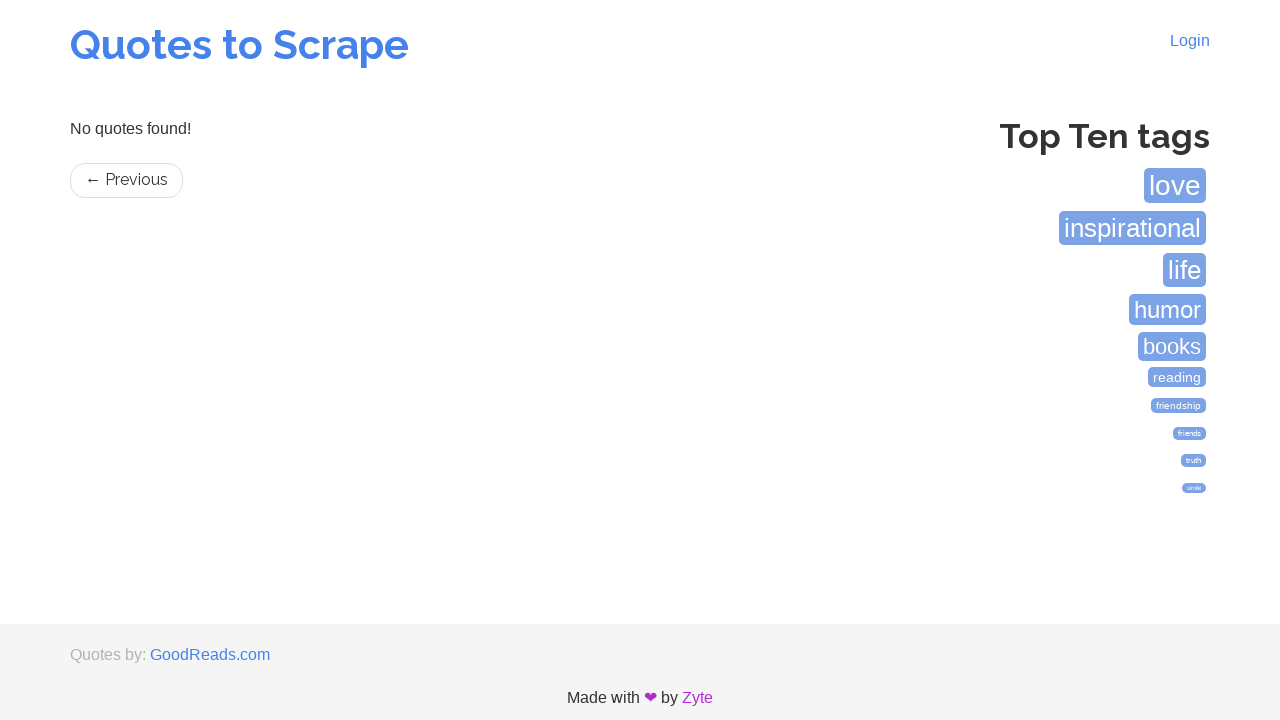

Navigated to page 24
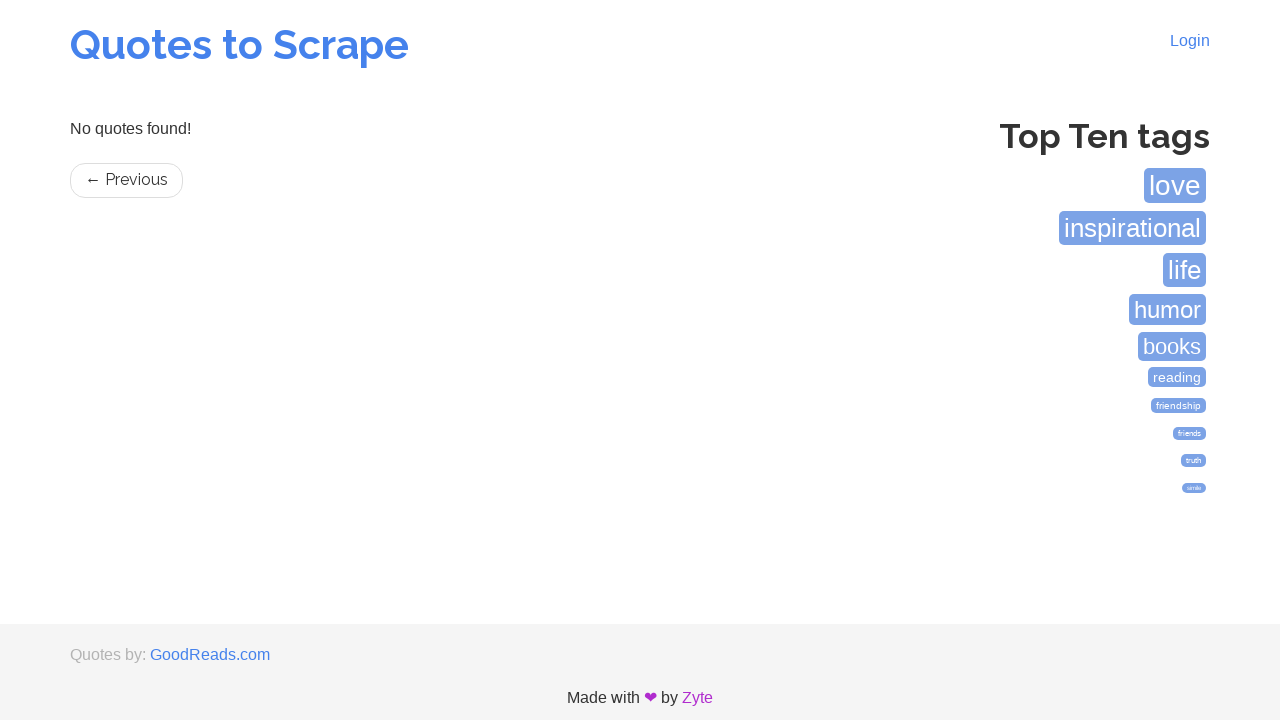

Page 24 loaded successfully (domcontentloaded)
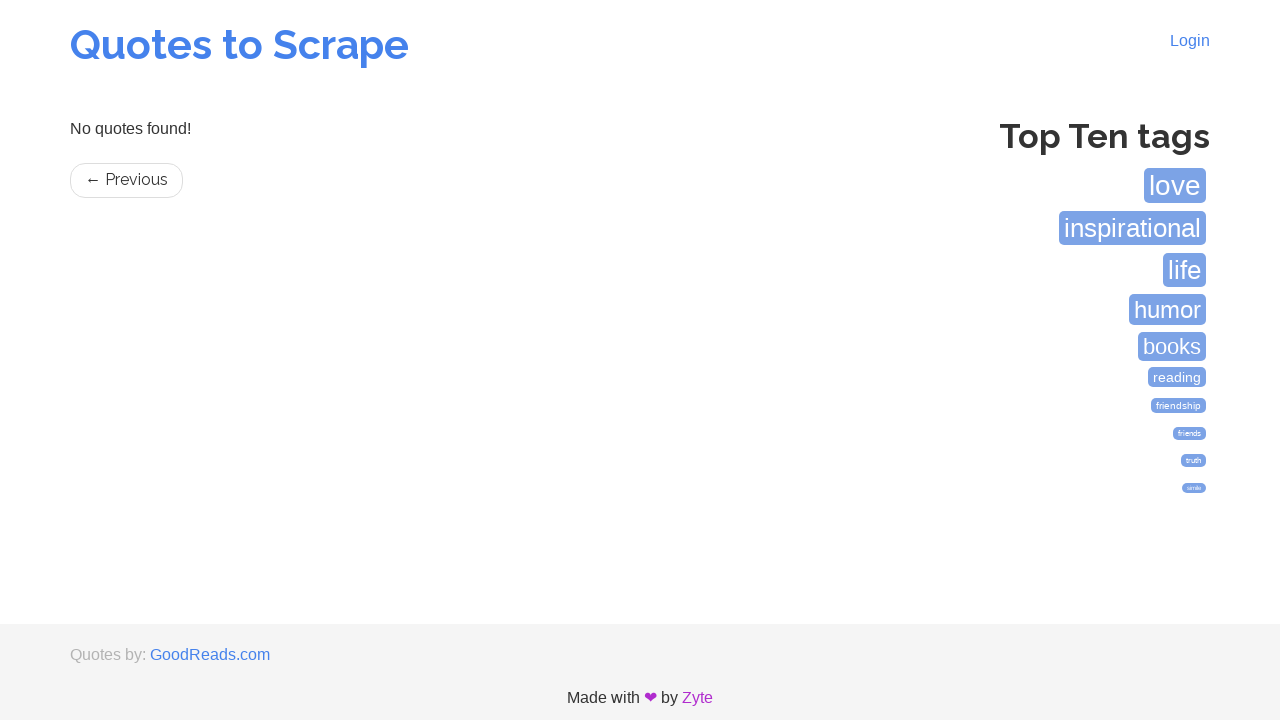

Navigated to page 25
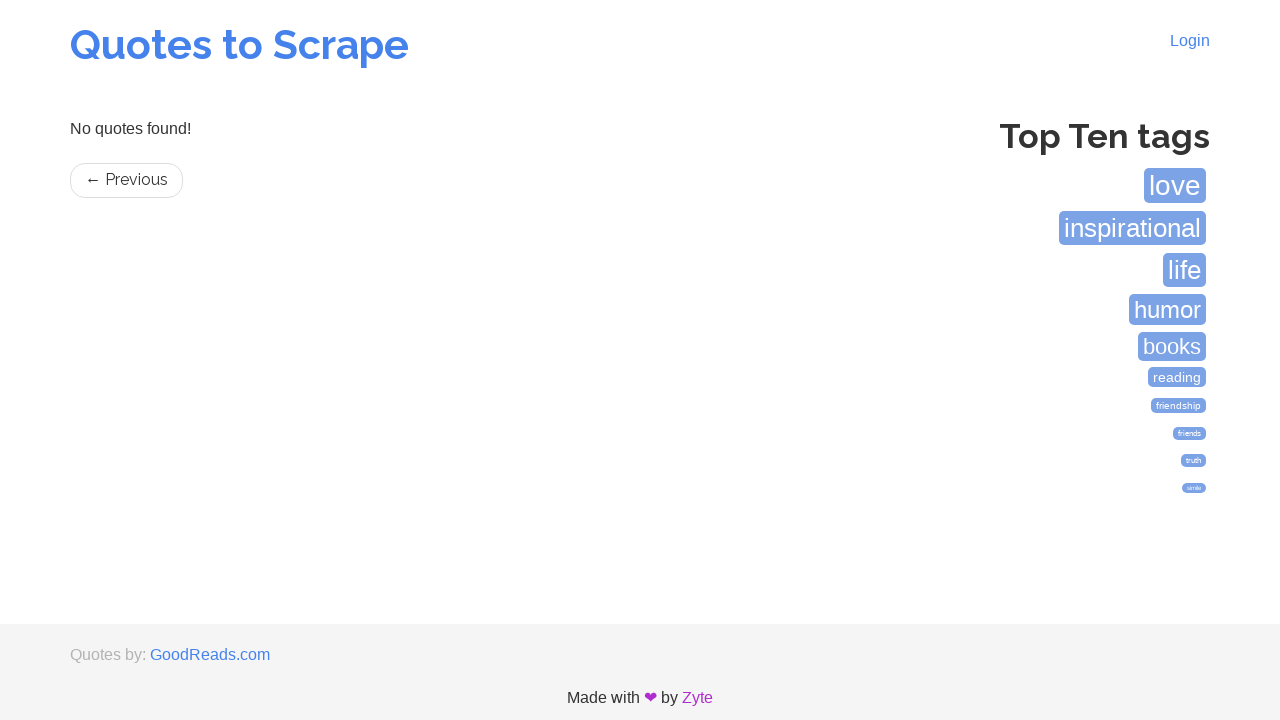

Page 25 loaded successfully (domcontentloaded)
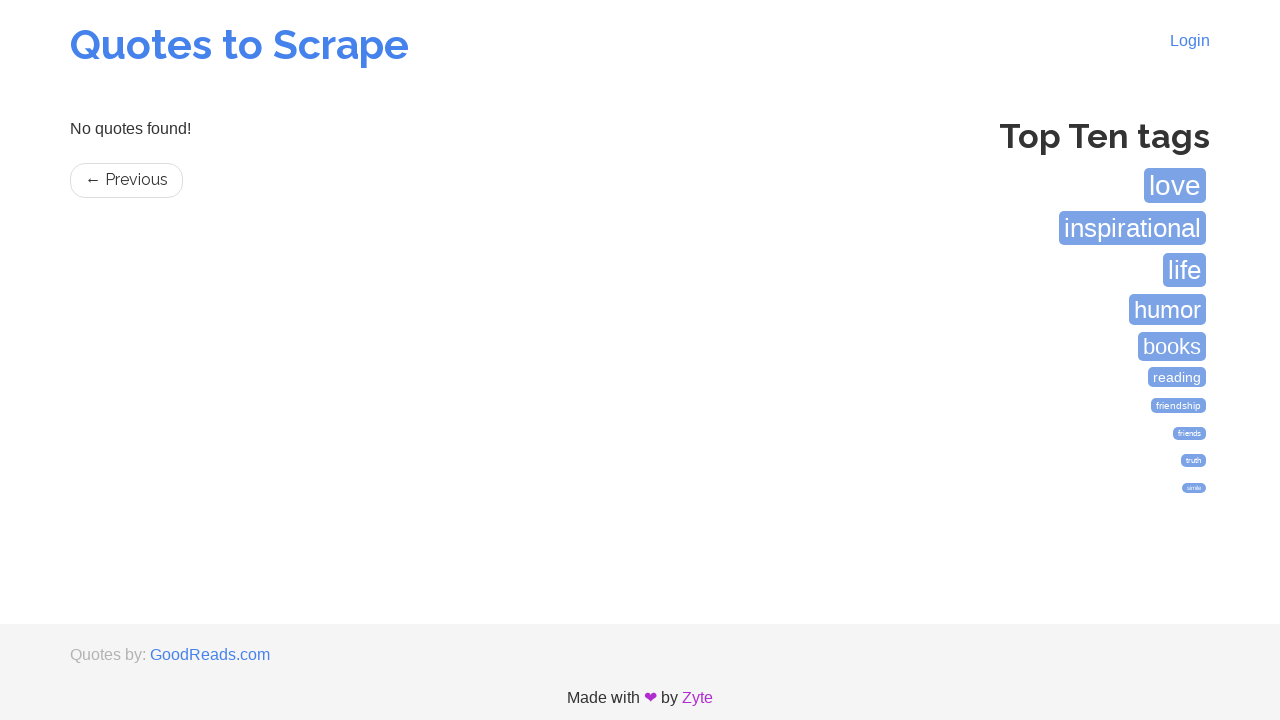

Navigated to page 26
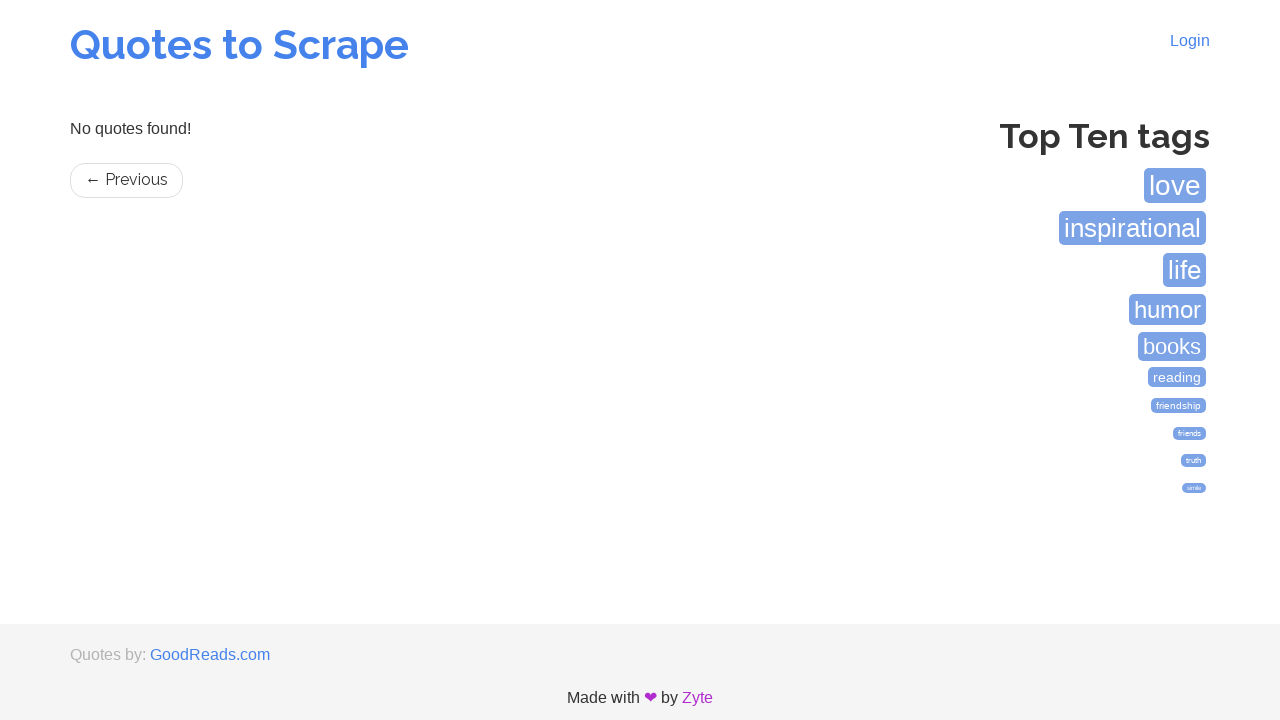

Page 26 loaded successfully (domcontentloaded)
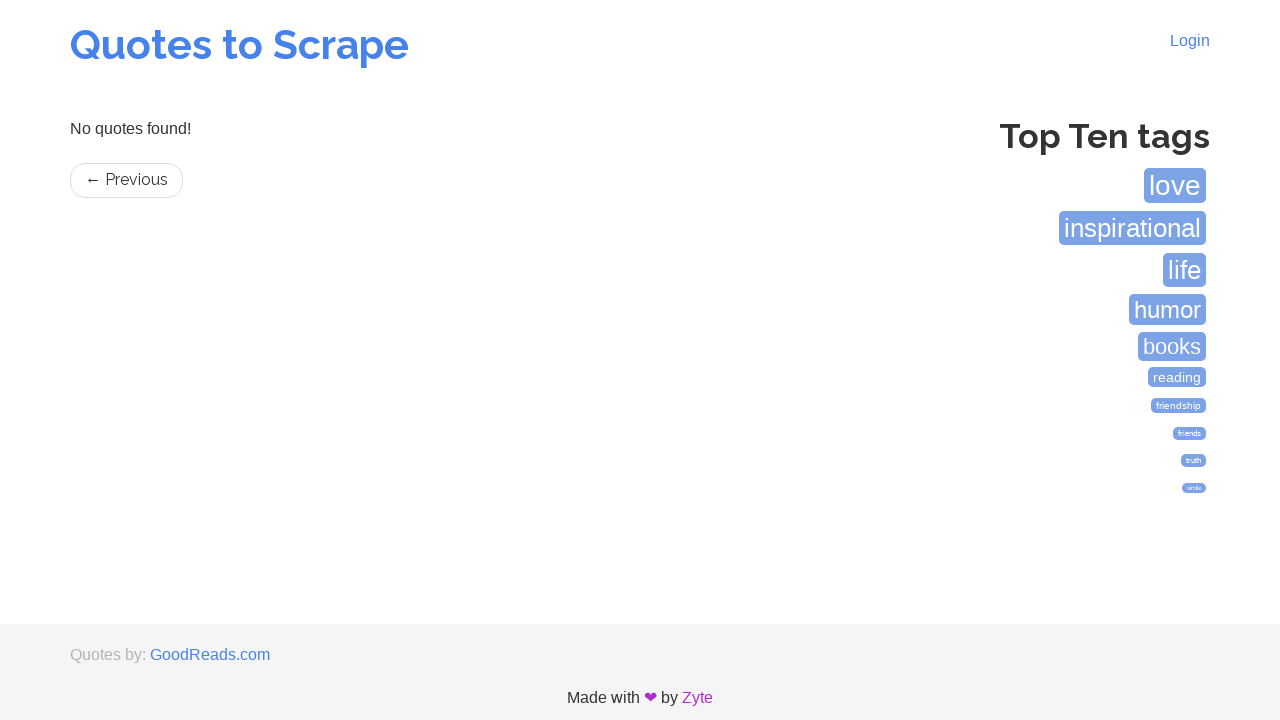

Navigated to page 27
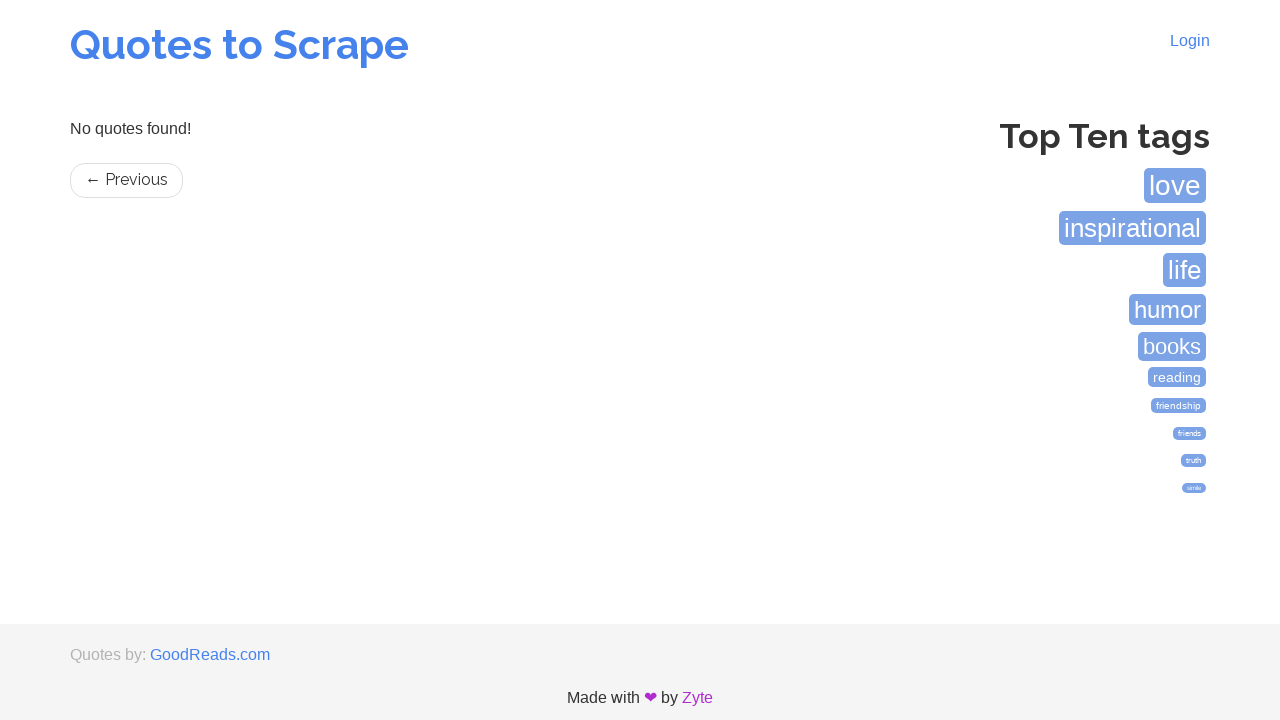

Page 27 loaded successfully (domcontentloaded)
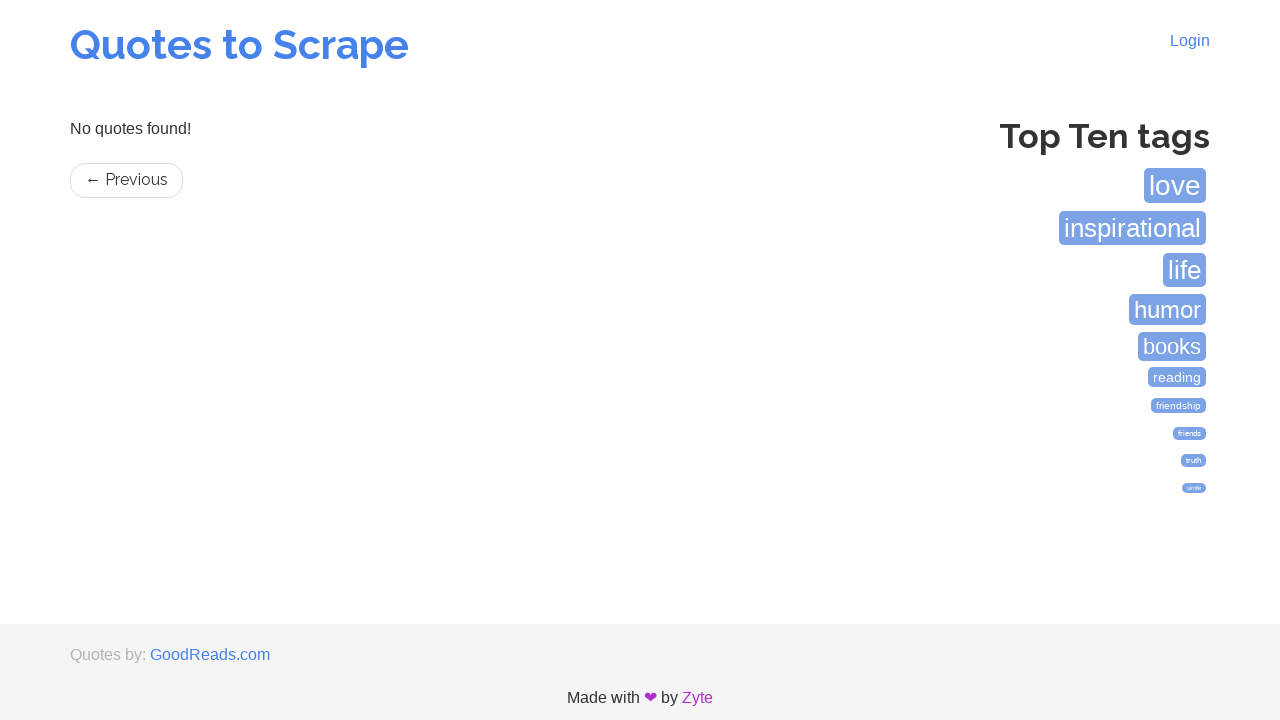

Navigated to page 28
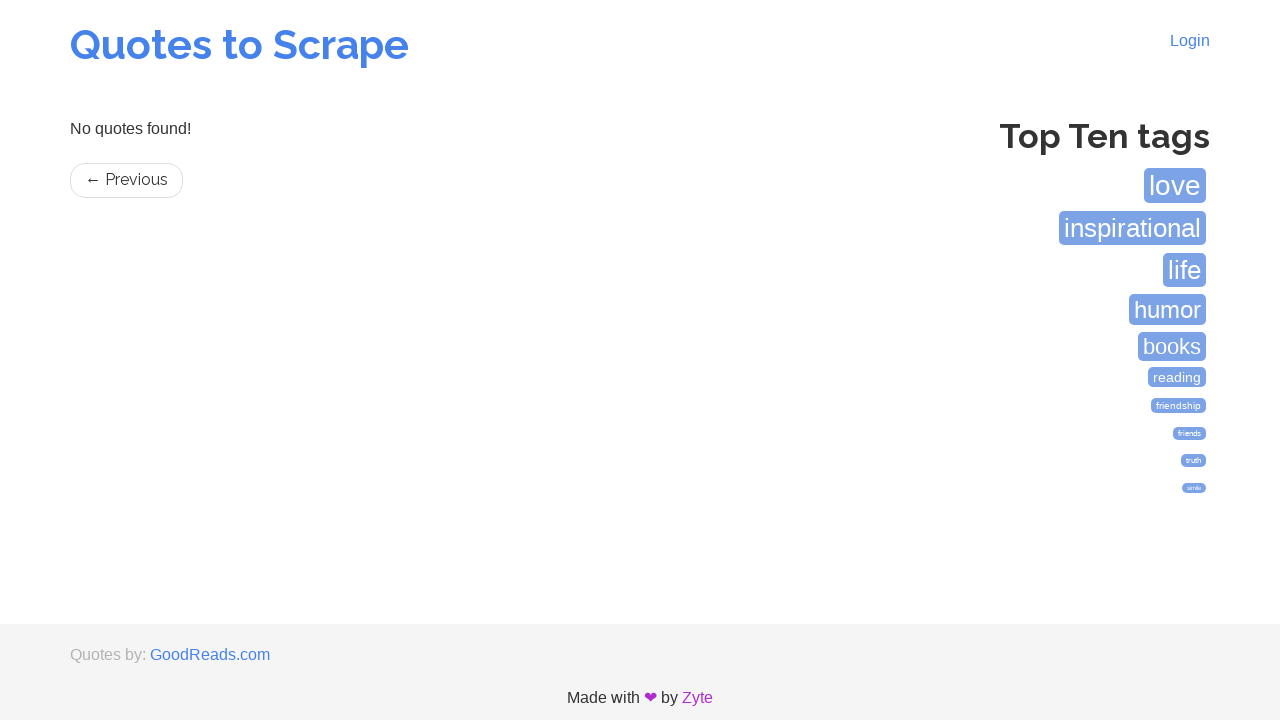

Page 28 loaded successfully (domcontentloaded)
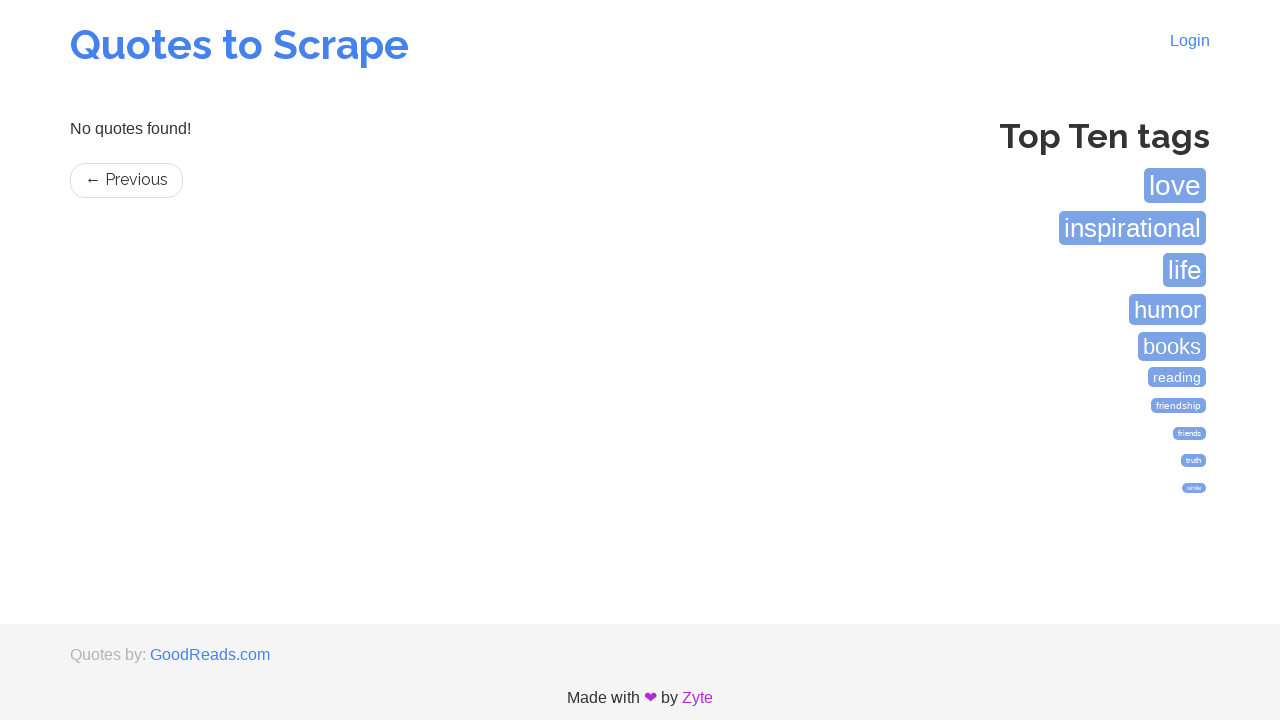

Navigated to page 29
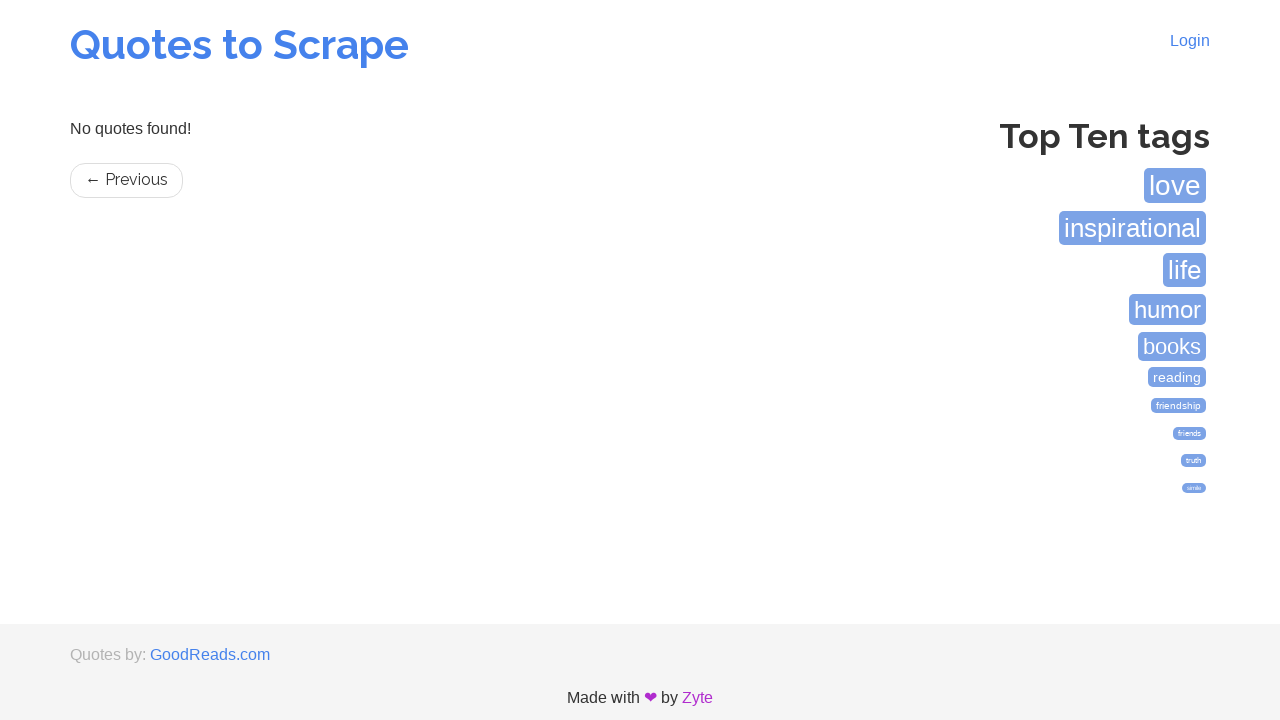

Page 29 loaded successfully (domcontentloaded)
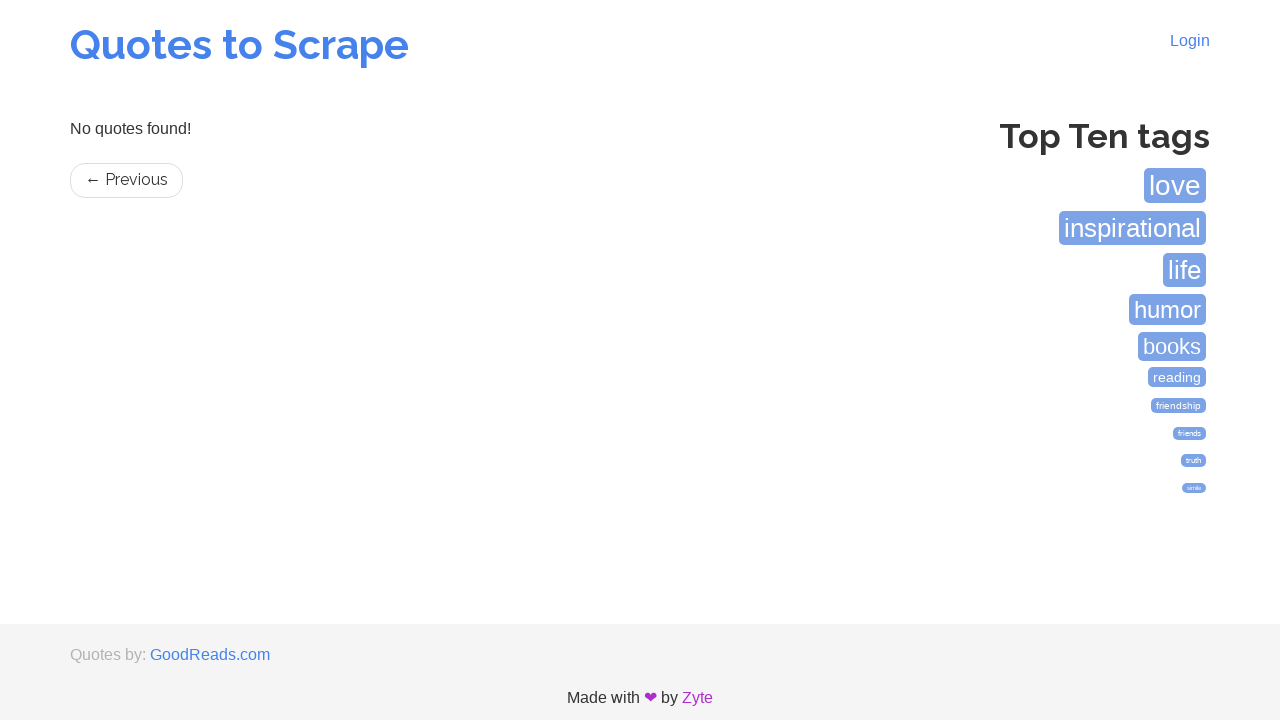

Navigated to page 30
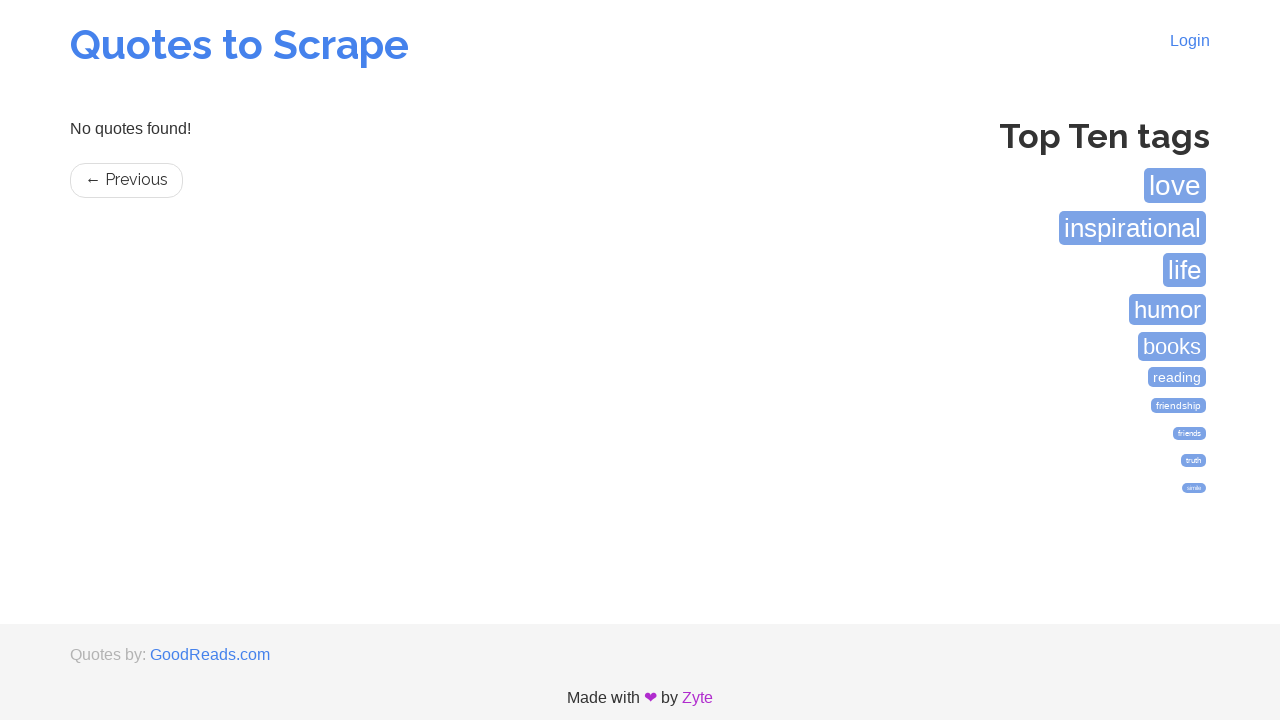

Page 30 loaded successfully (domcontentloaded)
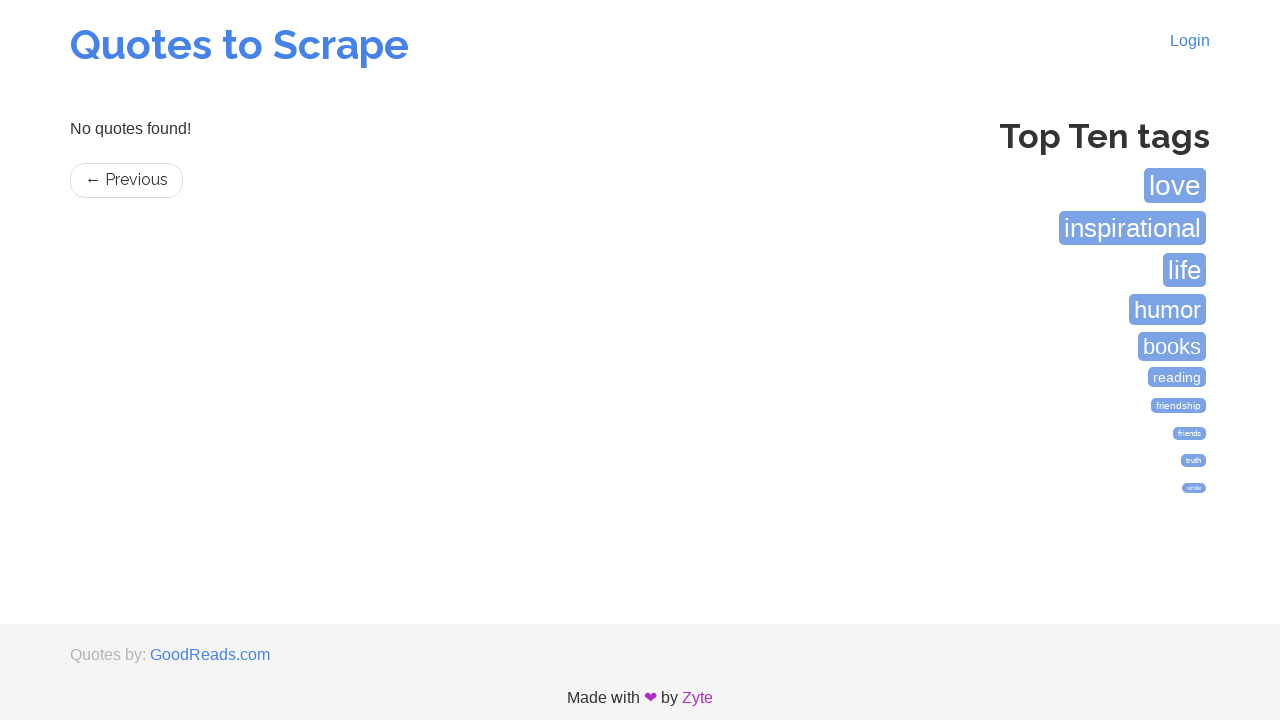

Navigated to page 31
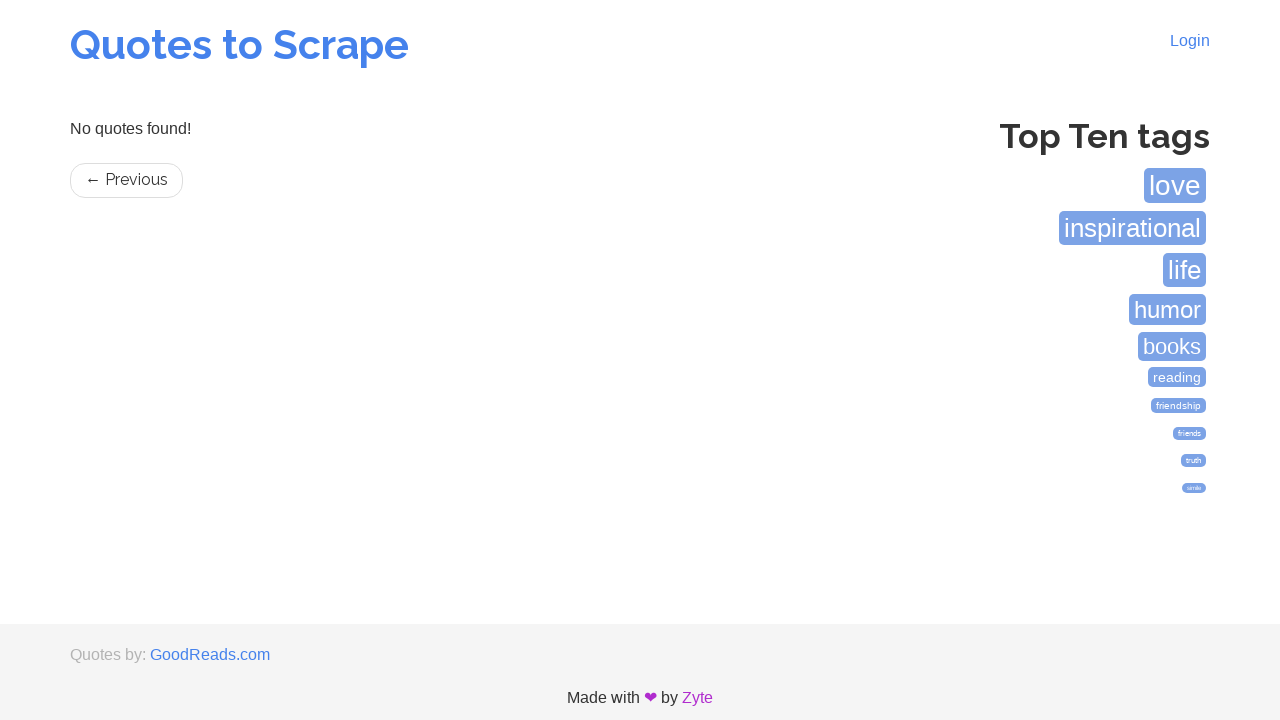

Page 31 loaded successfully (domcontentloaded)
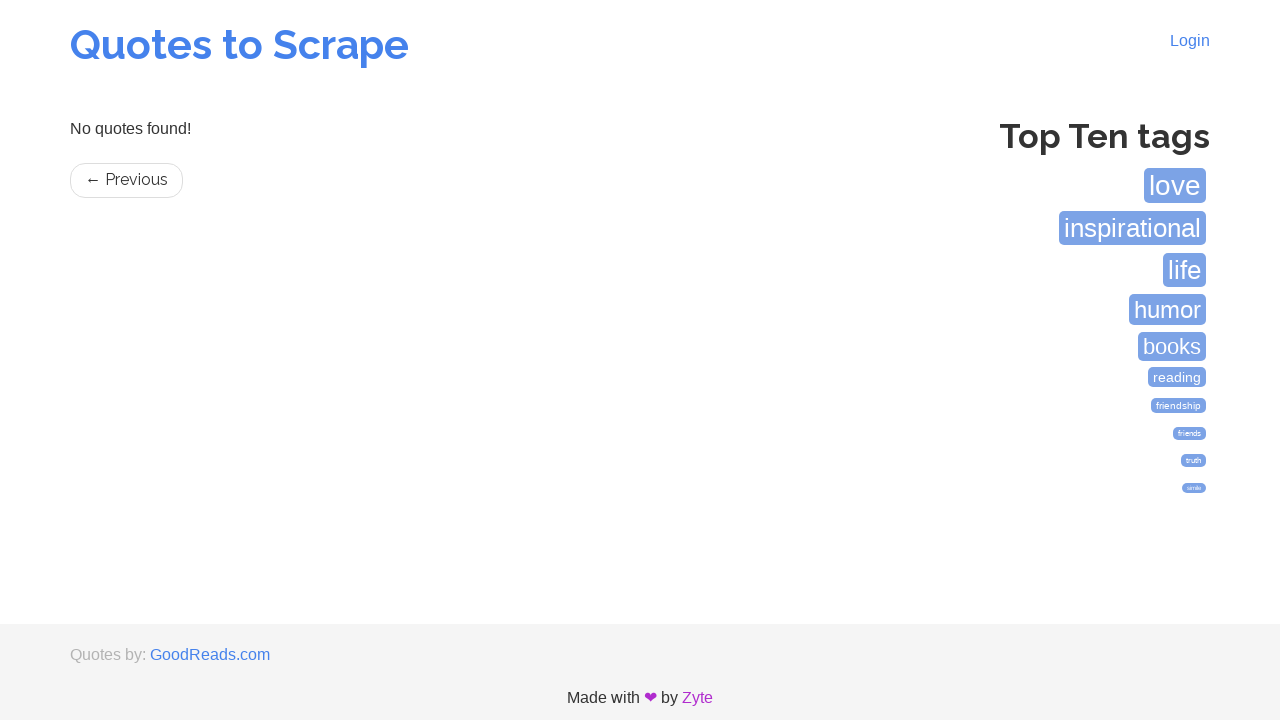

Navigated to page 32
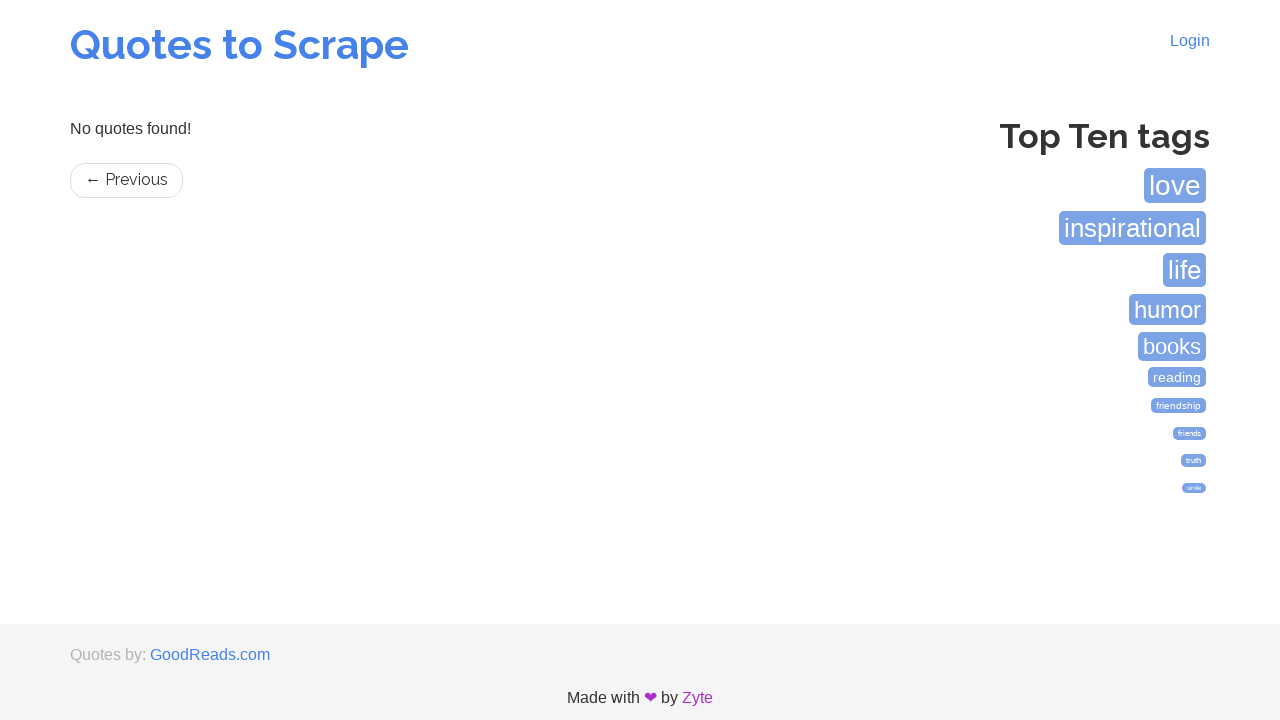

Page 32 loaded successfully (domcontentloaded)
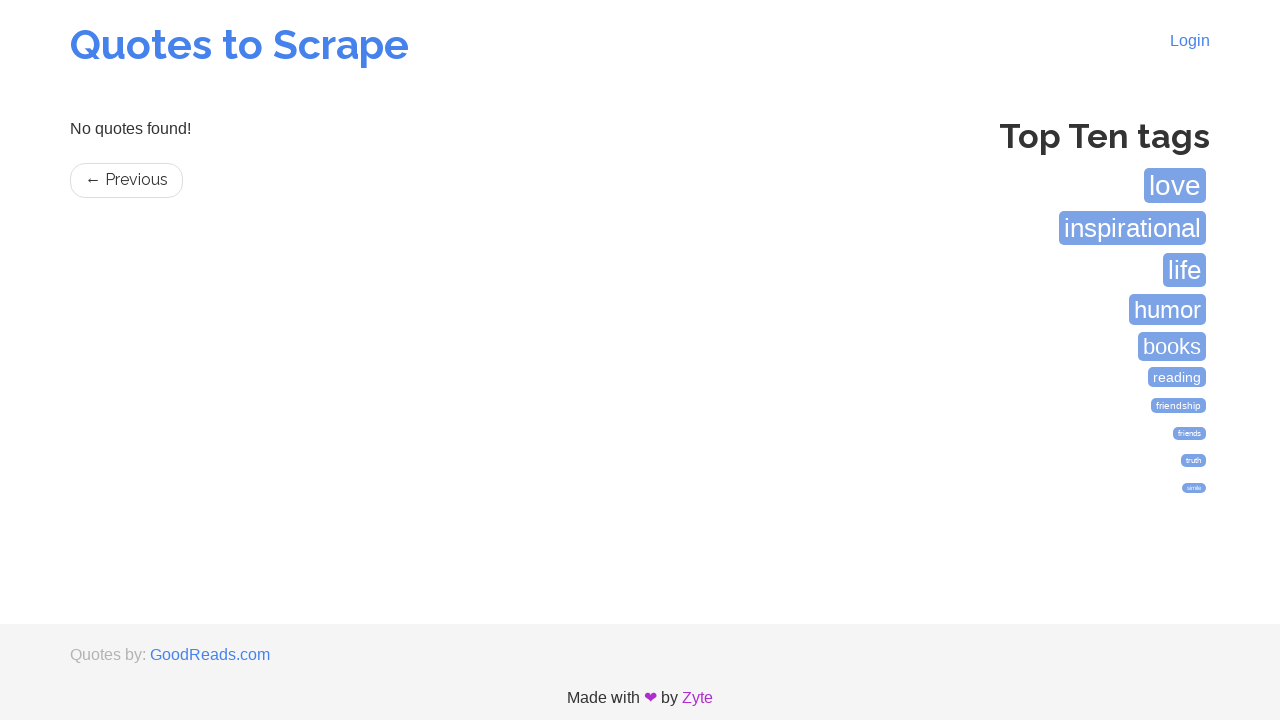

Navigated to page 33
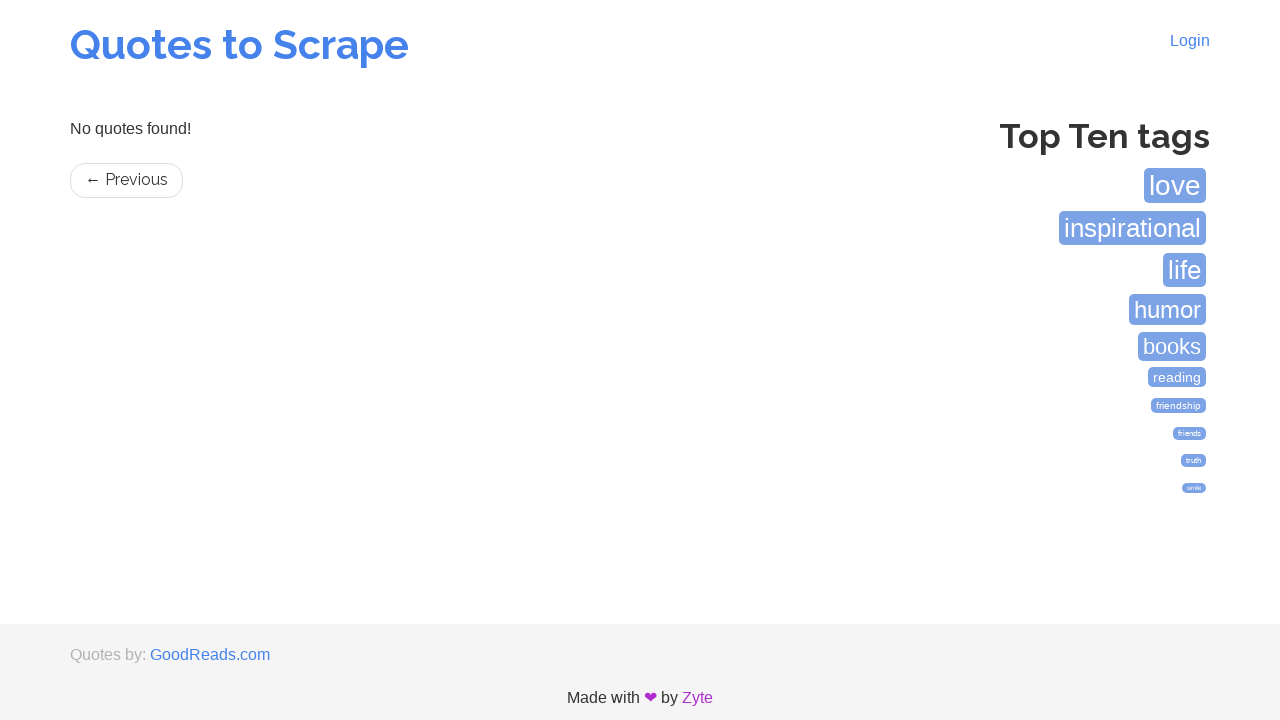

Page 33 loaded successfully (domcontentloaded)
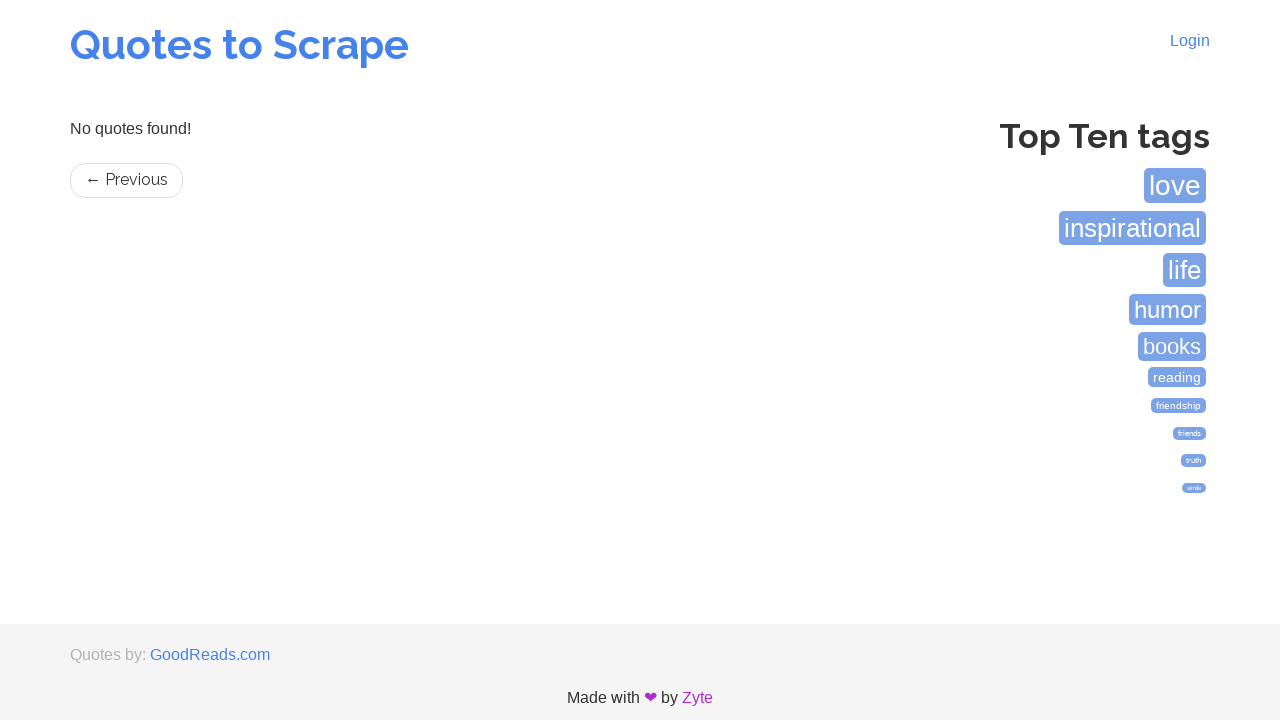

Navigated to page 34
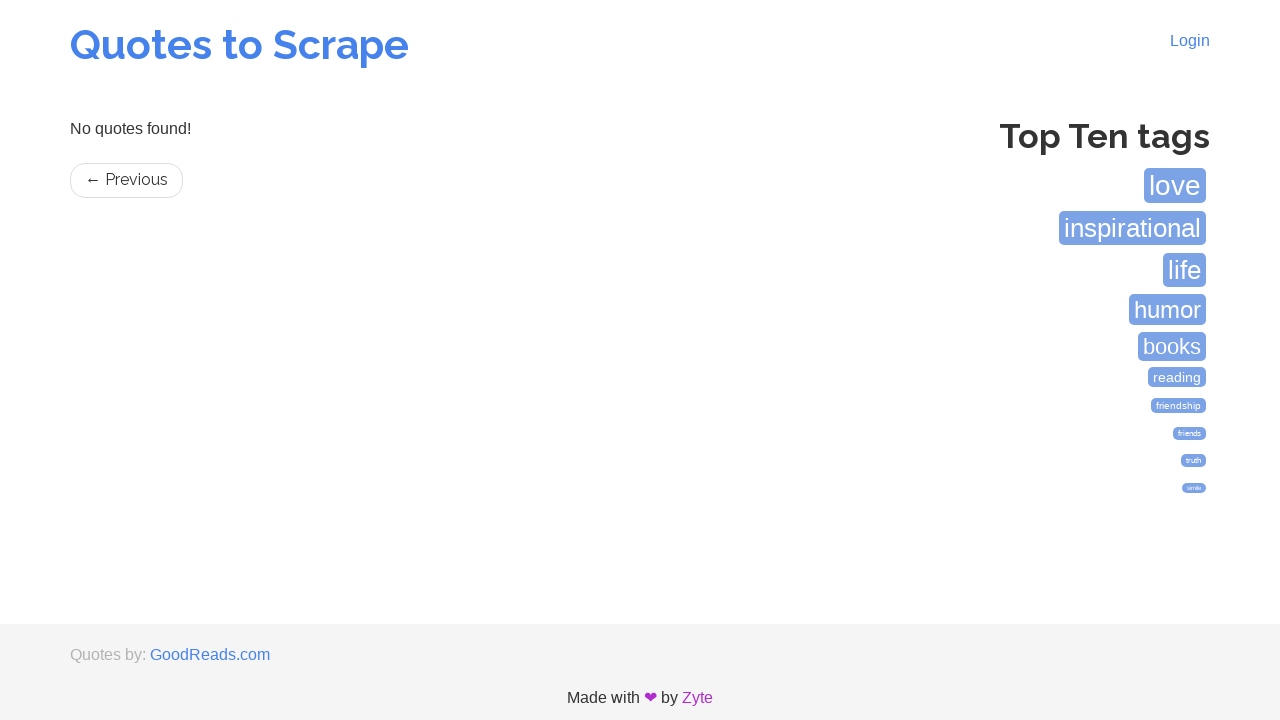

Page 34 loaded successfully (domcontentloaded)
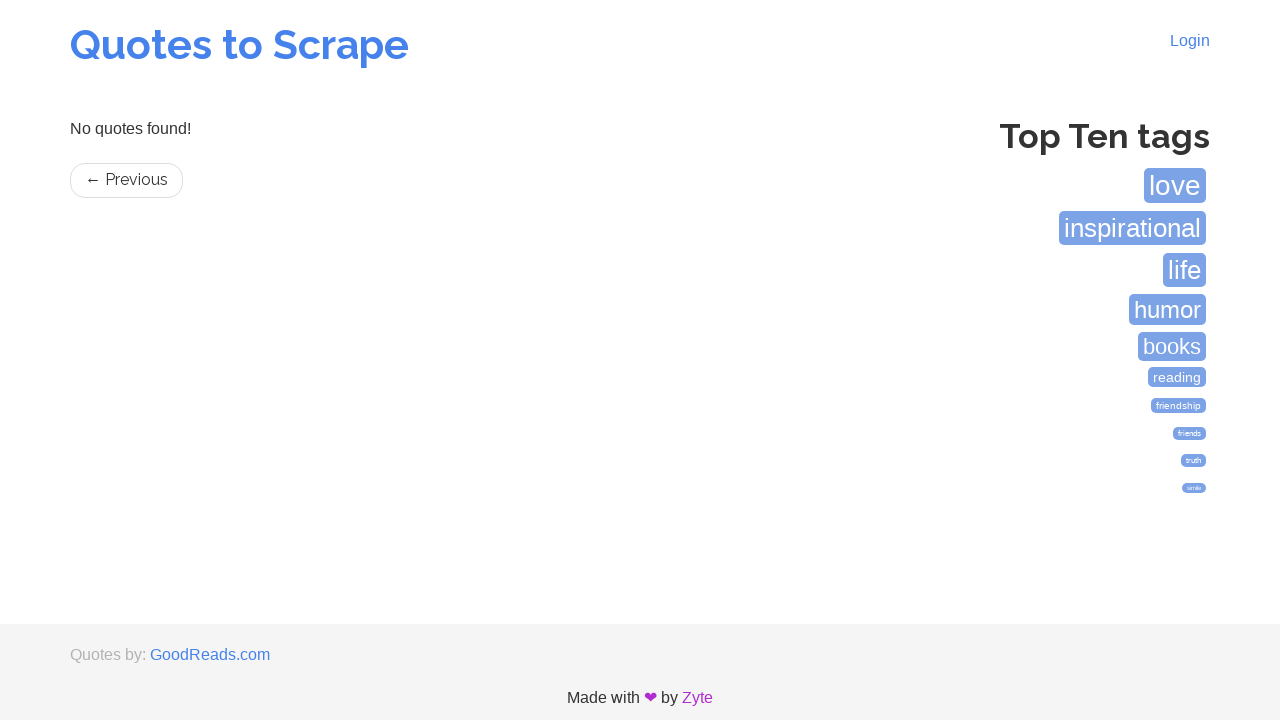

Navigated to page 35
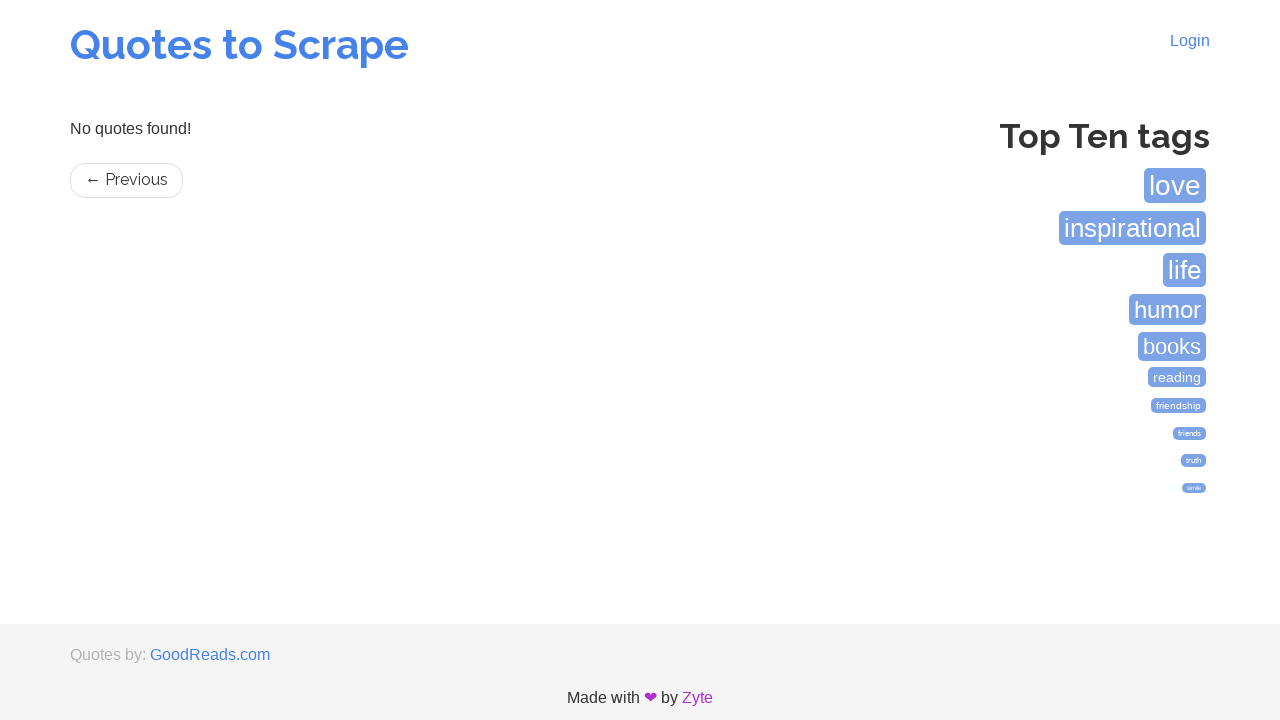

Page 35 loaded successfully (domcontentloaded)
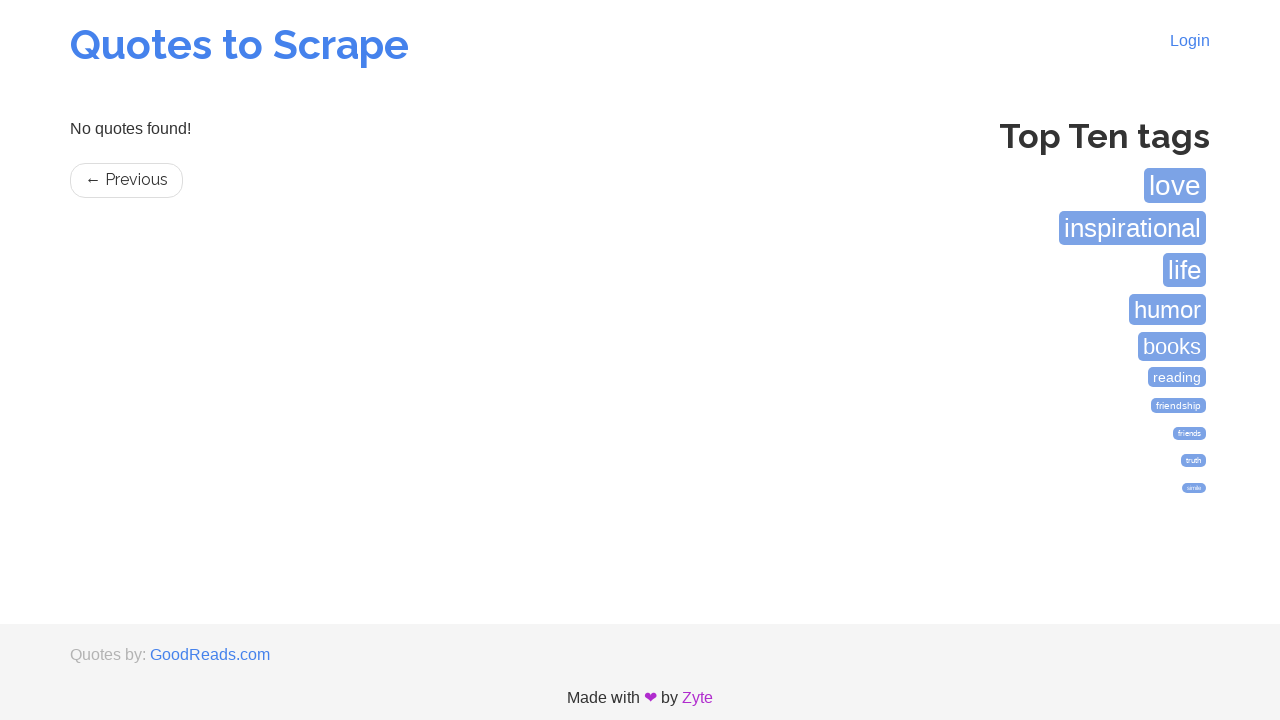

Navigated to page 36
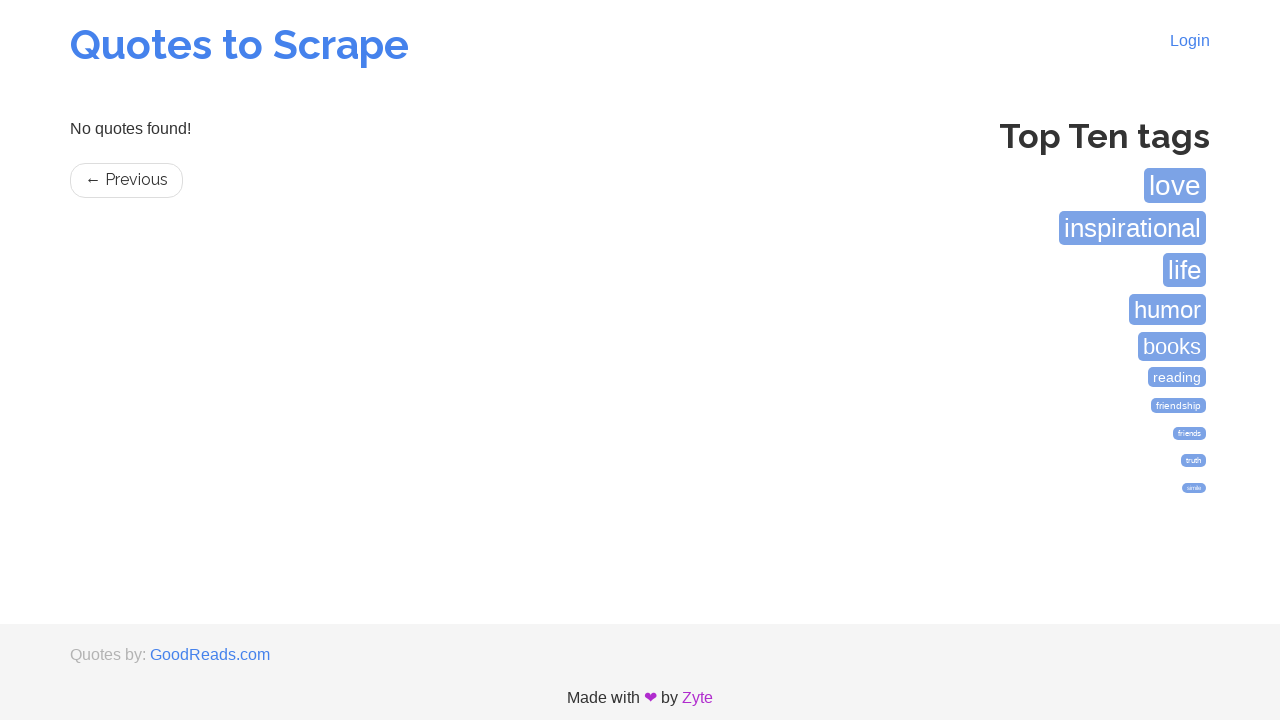

Page 36 loaded successfully (domcontentloaded)
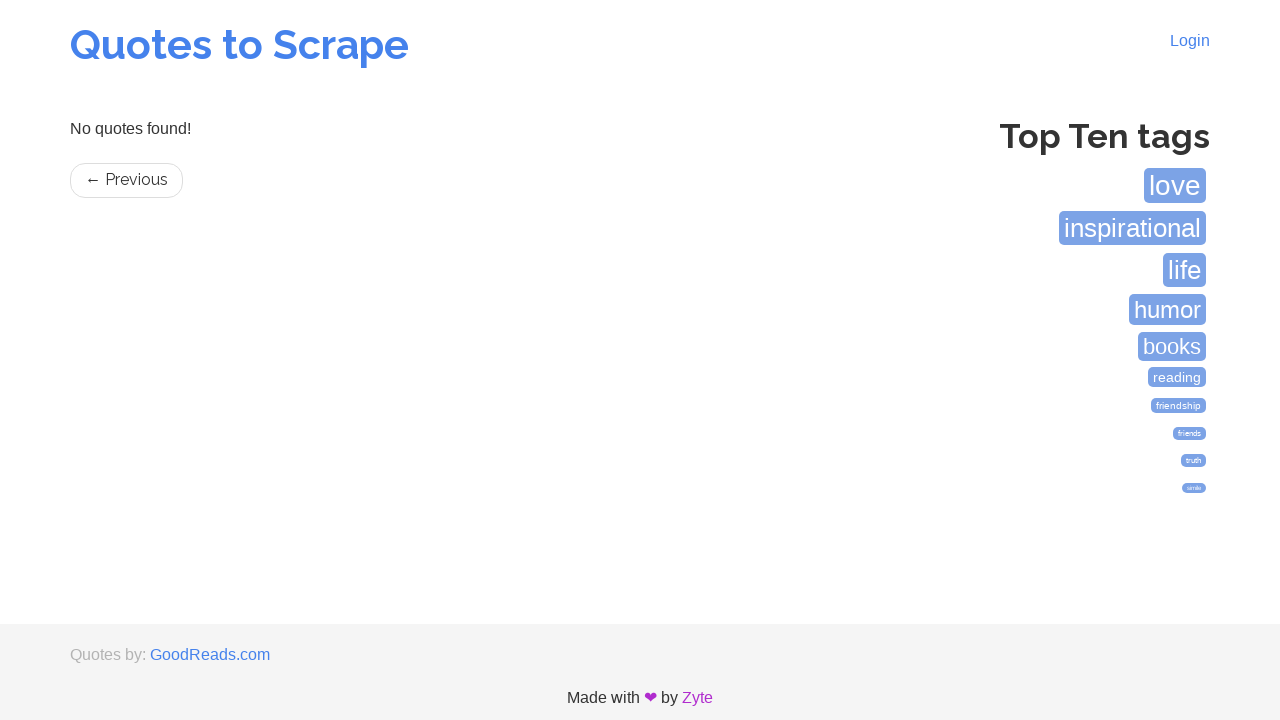

Navigated to page 37
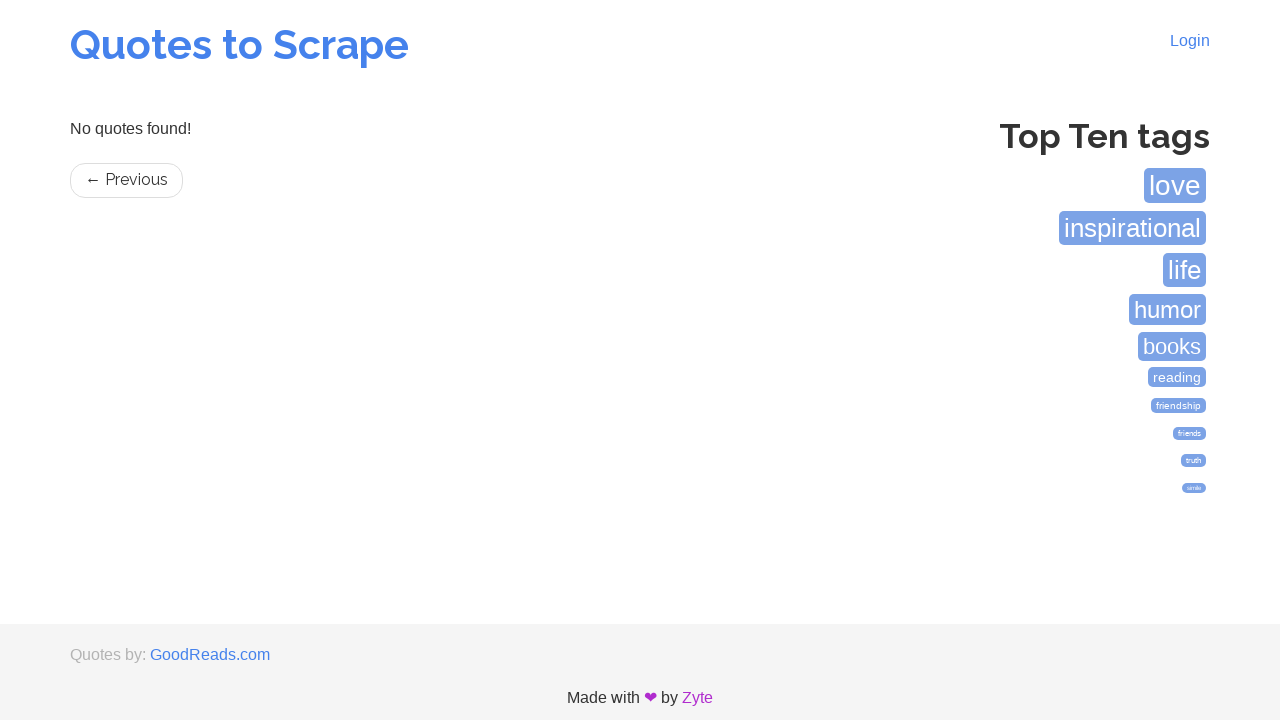

Page 37 loaded successfully (domcontentloaded)
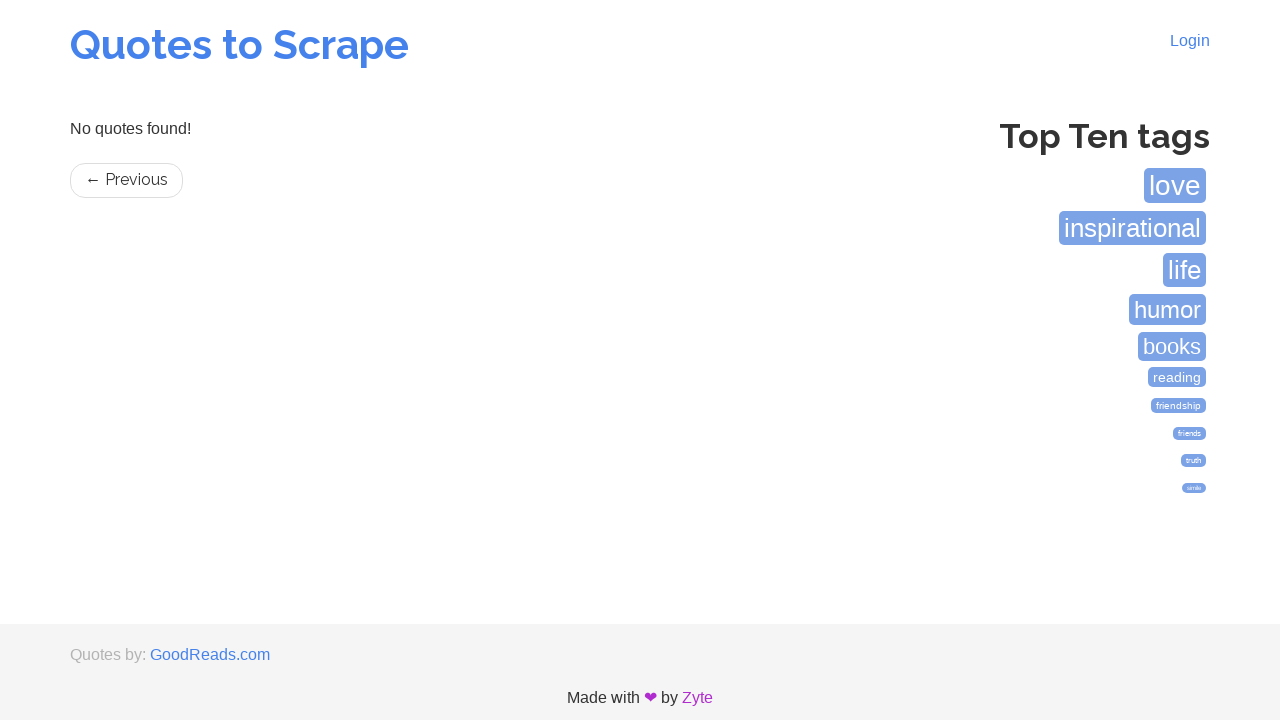

Navigated to page 38
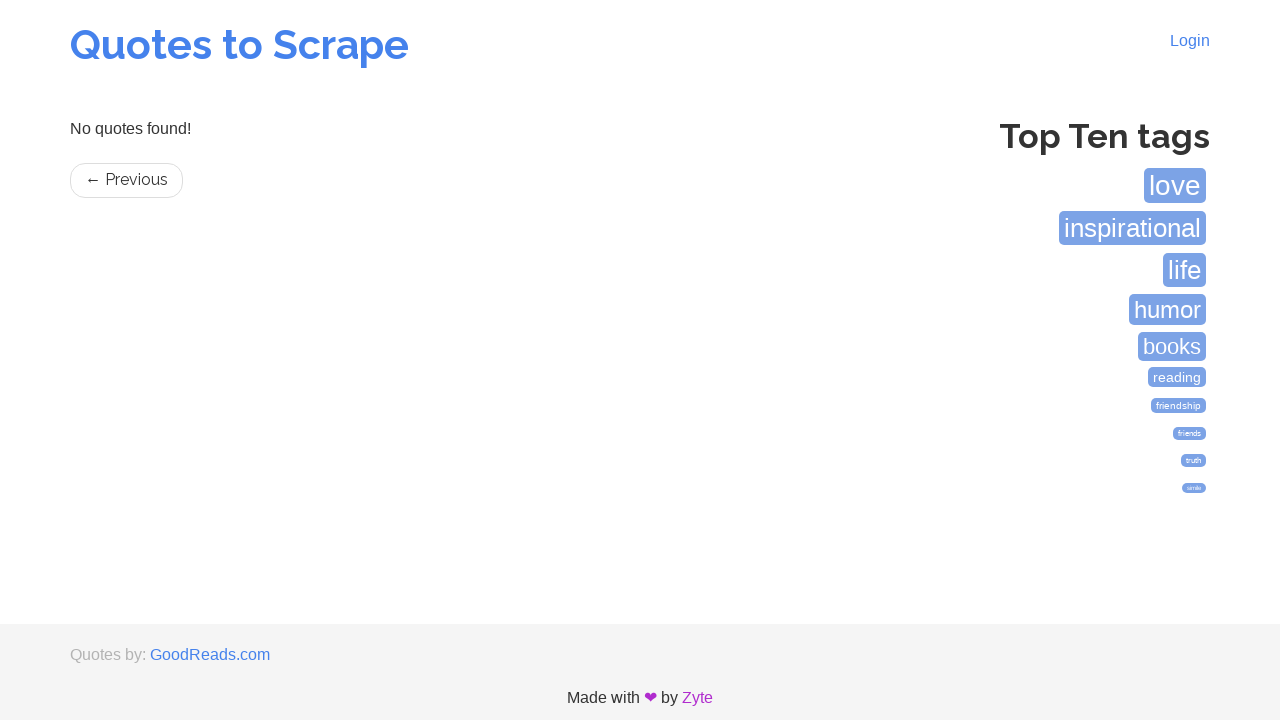

Page 38 loaded successfully (domcontentloaded)
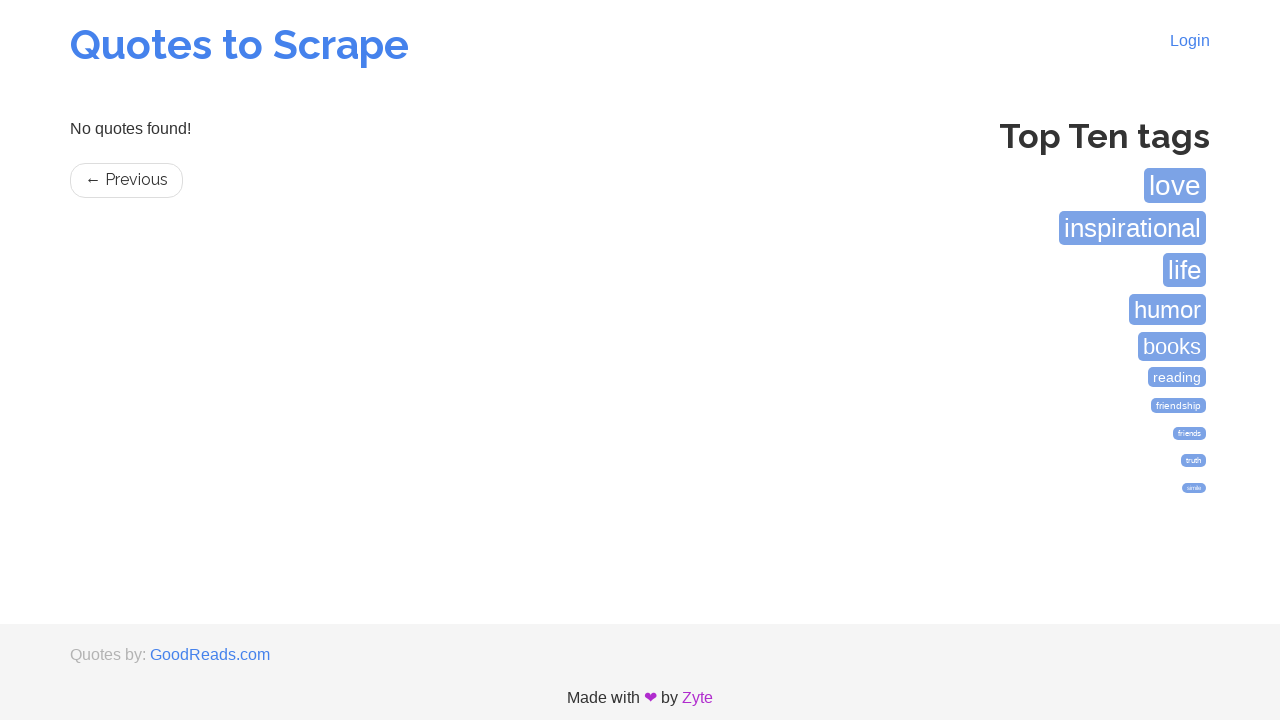

Navigated to page 39
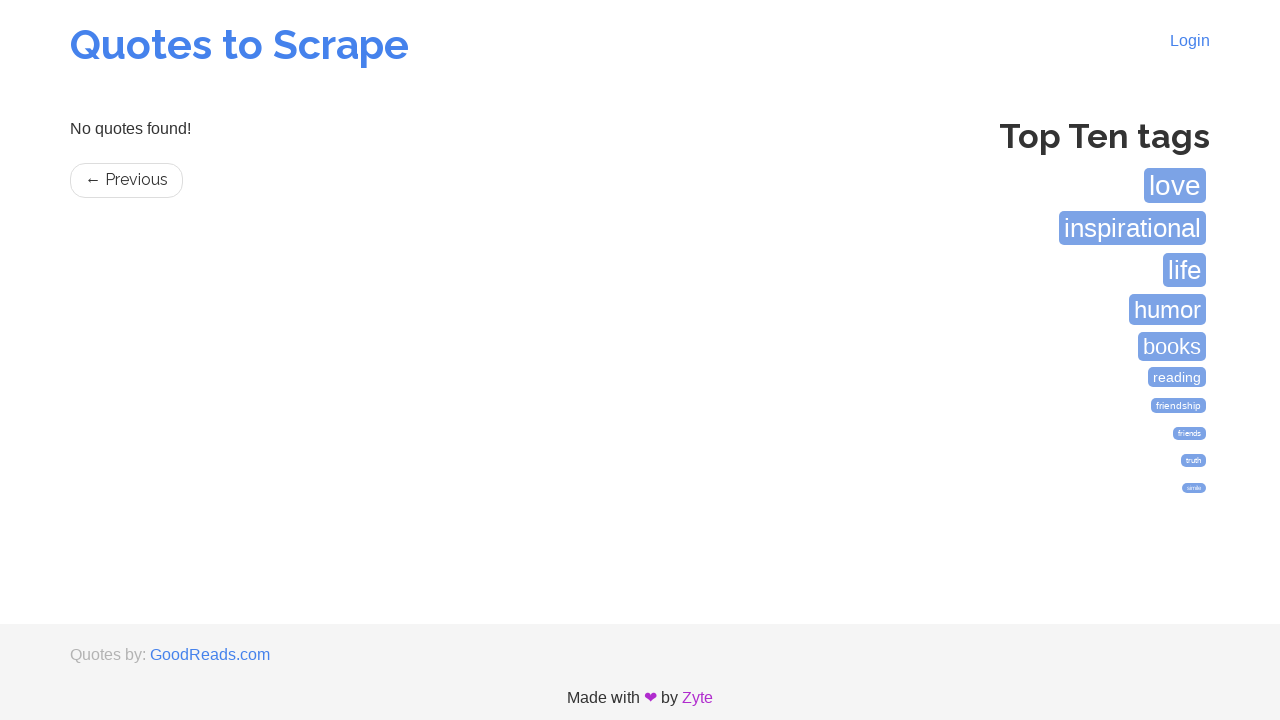

Page 39 loaded successfully (domcontentloaded)
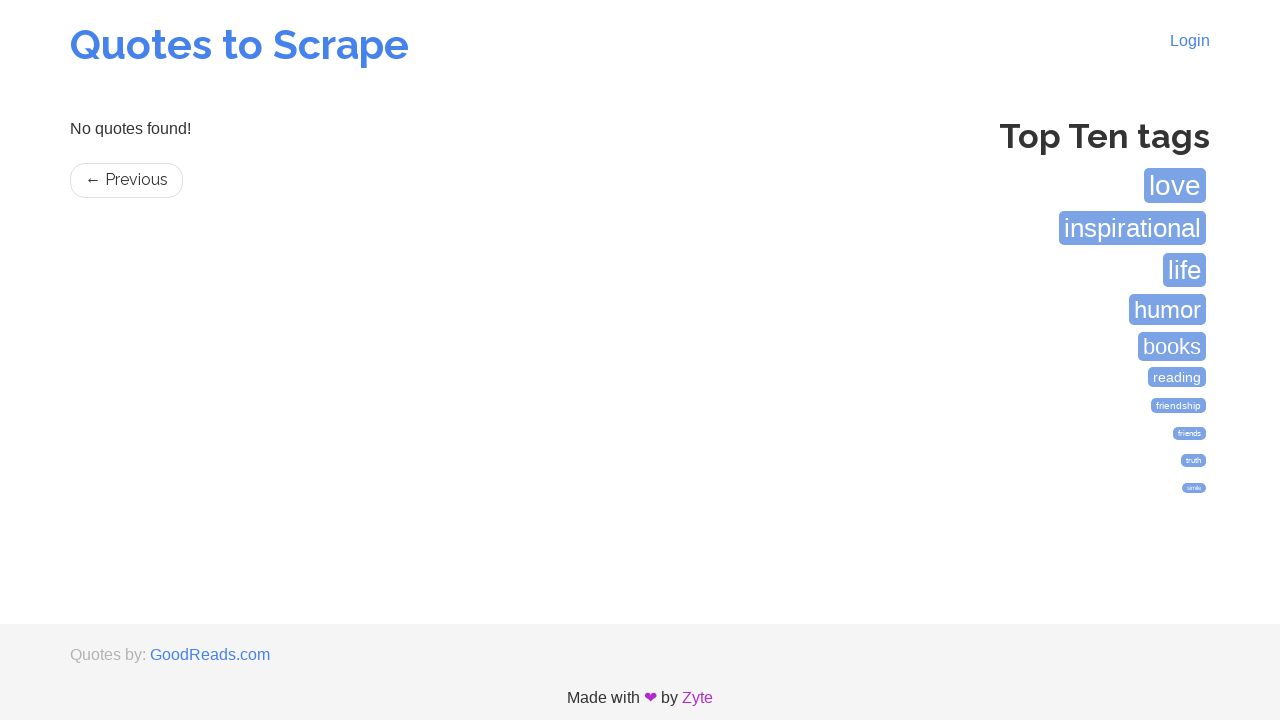

Navigated to page 40
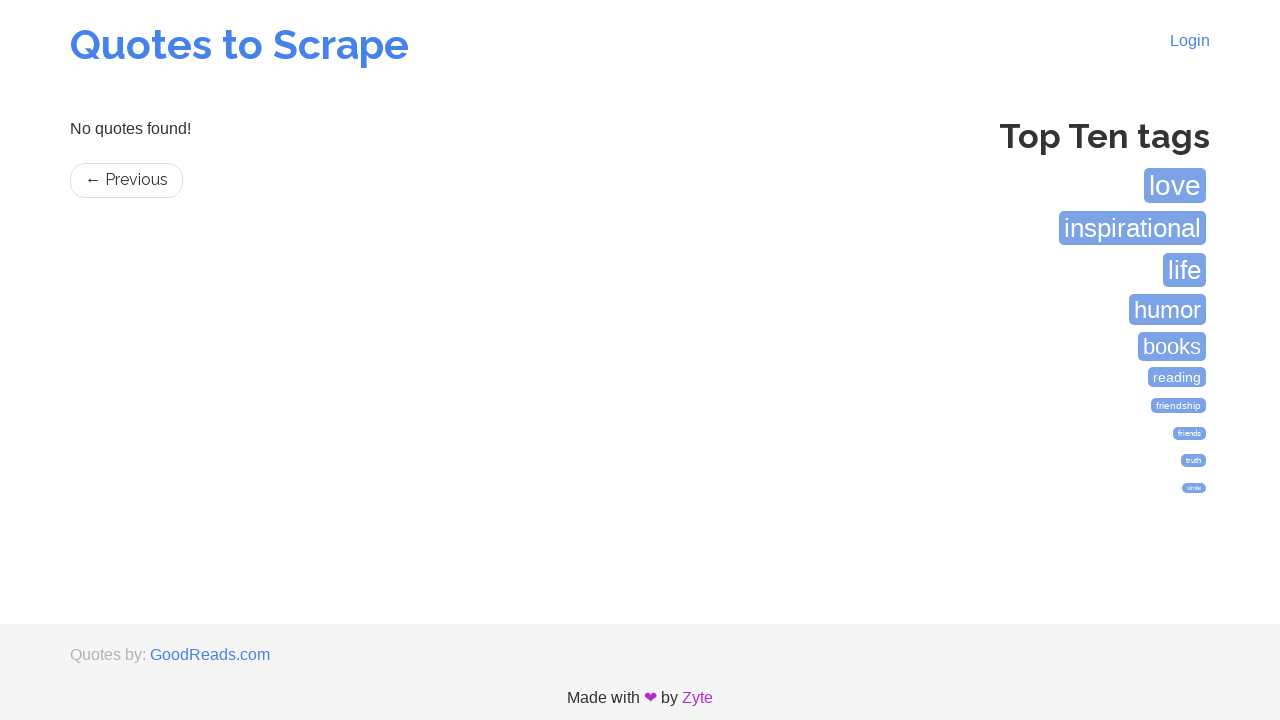

Page 40 loaded successfully (domcontentloaded)
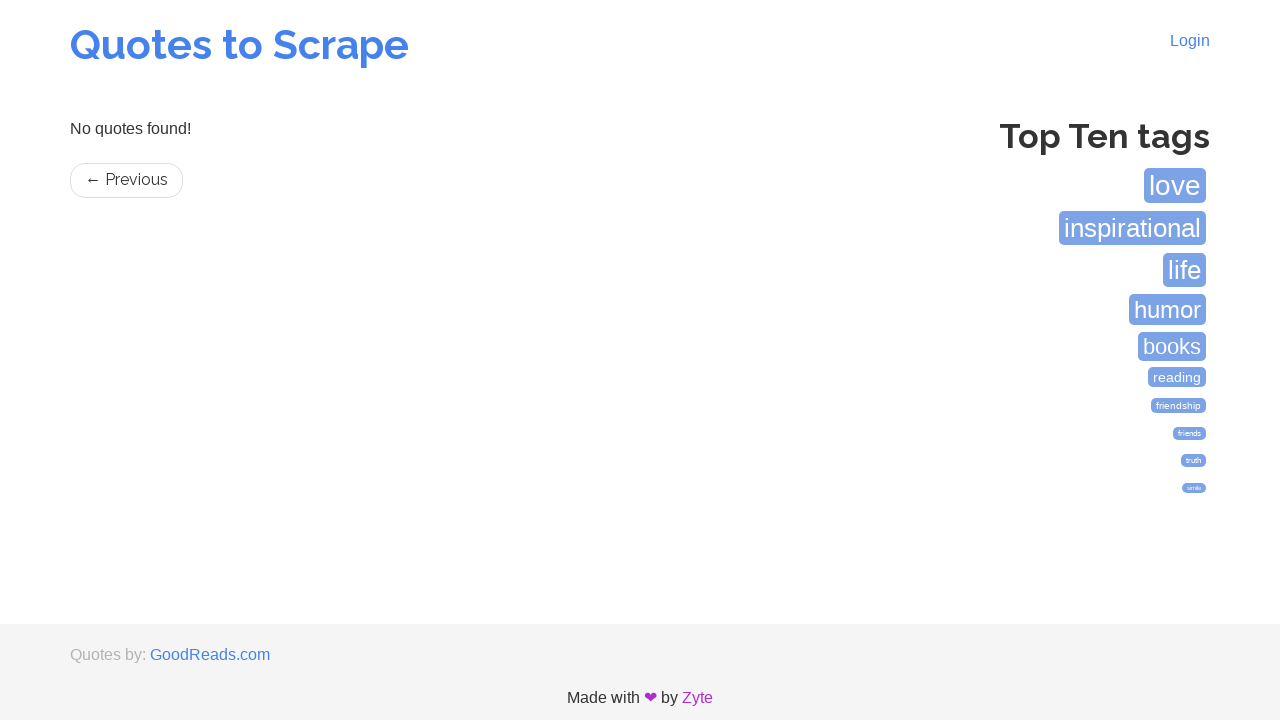

Navigated to page 41
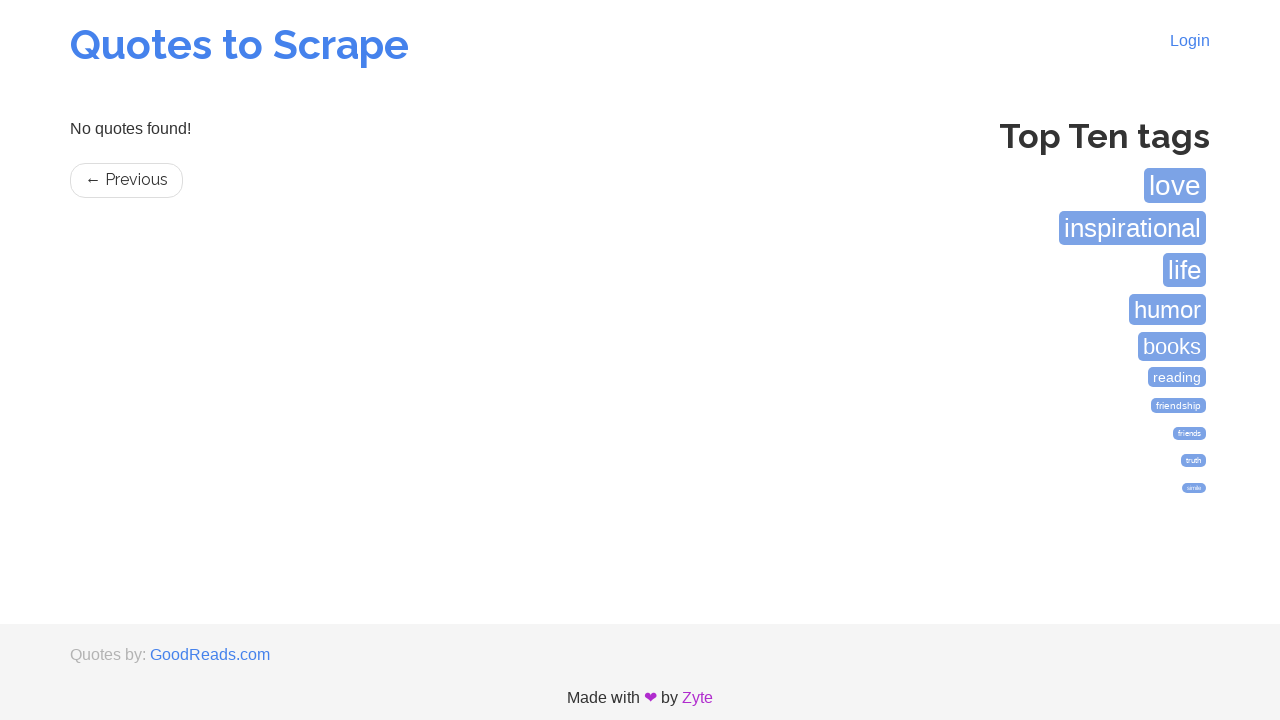

Page 41 loaded successfully (domcontentloaded)
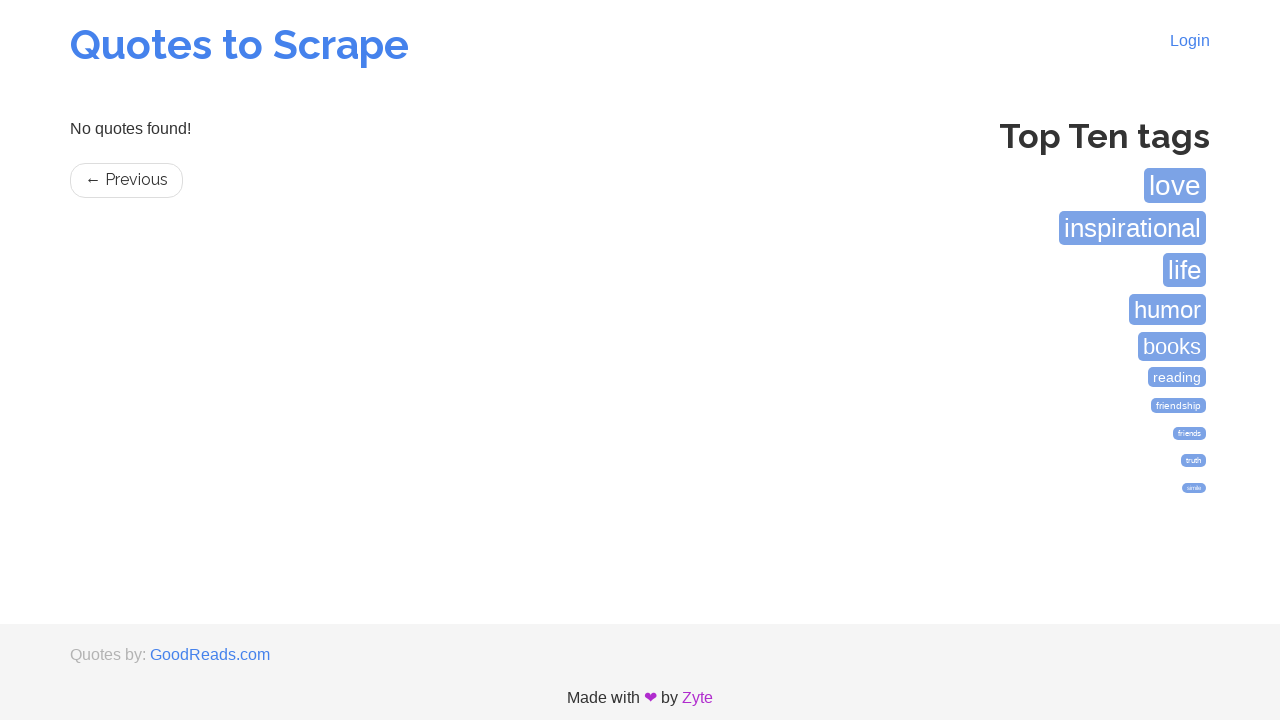

Navigated to page 42
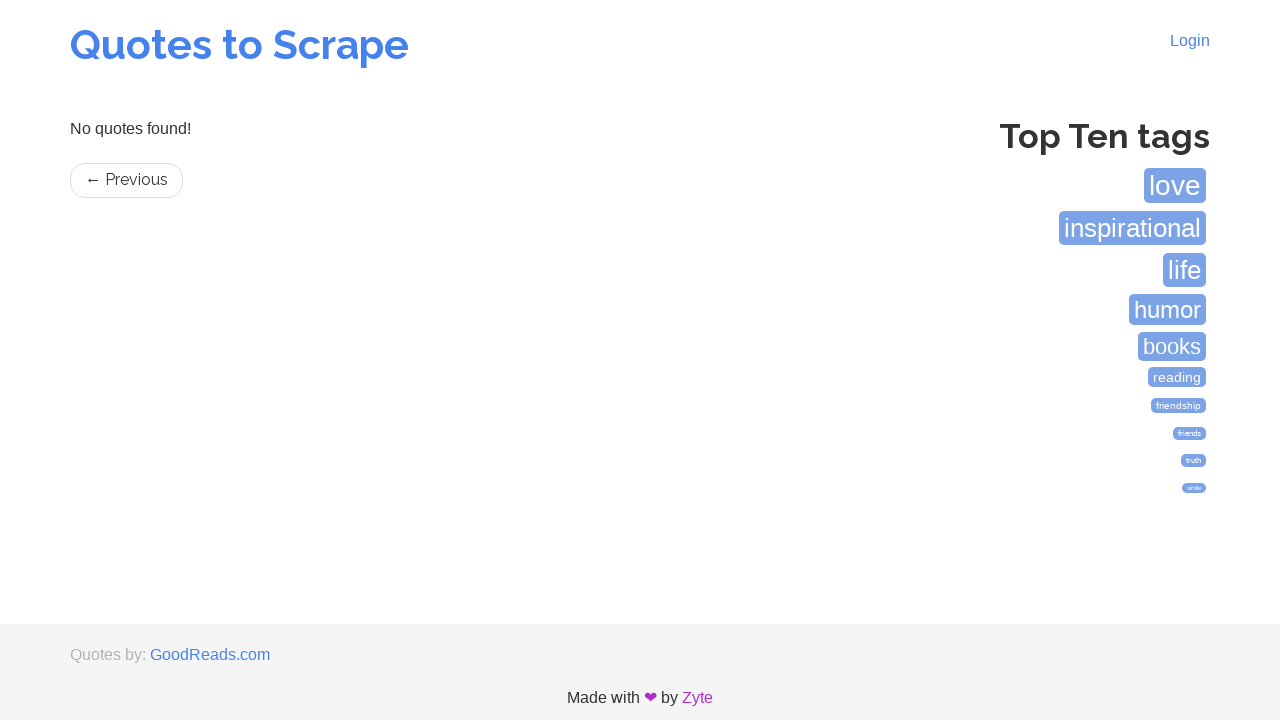

Page 42 loaded successfully (domcontentloaded)
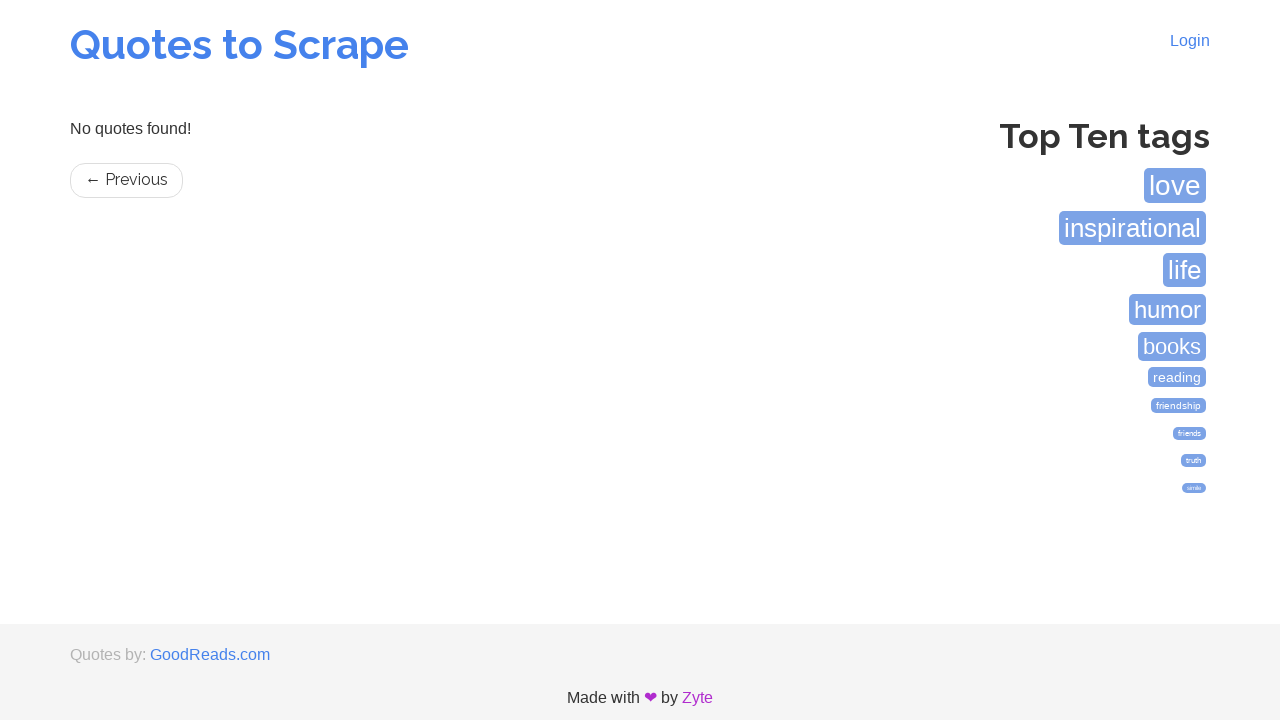

Navigated to page 43
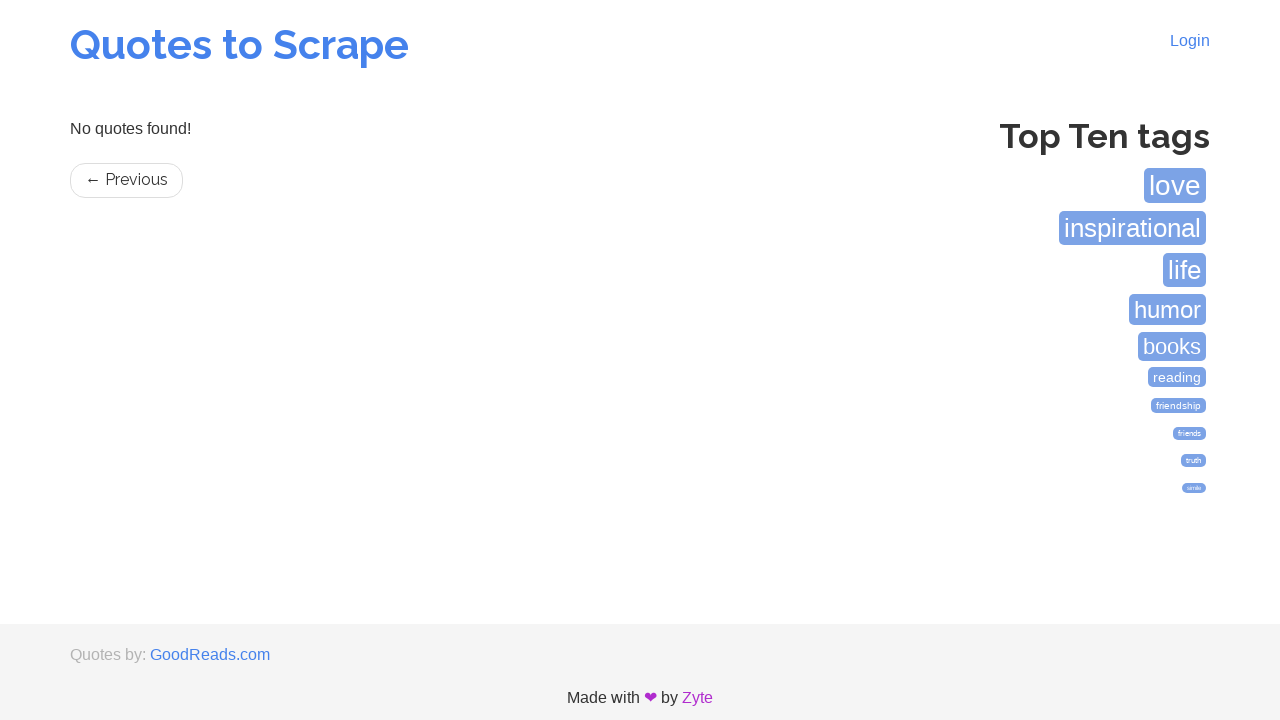

Page 43 loaded successfully (domcontentloaded)
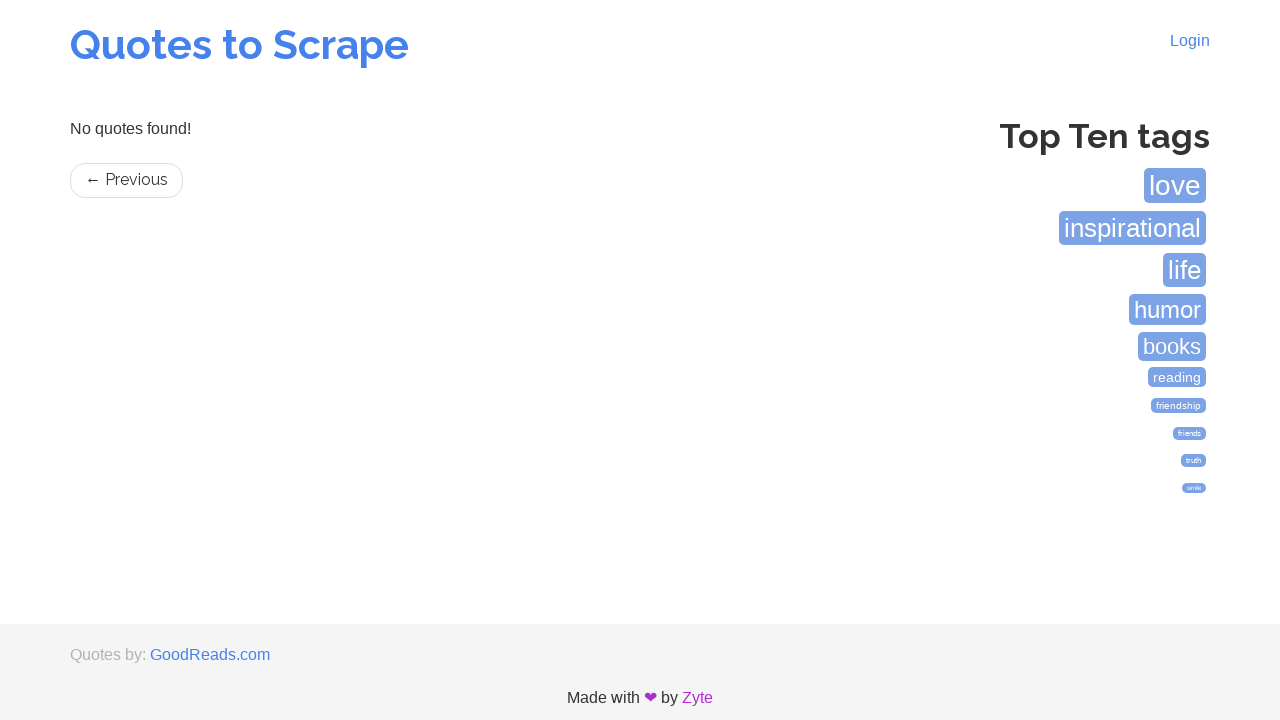

Navigated to page 44
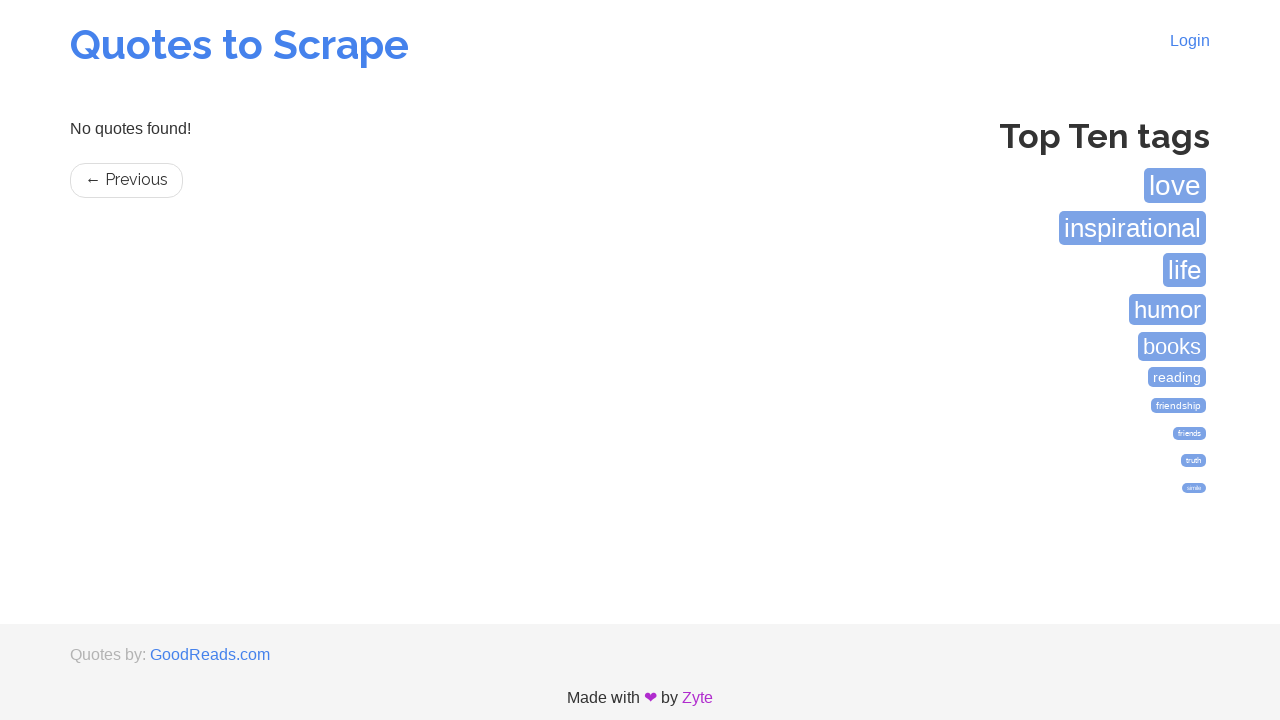

Page 44 loaded successfully (domcontentloaded)
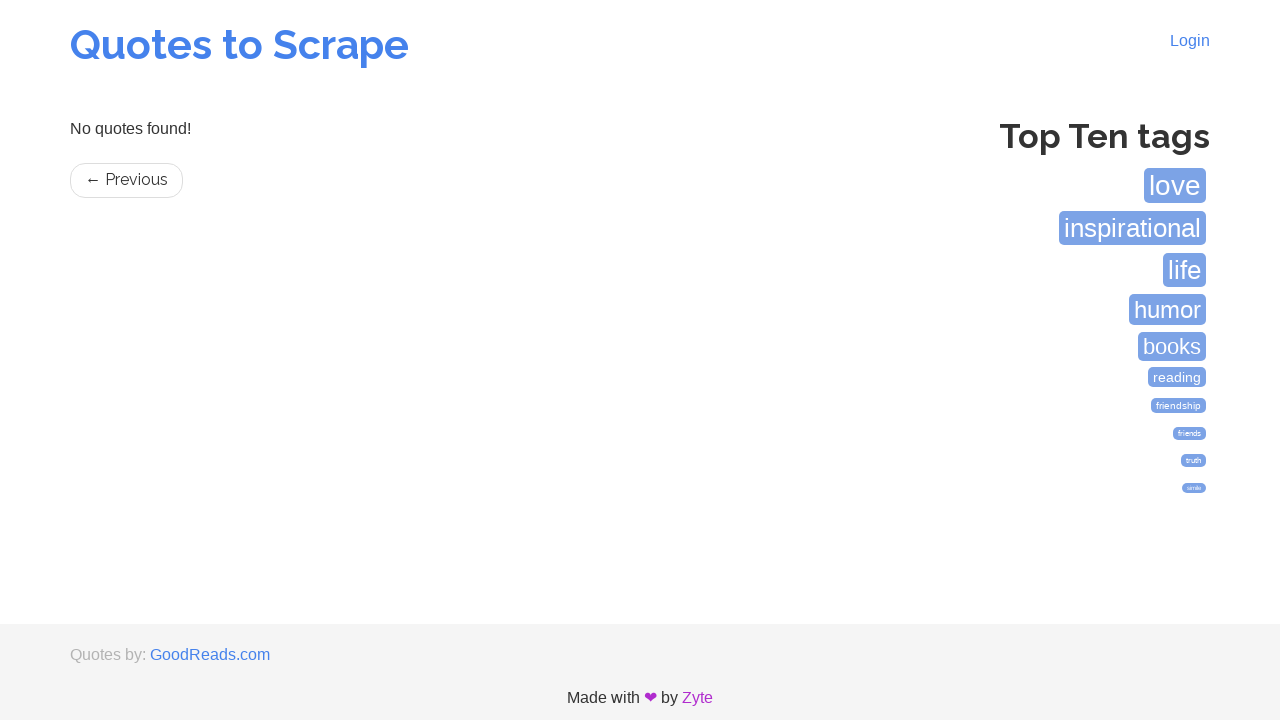

Navigated to page 45
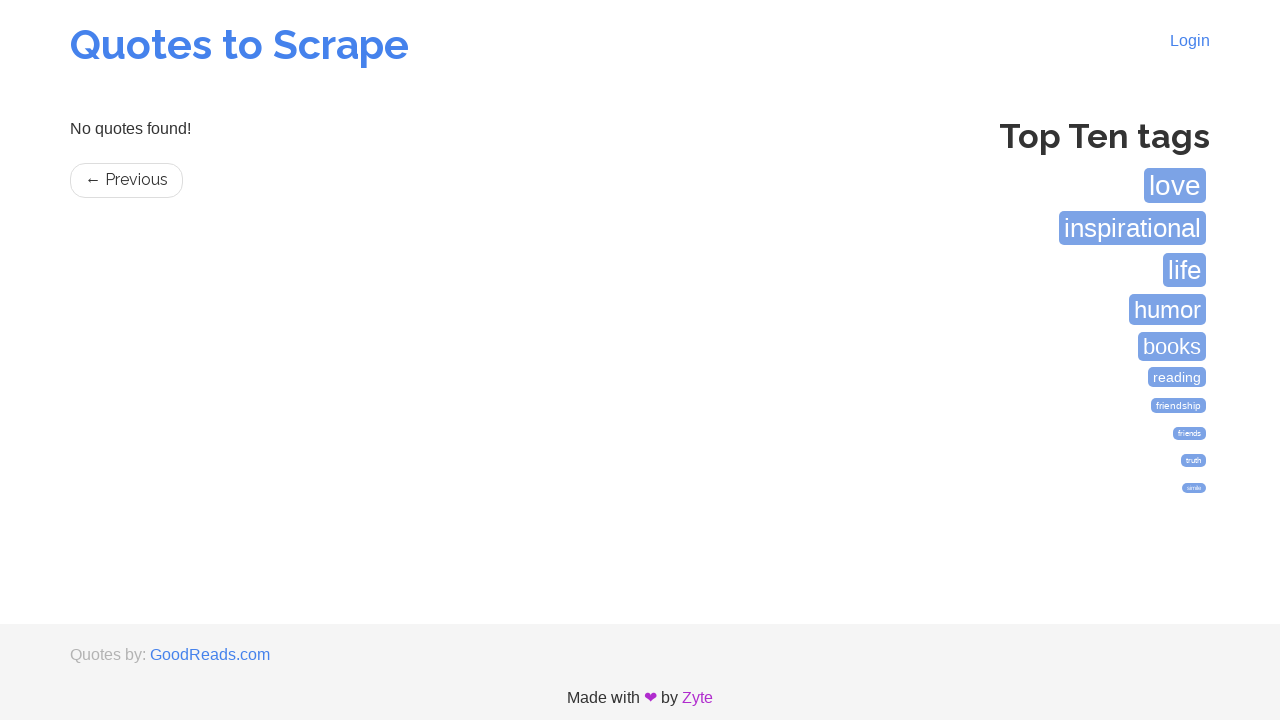

Page 45 loaded successfully (domcontentloaded)
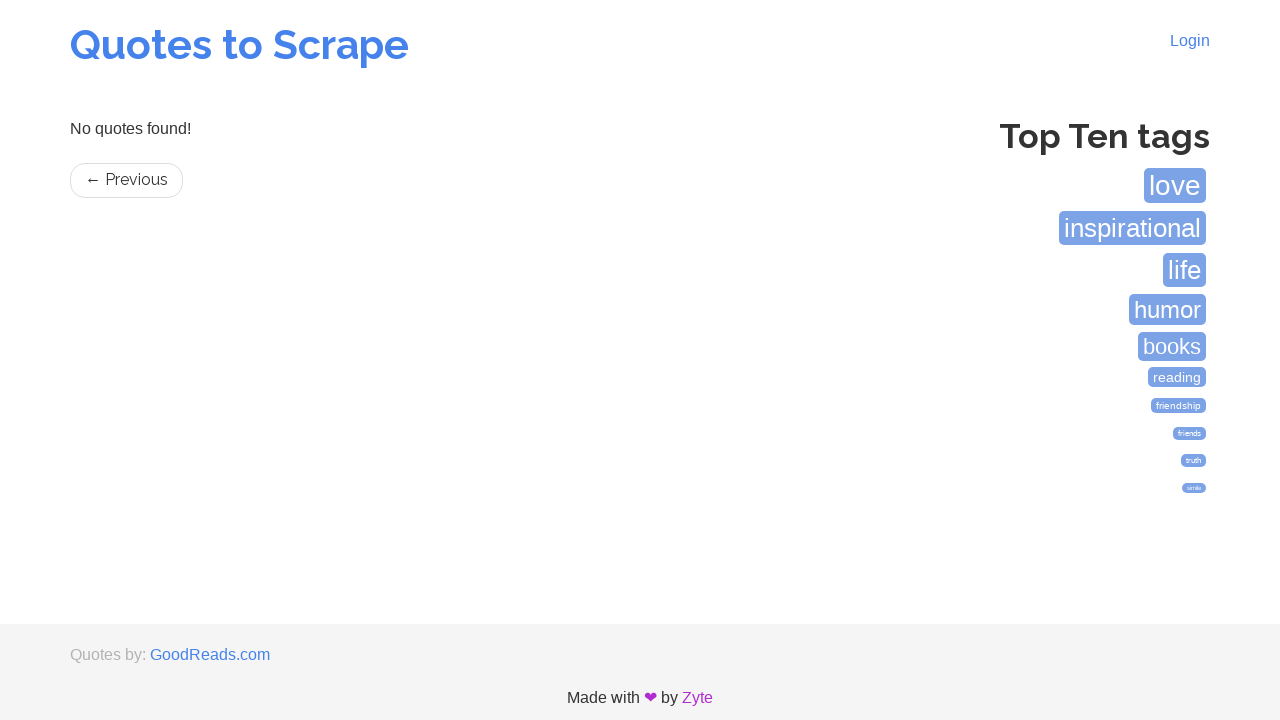

Navigated to page 46
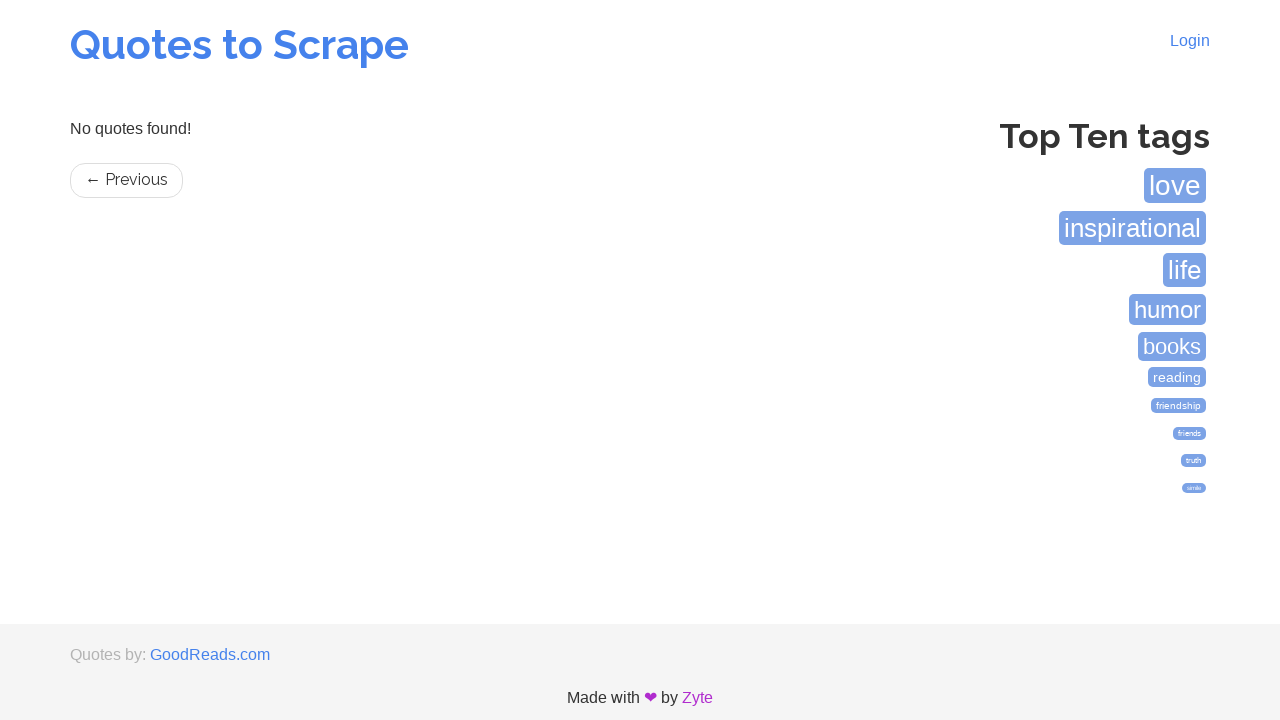

Page 46 loaded successfully (domcontentloaded)
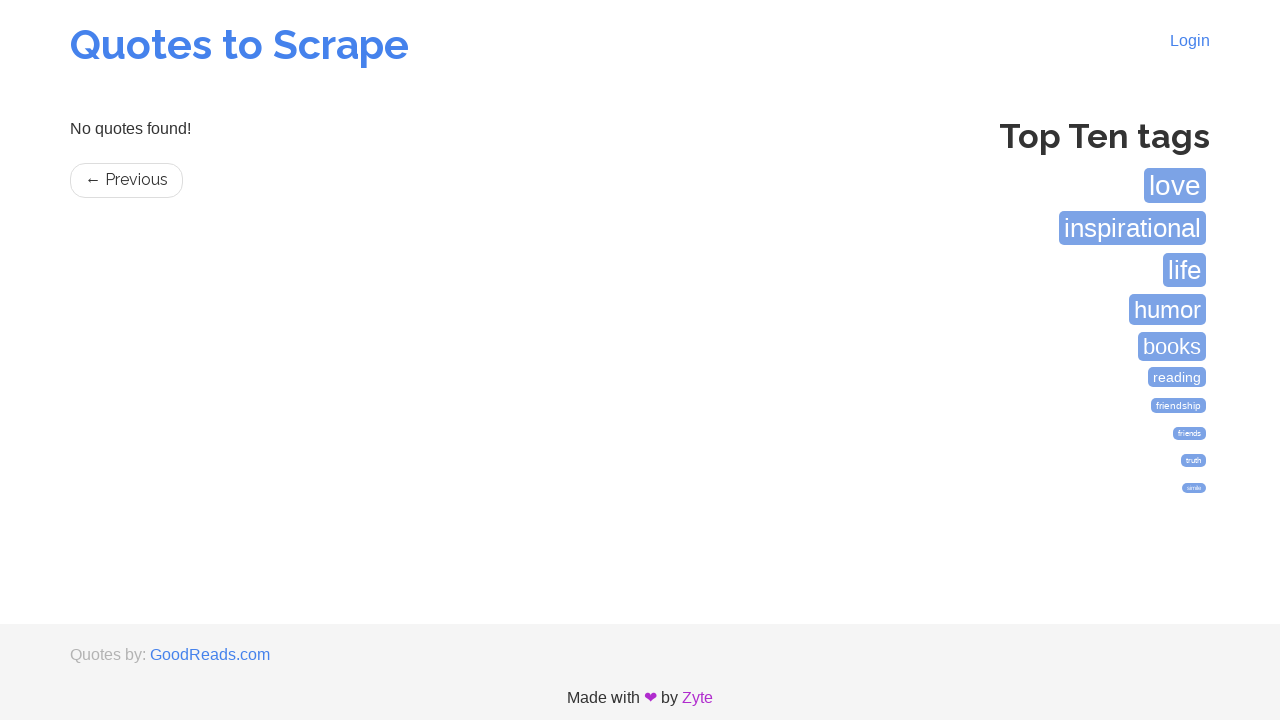

Navigated to page 47
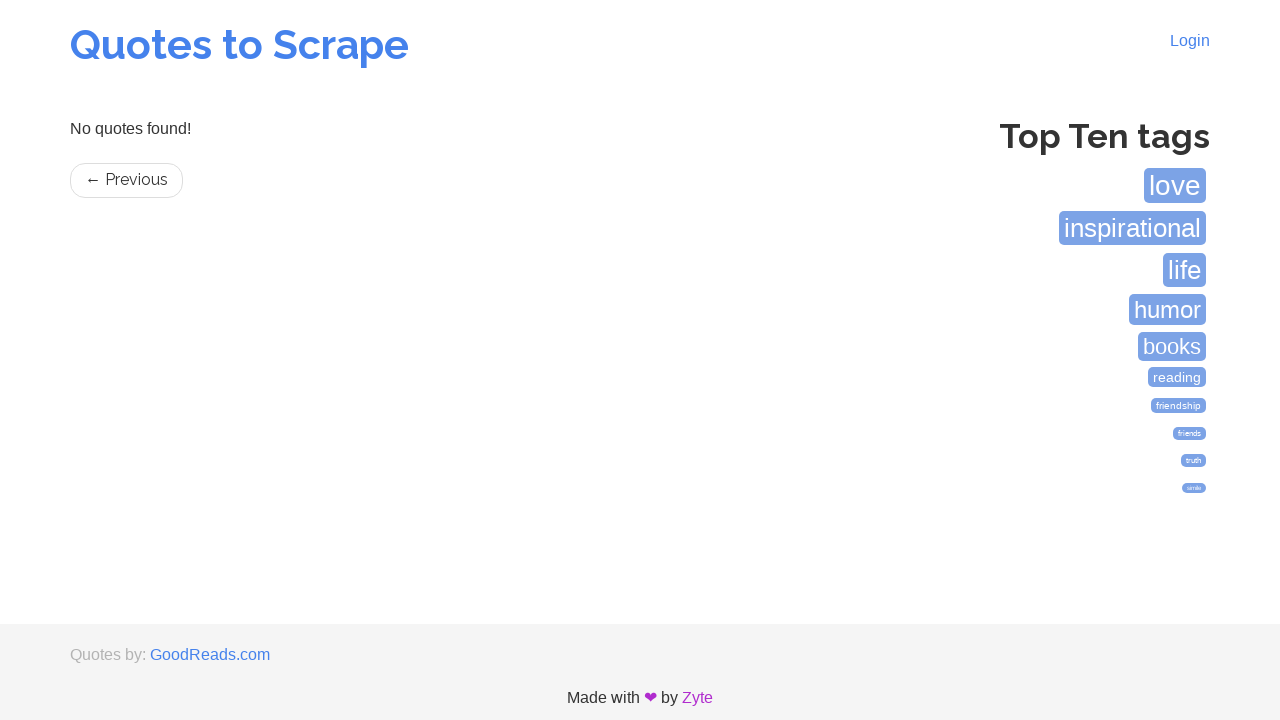

Page 47 loaded successfully (domcontentloaded)
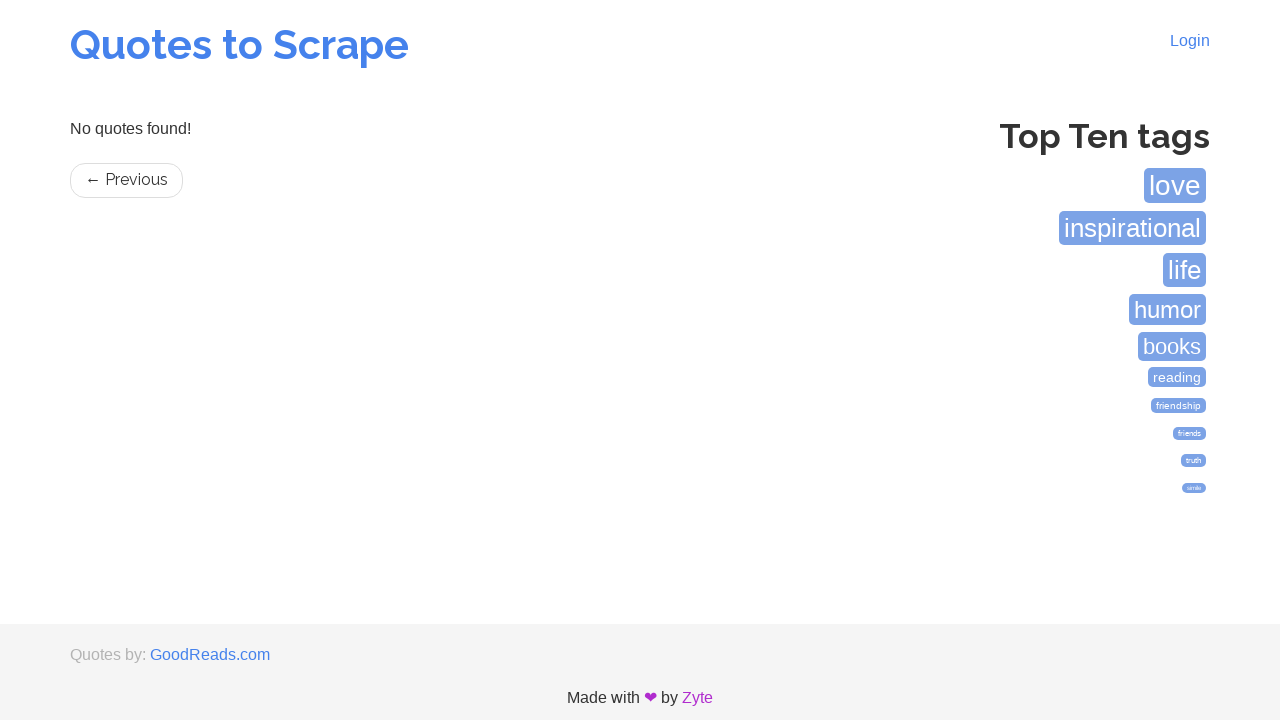

Navigated to page 48
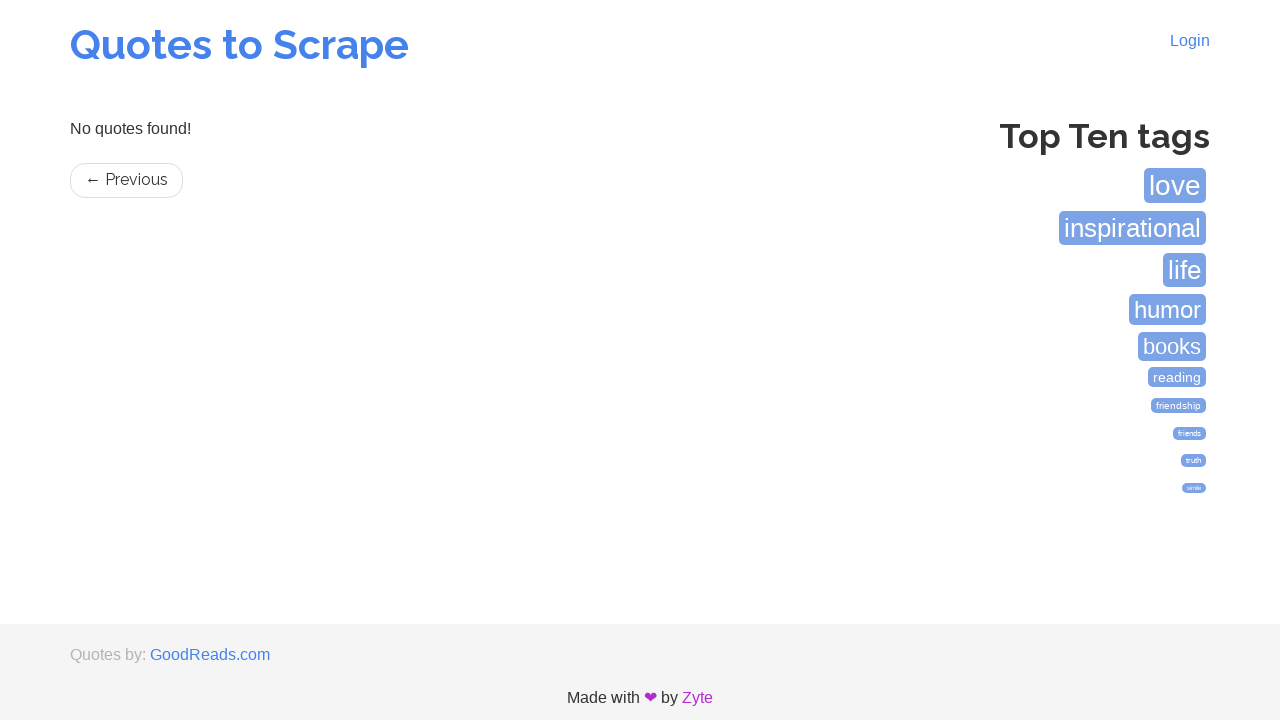

Page 48 loaded successfully (domcontentloaded)
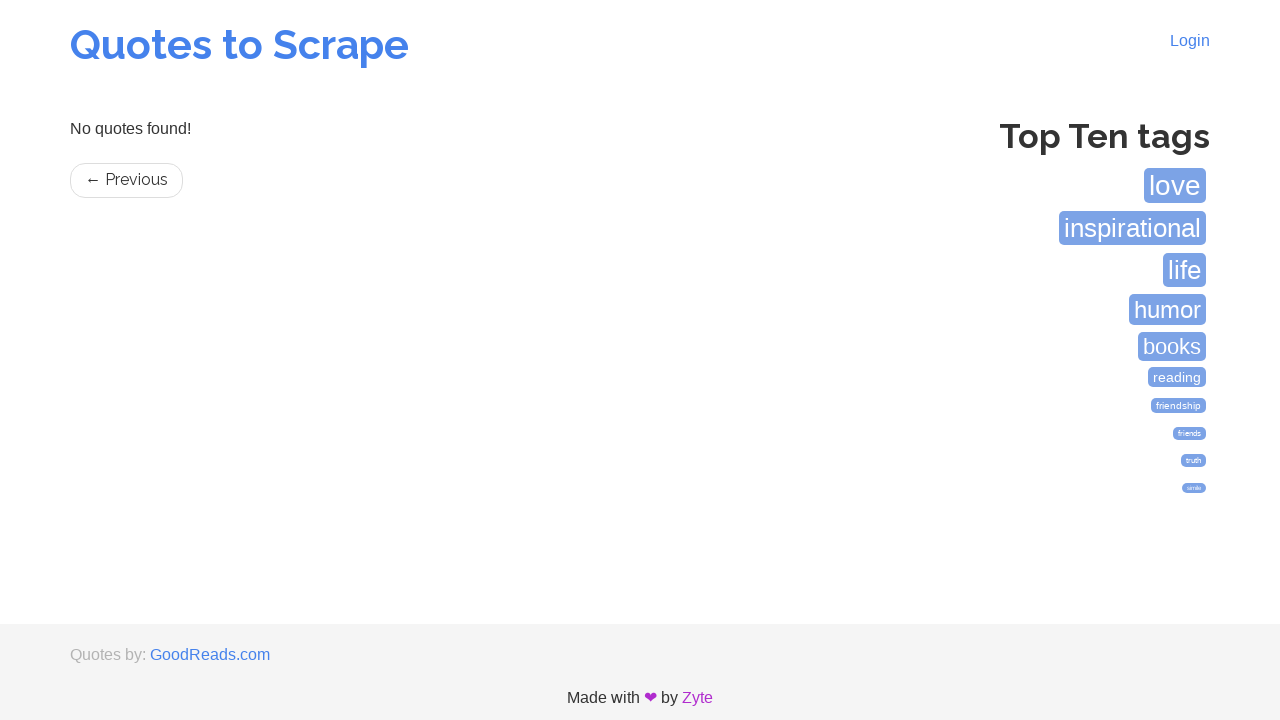

Navigated to page 49
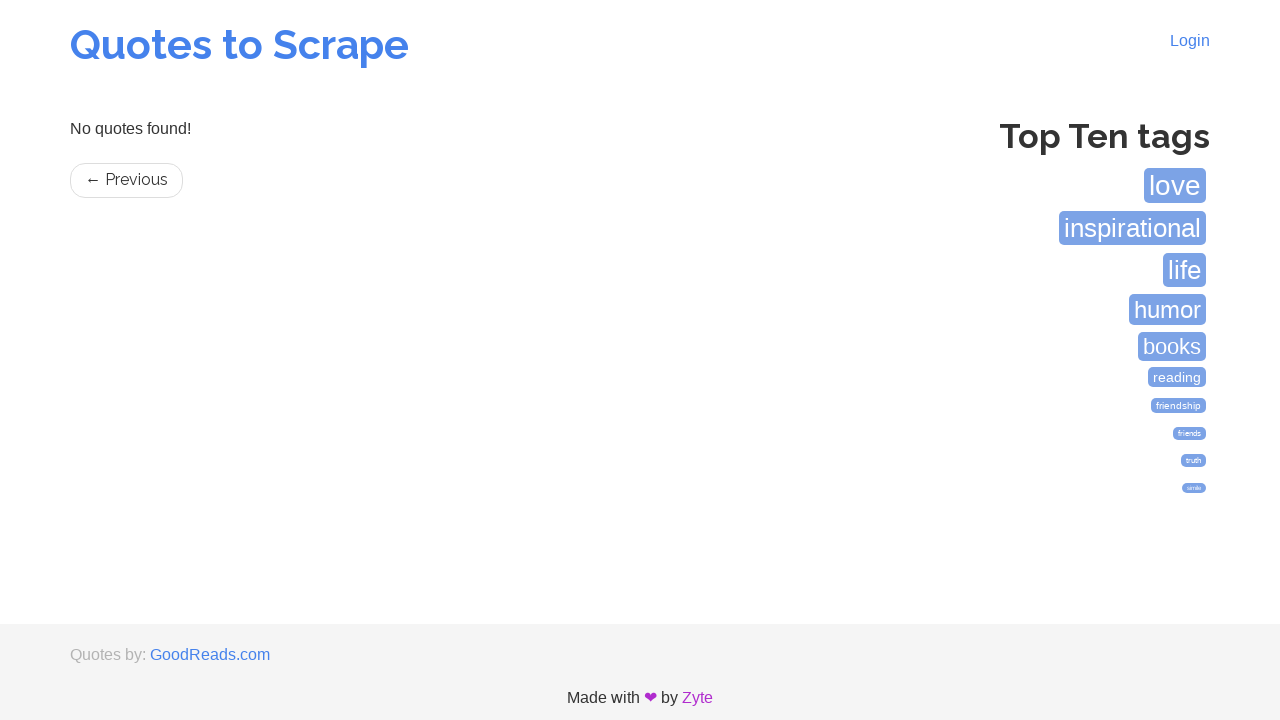

Page 49 loaded successfully (domcontentloaded)
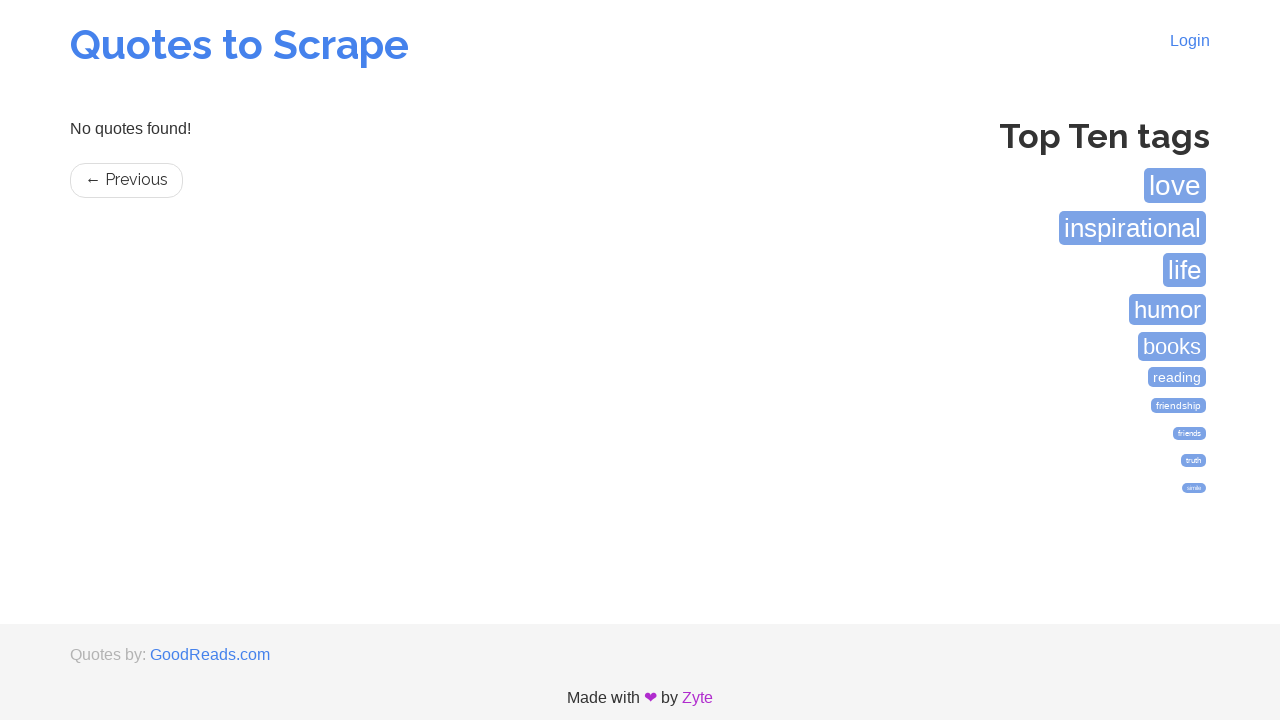

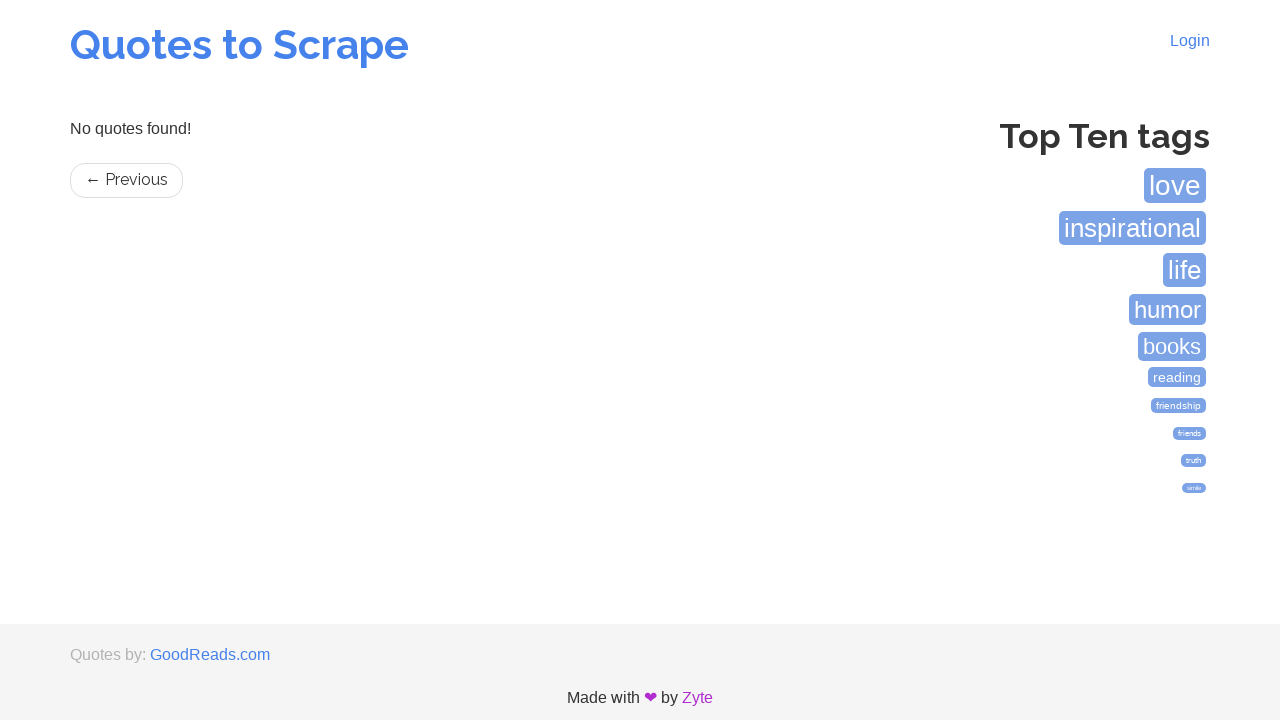